Clicks the "Add Element" button 100 times to create 100 delete buttons on the page

Starting URL: http://the-internet.herokuapp.com/add_remove_elements/

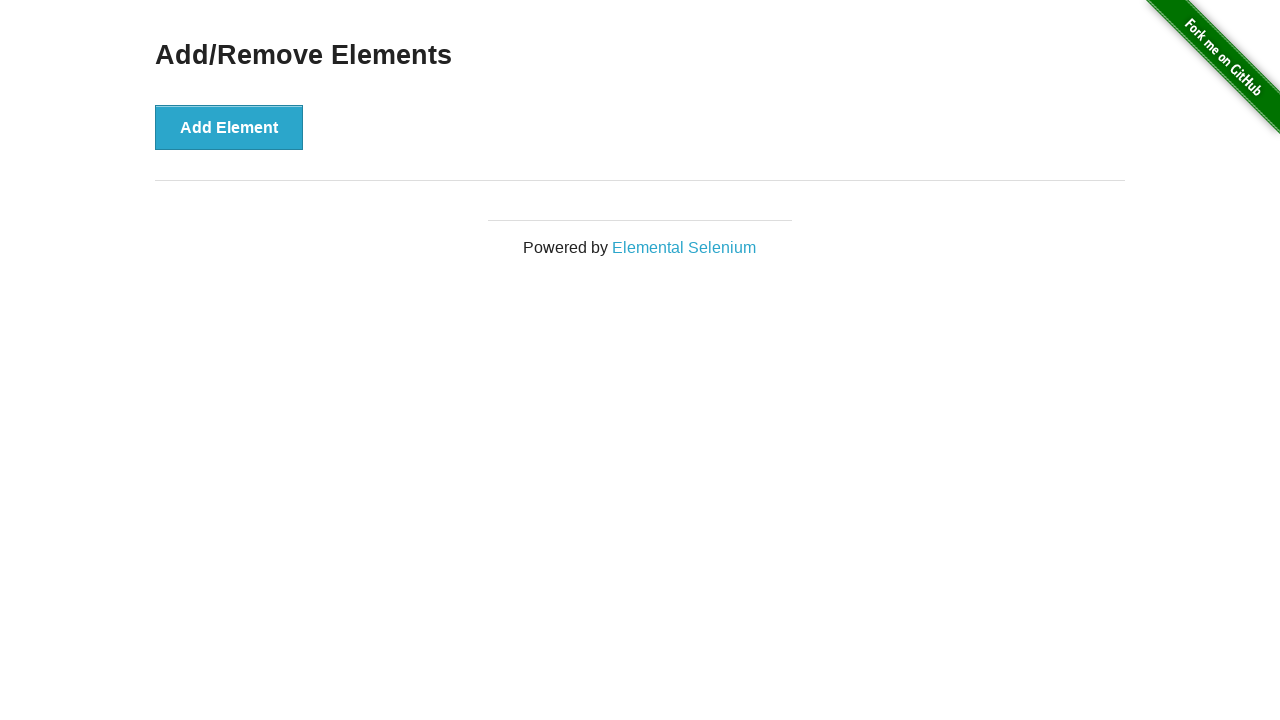

Navigated to Add/Remove Elements page
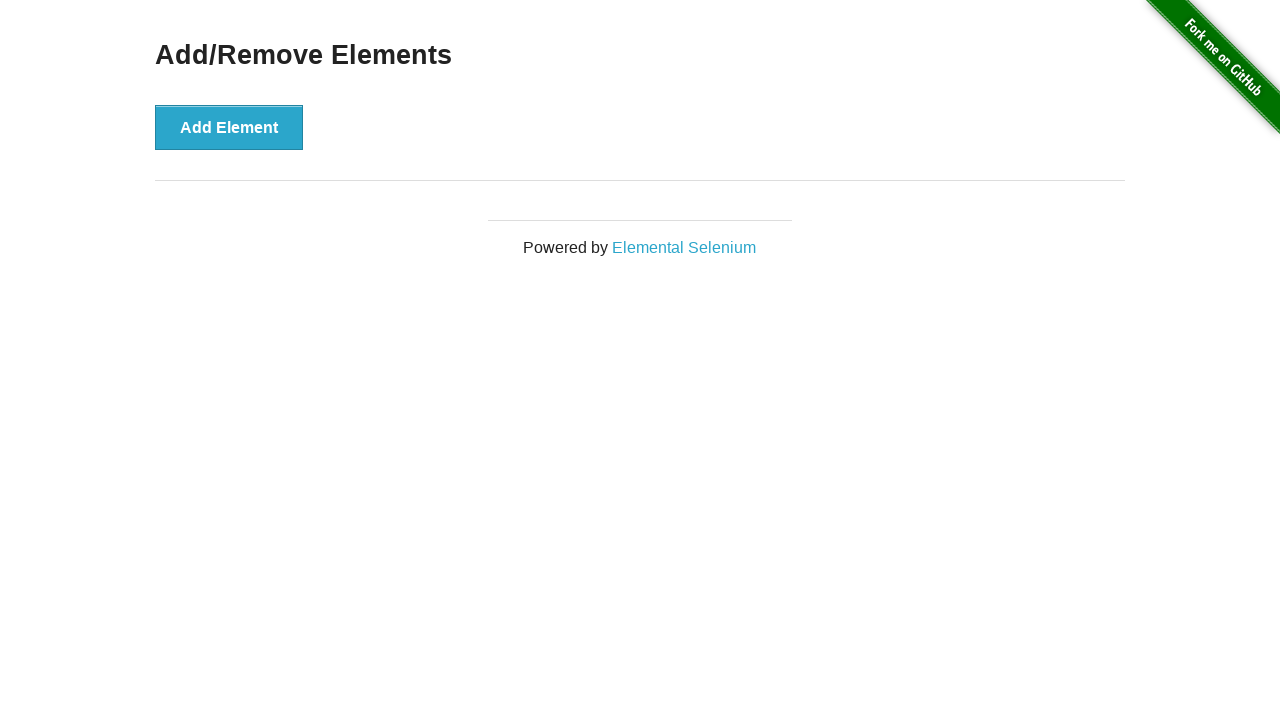

Clicked 'Add Element' button (iteration 1/100) to create delete button at (229, 127) on button[onclick='addElement()']
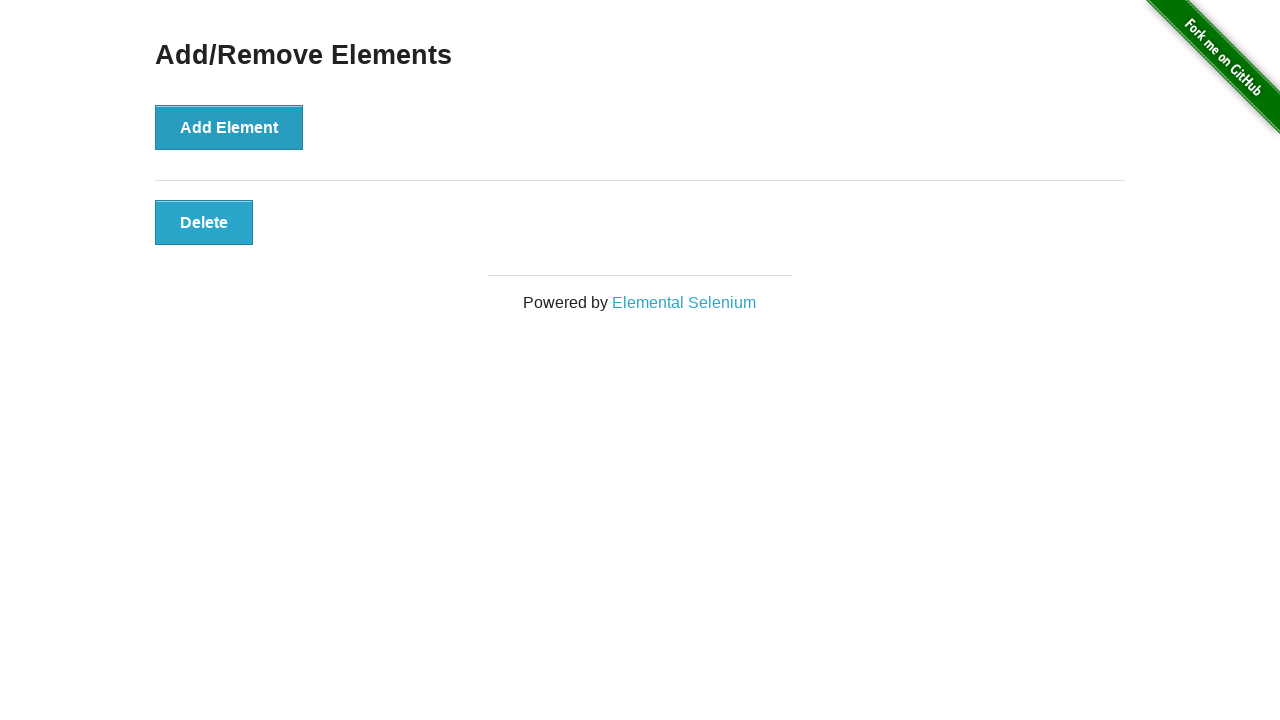

Clicked 'Add Element' button (iteration 2/100) to create delete button at (229, 127) on button[onclick='addElement()']
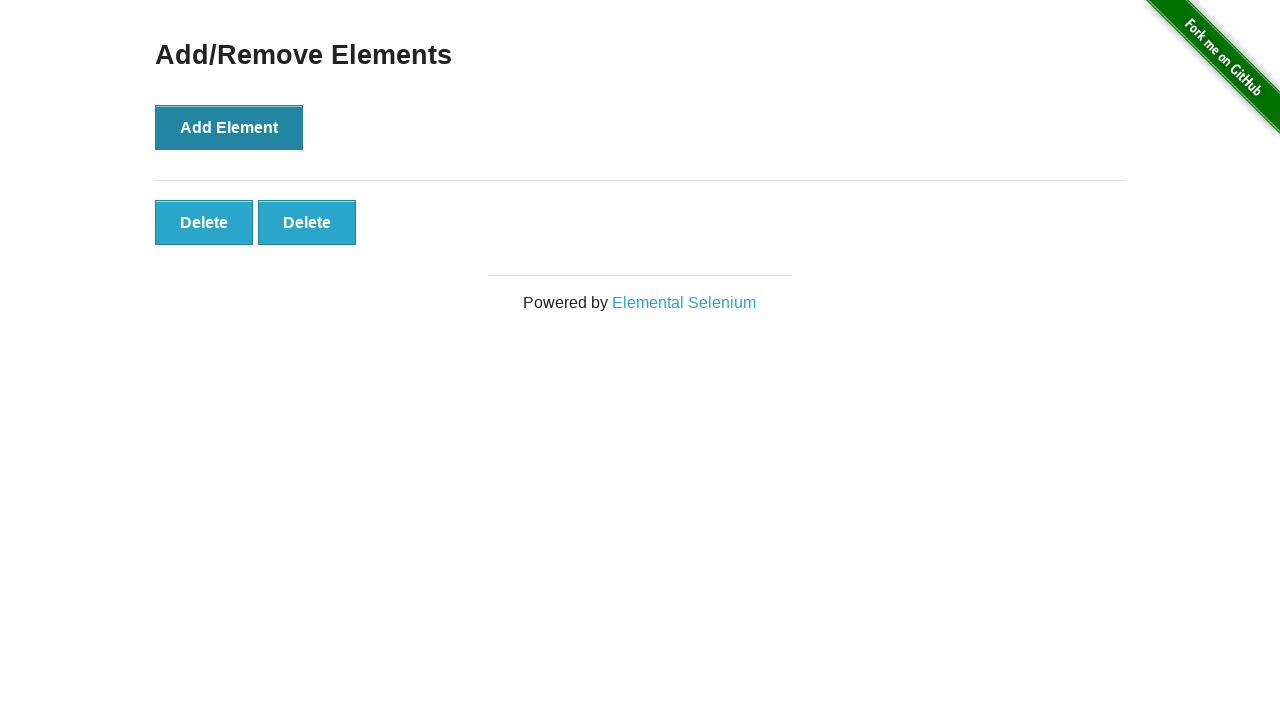

Clicked 'Add Element' button (iteration 3/100) to create delete button at (229, 127) on button[onclick='addElement()']
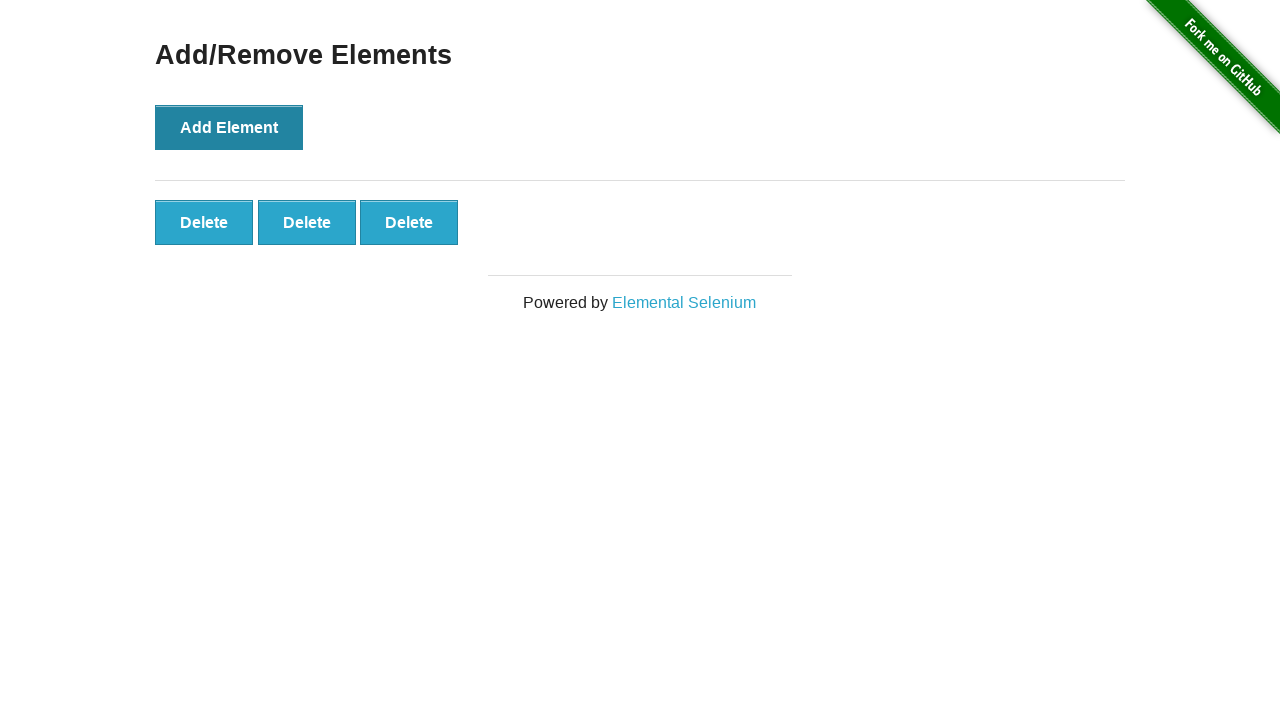

Clicked 'Add Element' button (iteration 4/100) to create delete button at (229, 127) on button[onclick='addElement()']
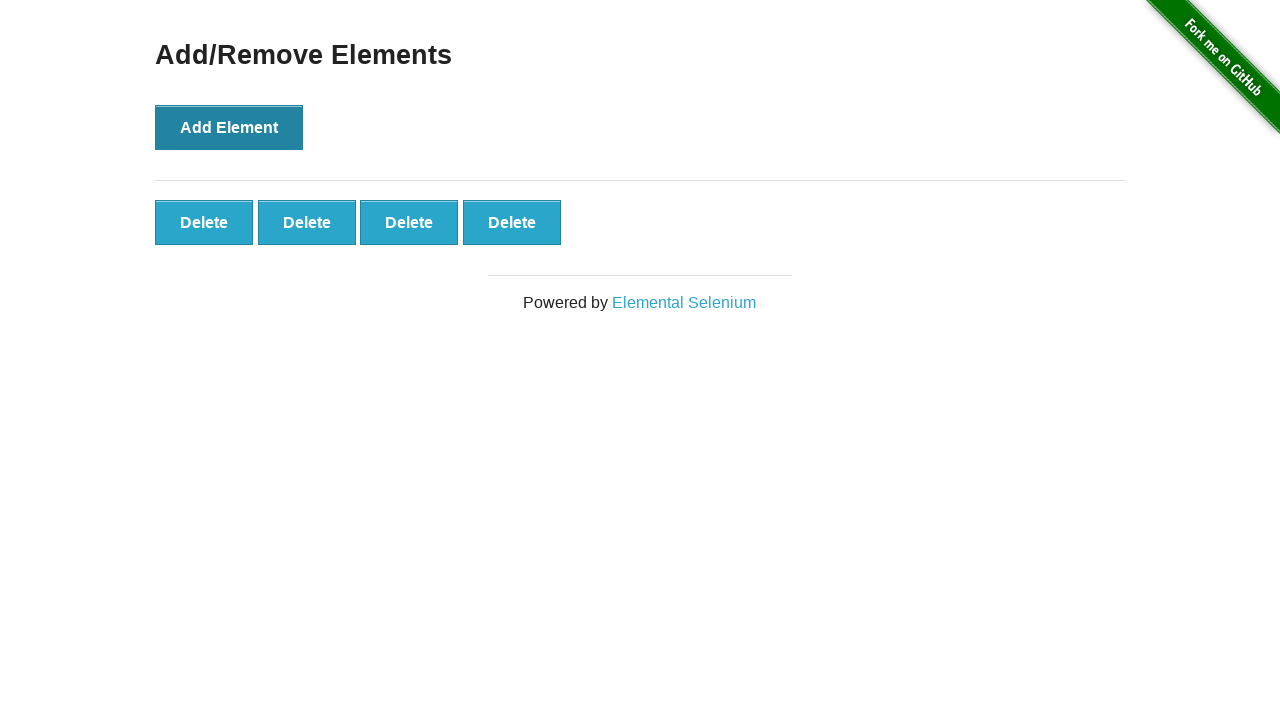

Clicked 'Add Element' button (iteration 5/100) to create delete button at (229, 127) on button[onclick='addElement()']
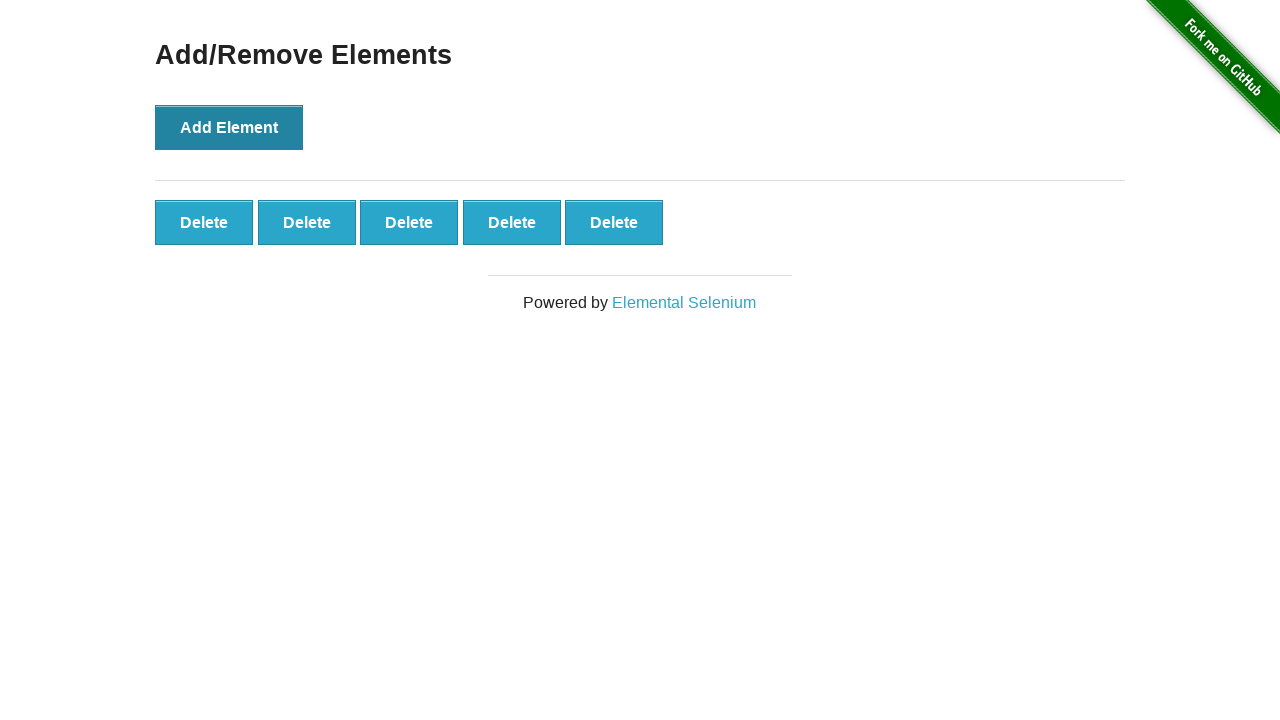

Clicked 'Add Element' button (iteration 6/100) to create delete button at (229, 127) on button[onclick='addElement()']
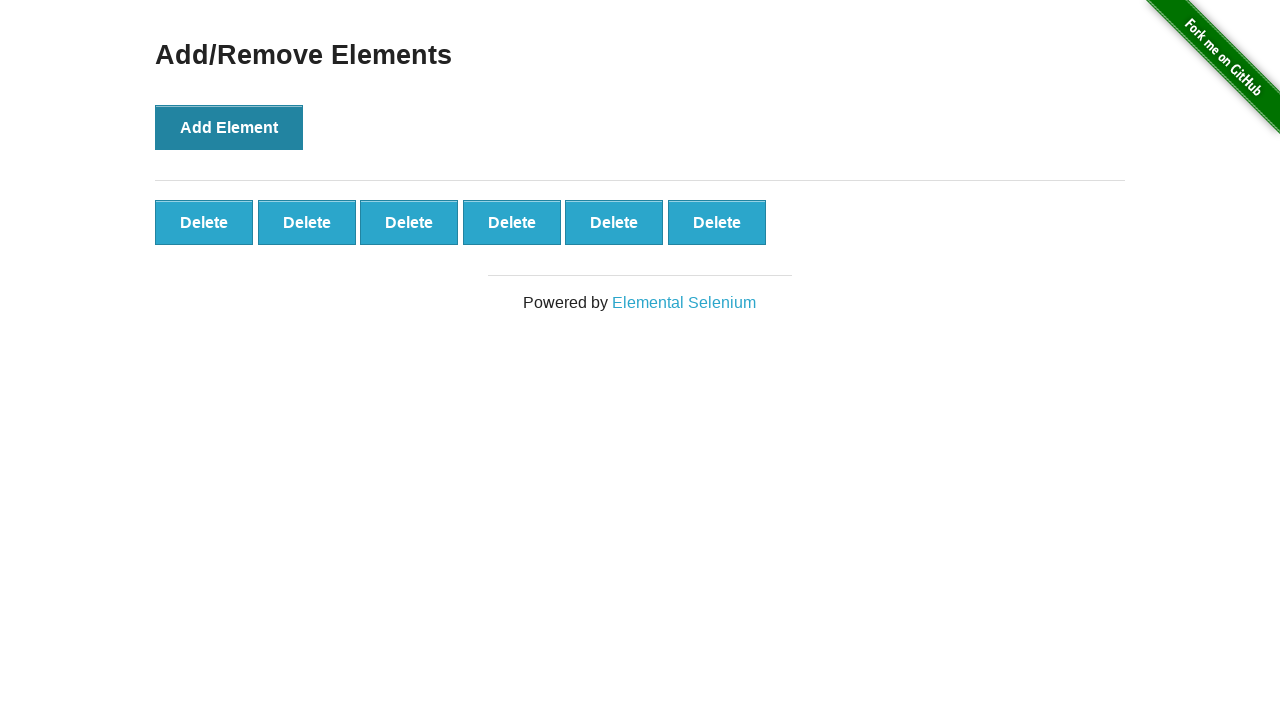

Clicked 'Add Element' button (iteration 7/100) to create delete button at (229, 127) on button[onclick='addElement()']
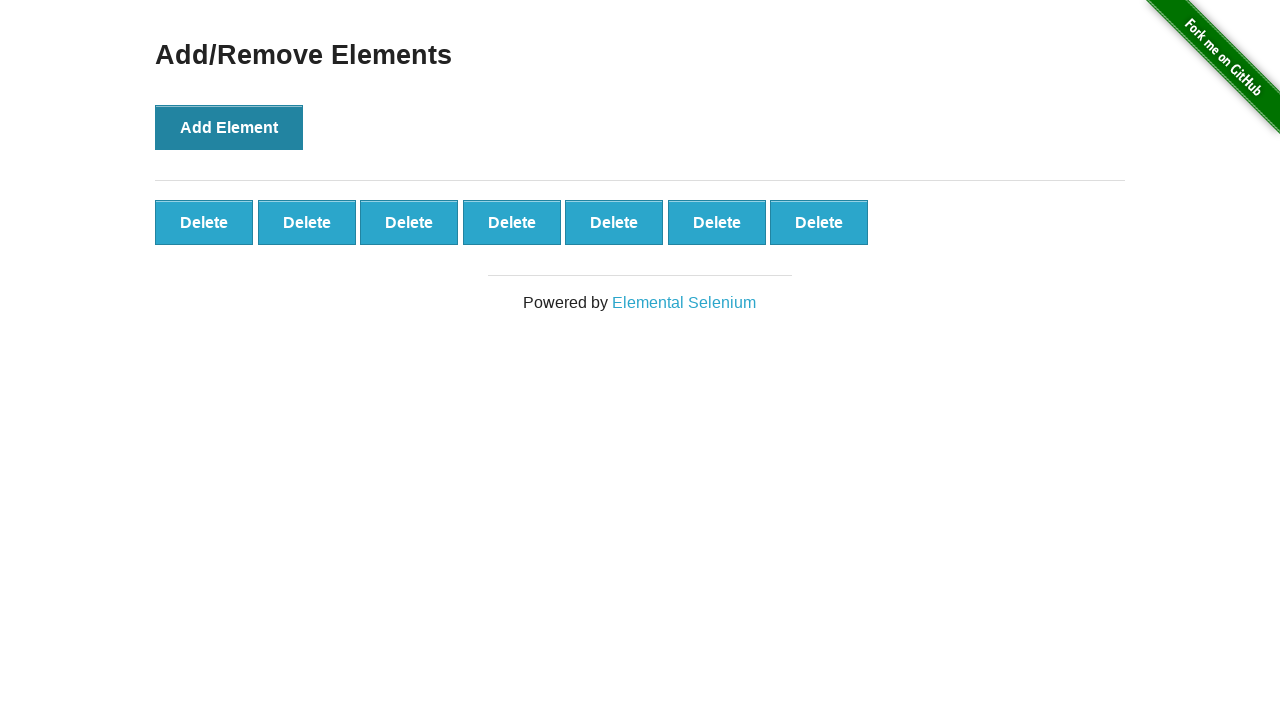

Clicked 'Add Element' button (iteration 8/100) to create delete button at (229, 127) on button[onclick='addElement()']
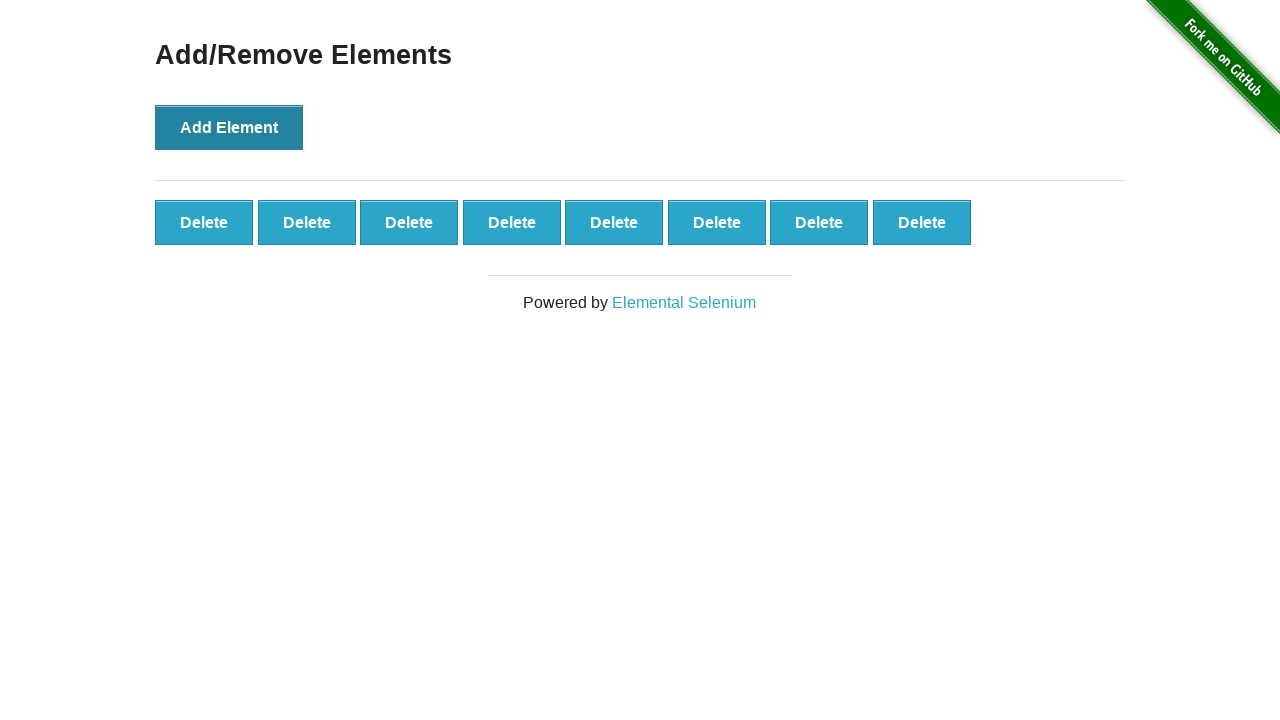

Clicked 'Add Element' button (iteration 9/100) to create delete button at (229, 127) on button[onclick='addElement()']
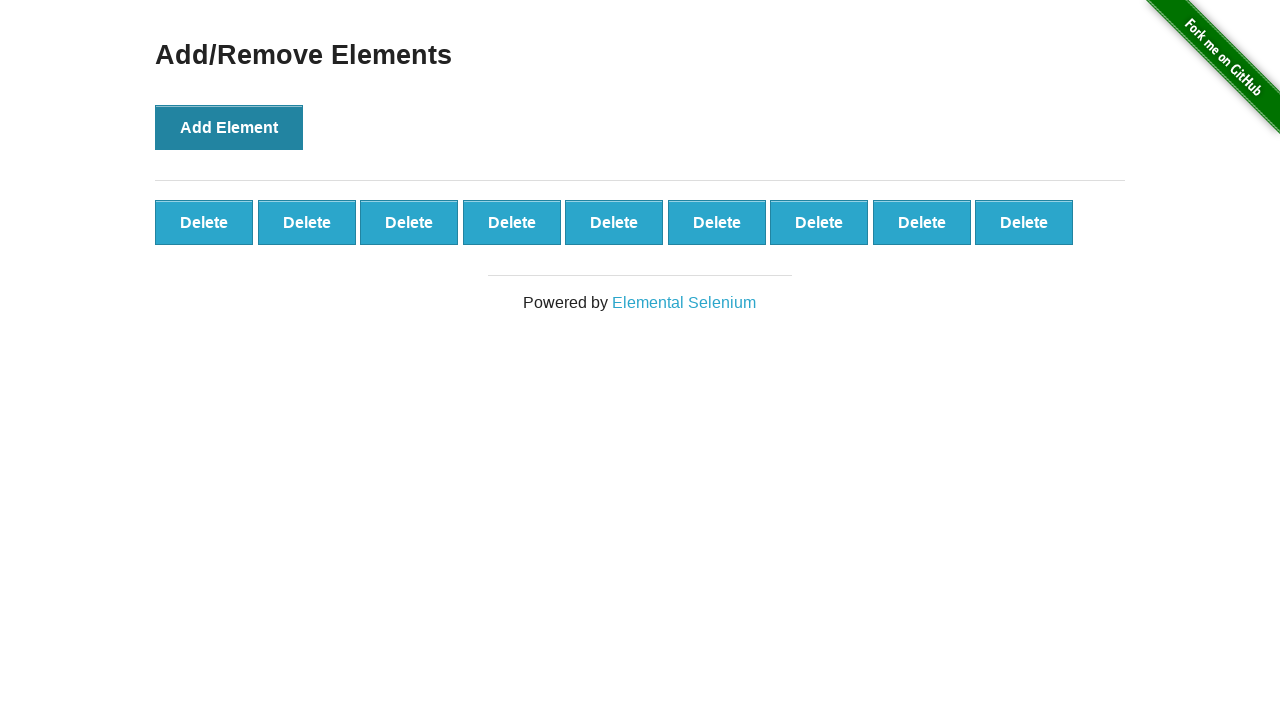

Clicked 'Add Element' button (iteration 10/100) to create delete button at (229, 127) on button[onclick='addElement()']
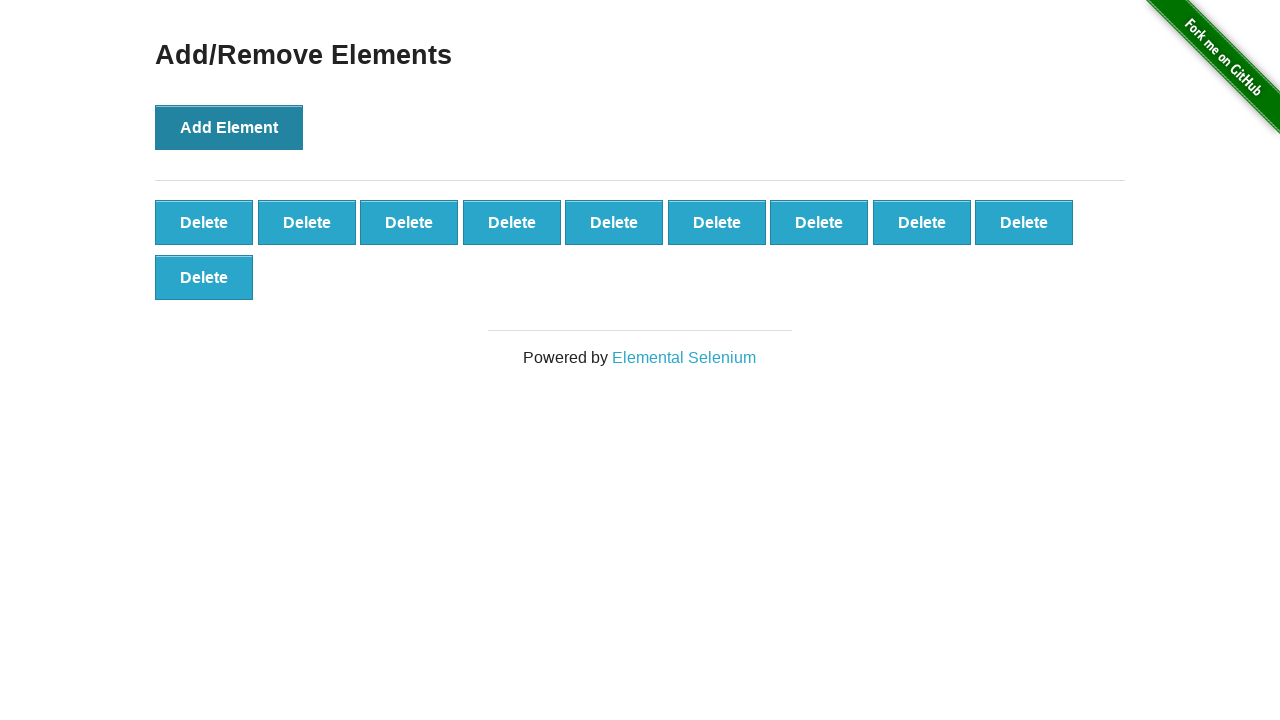

Clicked 'Add Element' button (iteration 11/100) to create delete button at (229, 127) on button[onclick='addElement()']
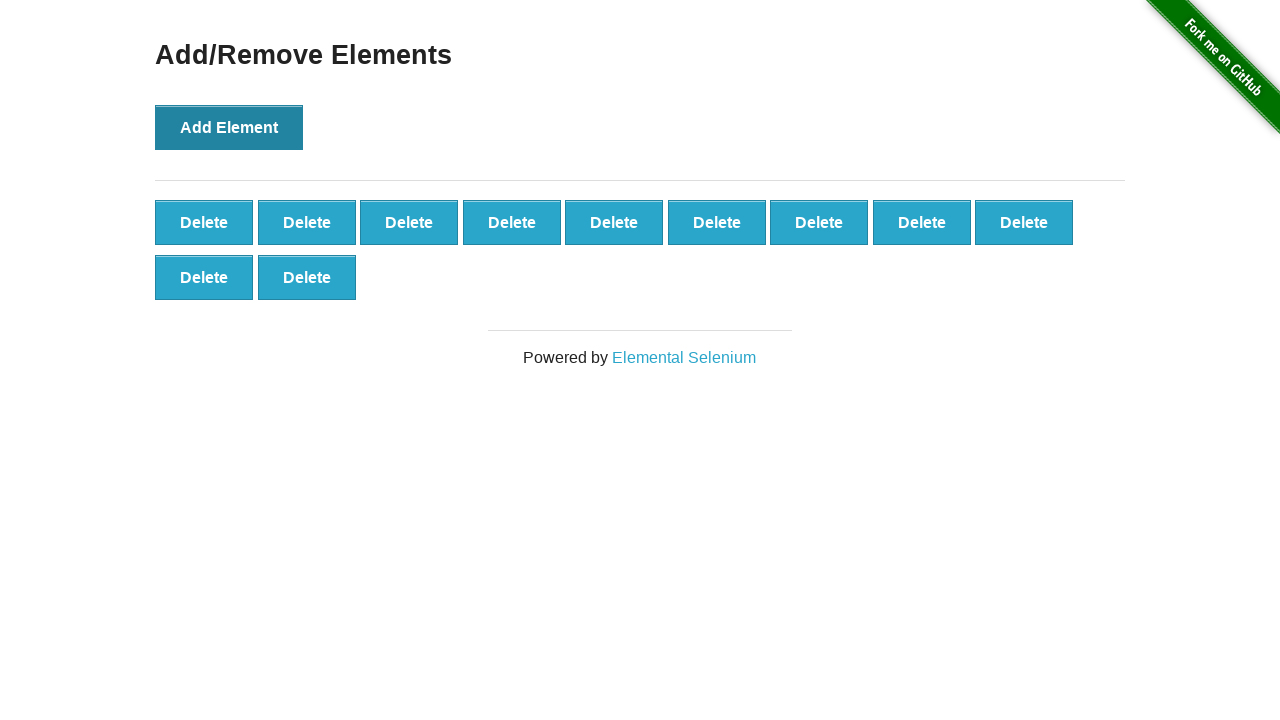

Clicked 'Add Element' button (iteration 12/100) to create delete button at (229, 127) on button[onclick='addElement()']
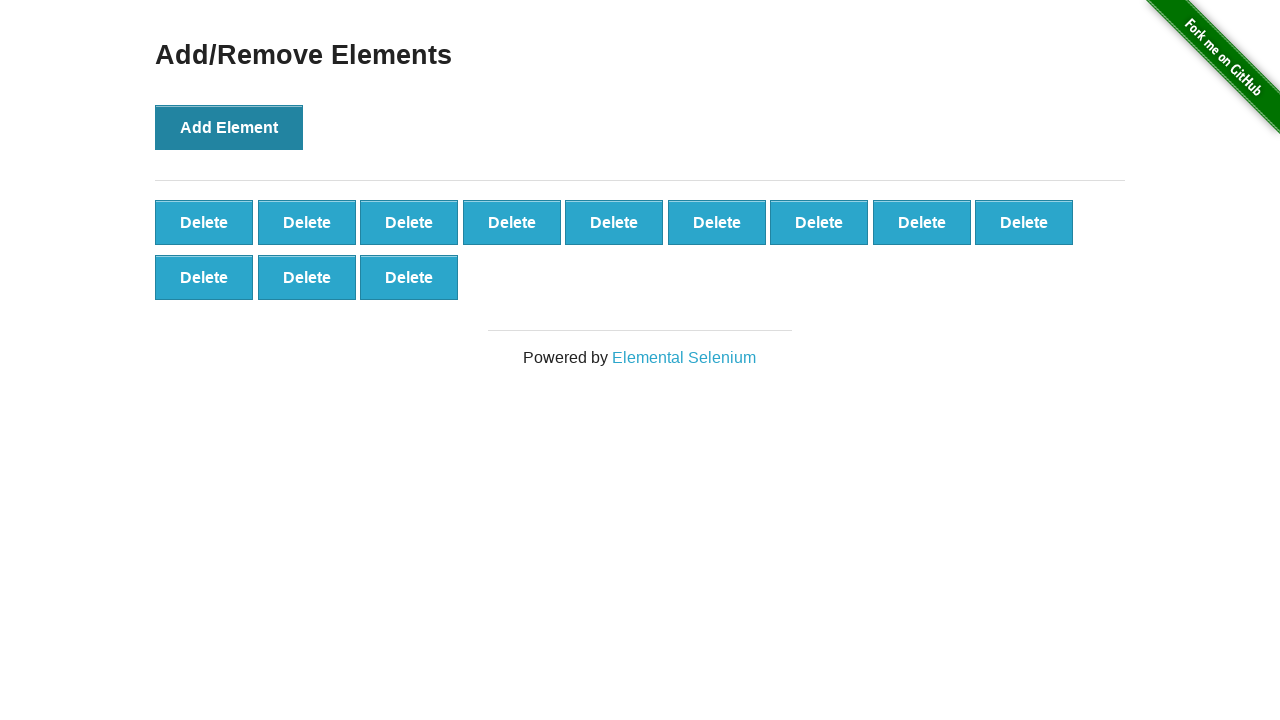

Clicked 'Add Element' button (iteration 13/100) to create delete button at (229, 127) on button[onclick='addElement()']
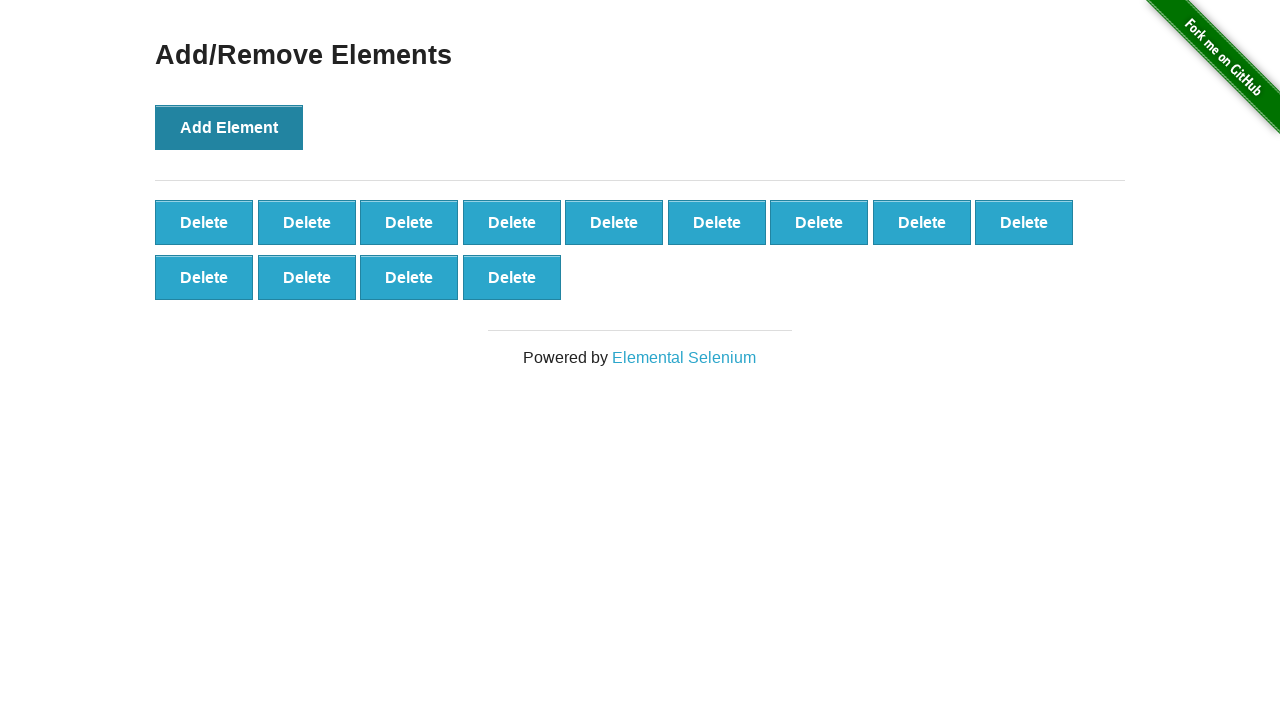

Clicked 'Add Element' button (iteration 14/100) to create delete button at (229, 127) on button[onclick='addElement()']
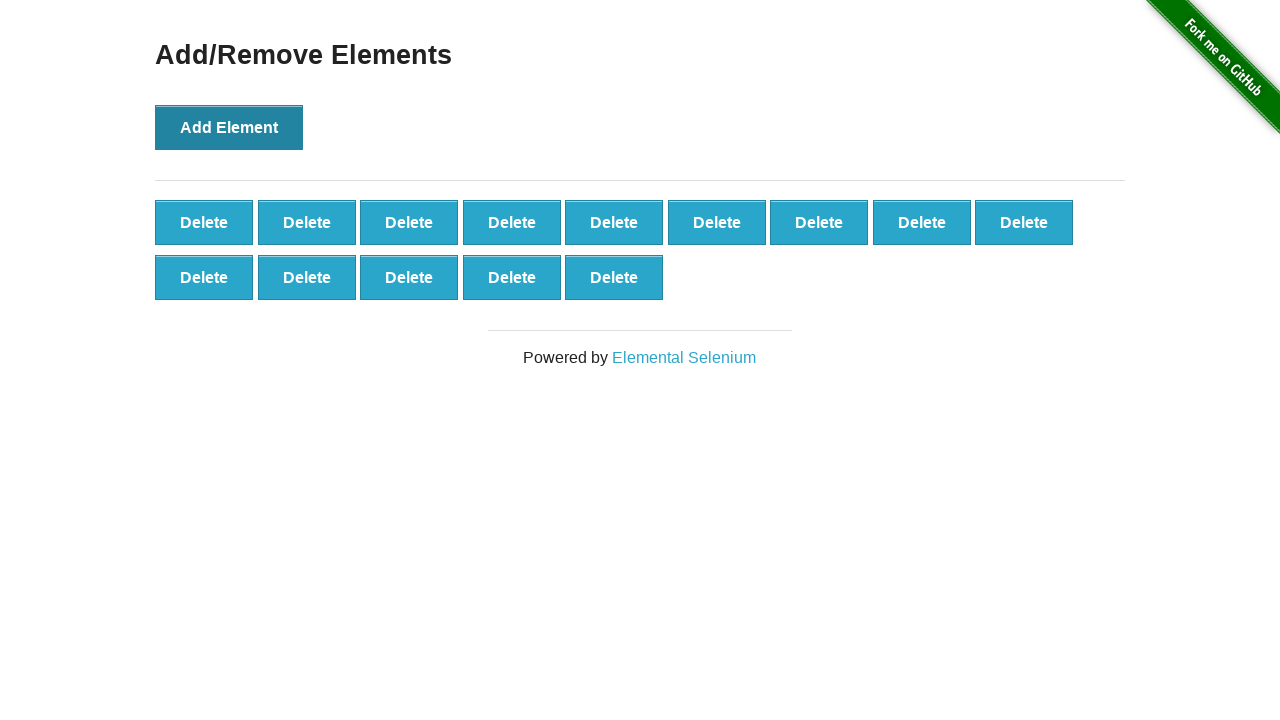

Clicked 'Add Element' button (iteration 15/100) to create delete button at (229, 127) on button[onclick='addElement()']
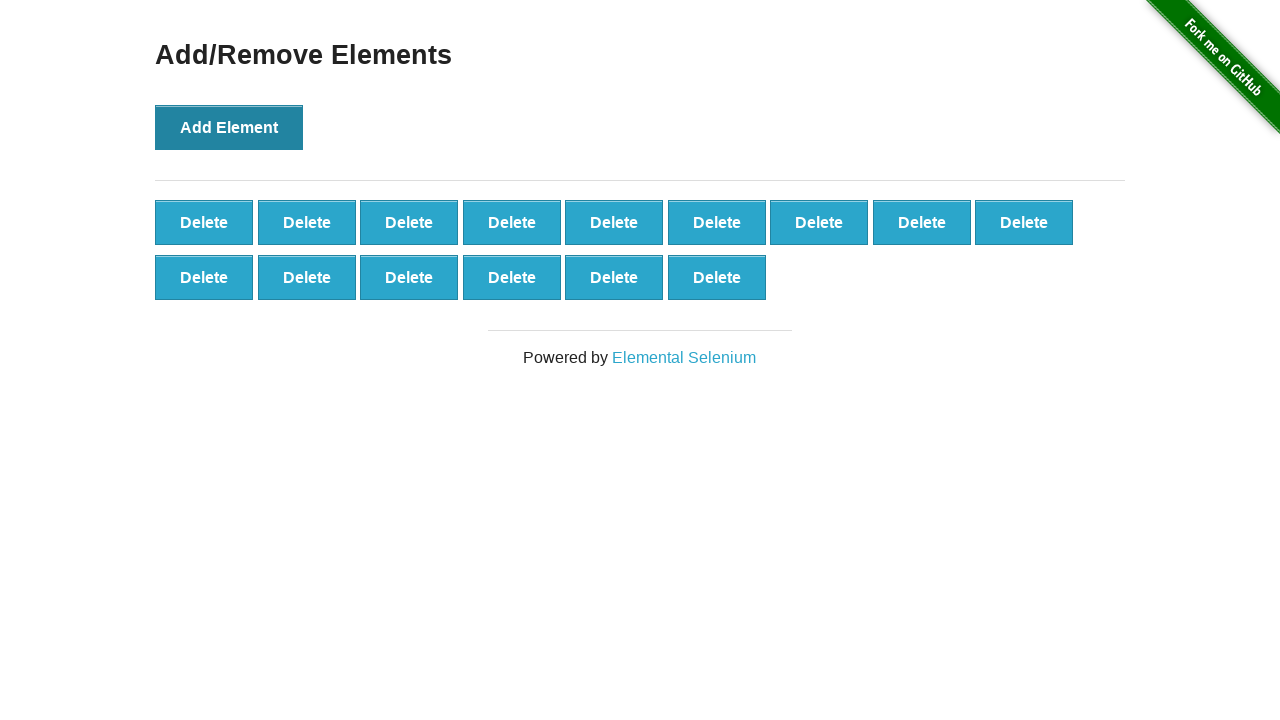

Clicked 'Add Element' button (iteration 16/100) to create delete button at (229, 127) on button[onclick='addElement()']
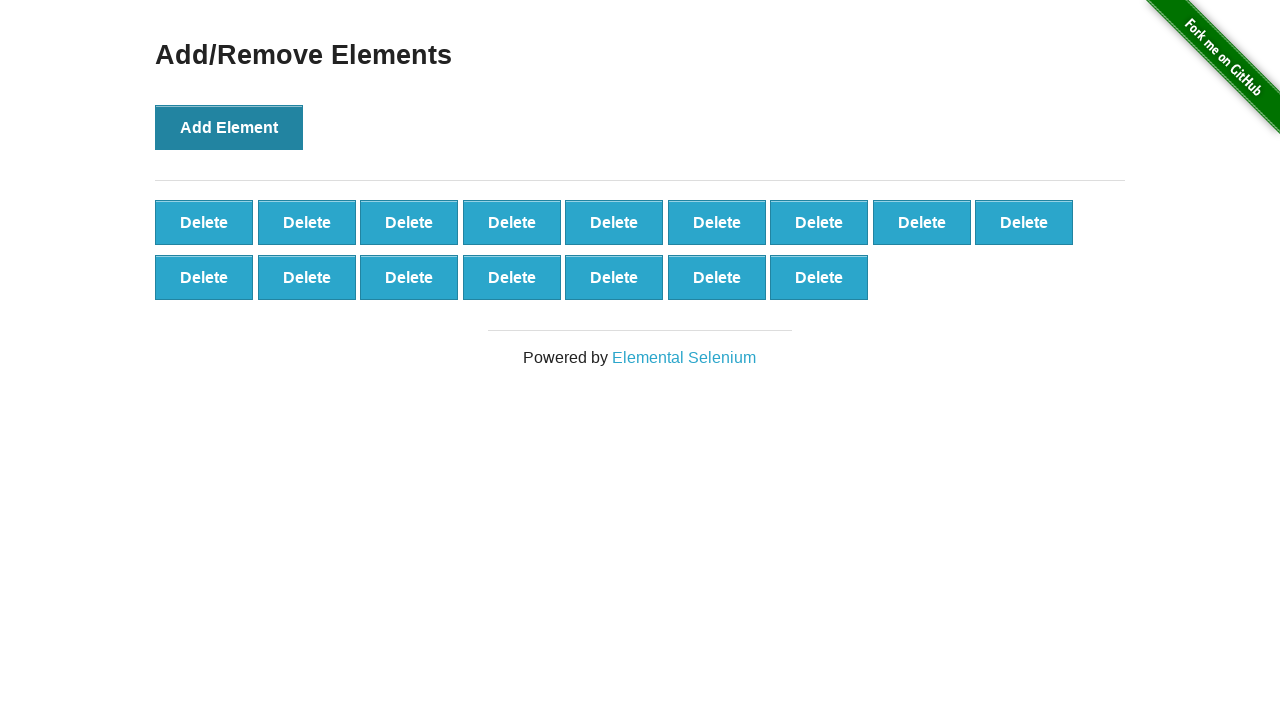

Clicked 'Add Element' button (iteration 17/100) to create delete button at (229, 127) on button[onclick='addElement()']
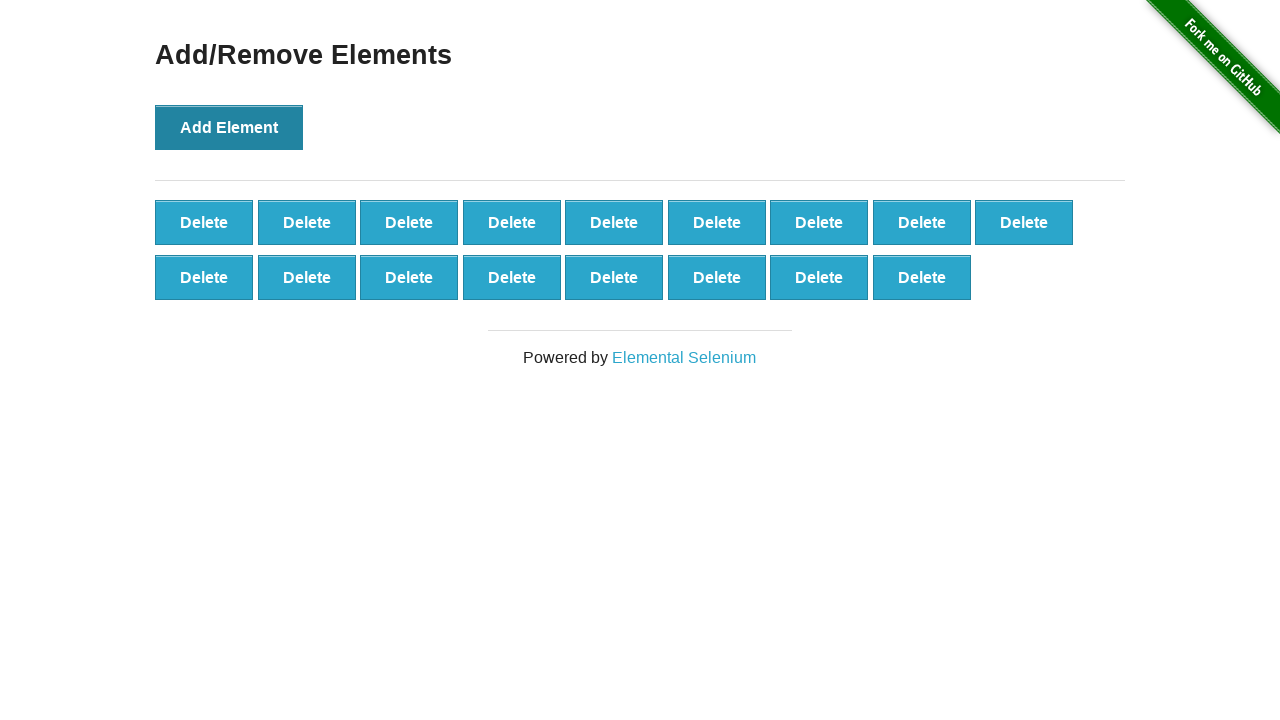

Clicked 'Add Element' button (iteration 18/100) to create delete button at (229, 127) on button[onclick='addElement()']
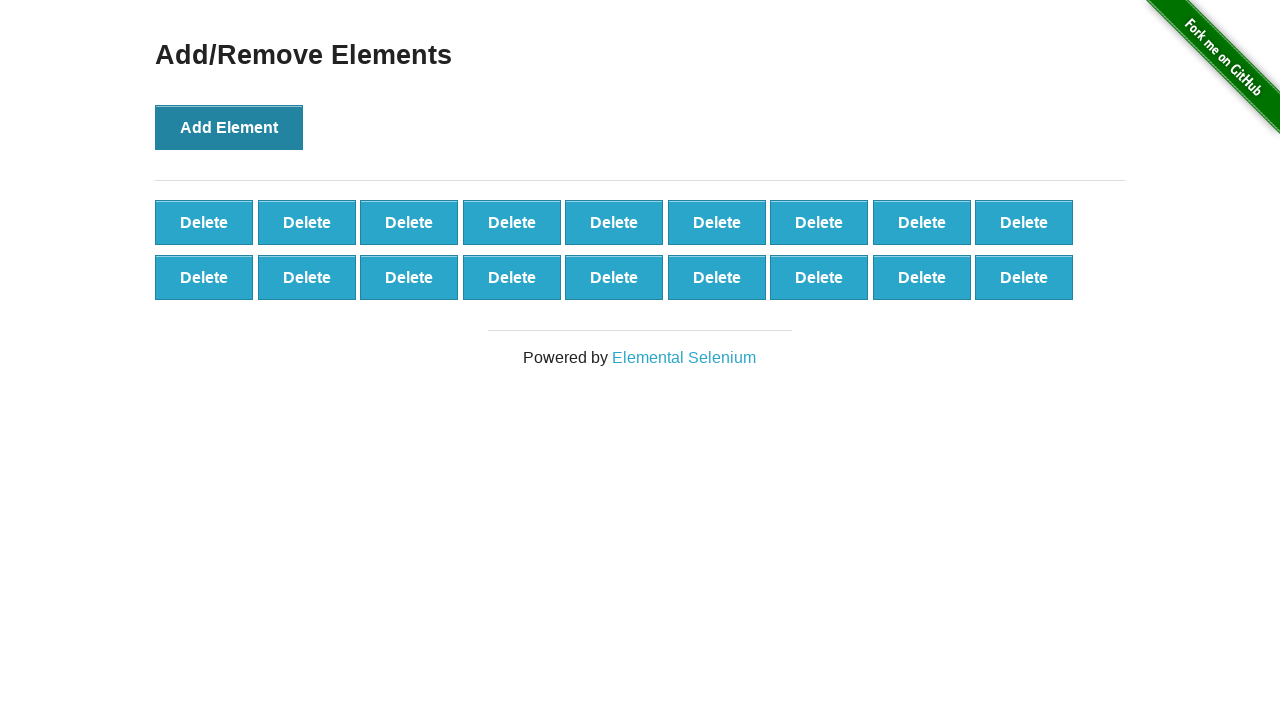

Clicked 'Add Element' button (iteration 19/100) to create delete button at (229, 127) on button[onclick='addElement()']
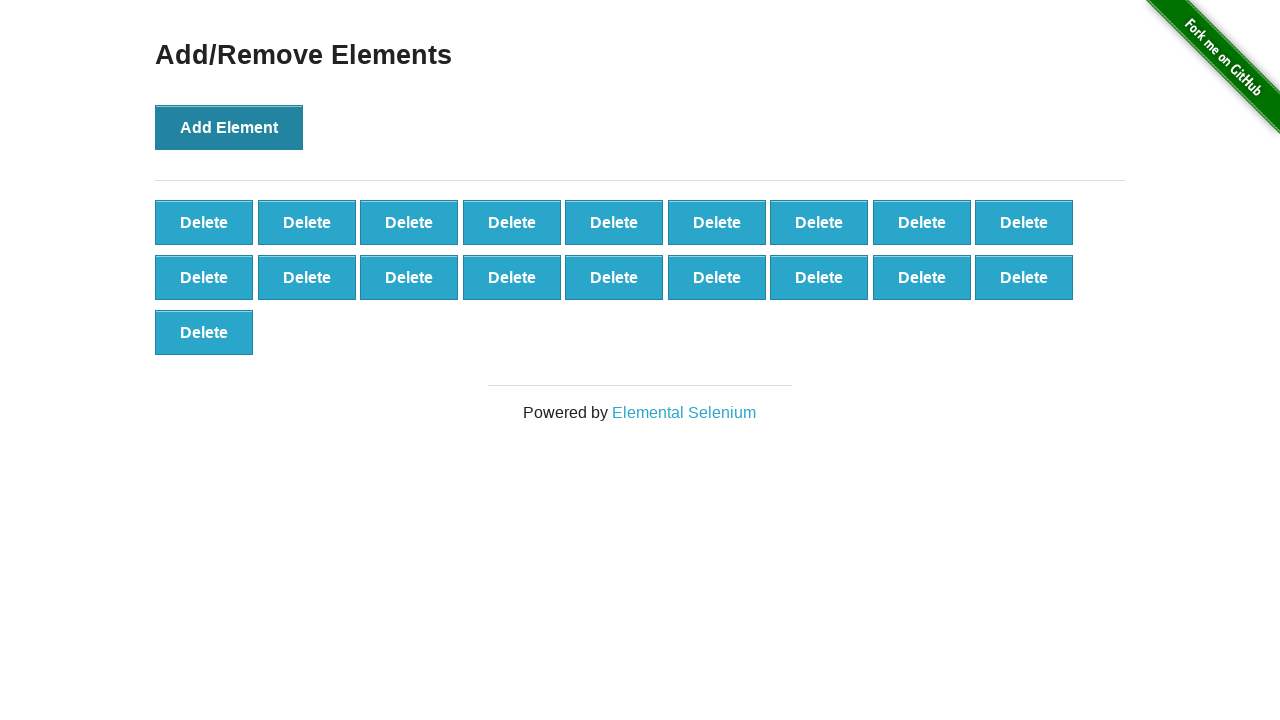

Clicked 'Add Element' button (iteration 20/100) to create delete button at (229, 127) on button[onclick='addElement()']
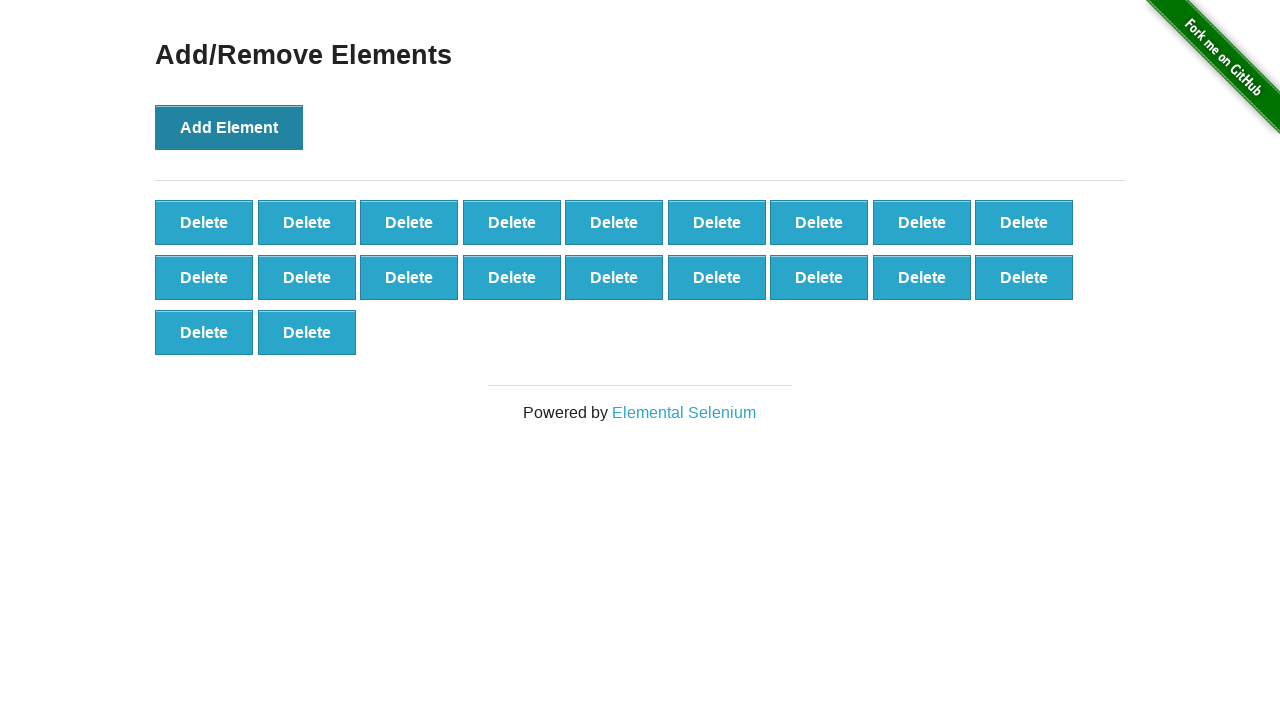

Clicked 'Add Element' button (iteration 21/100) to create delete button at (229, 127) on button[onclick='addElement()']
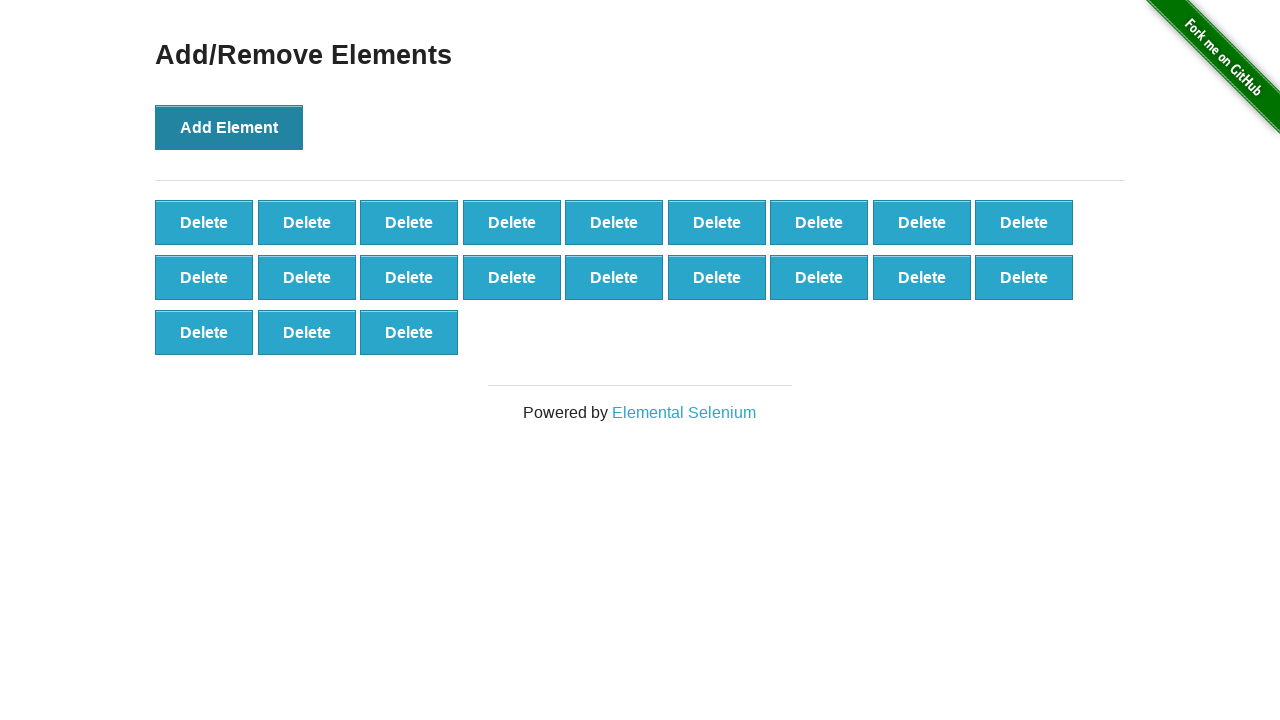

Clicked 'Add Element' button (iteration 22/100) to create delete button at (229, 127) on button[onclick='addElement()']
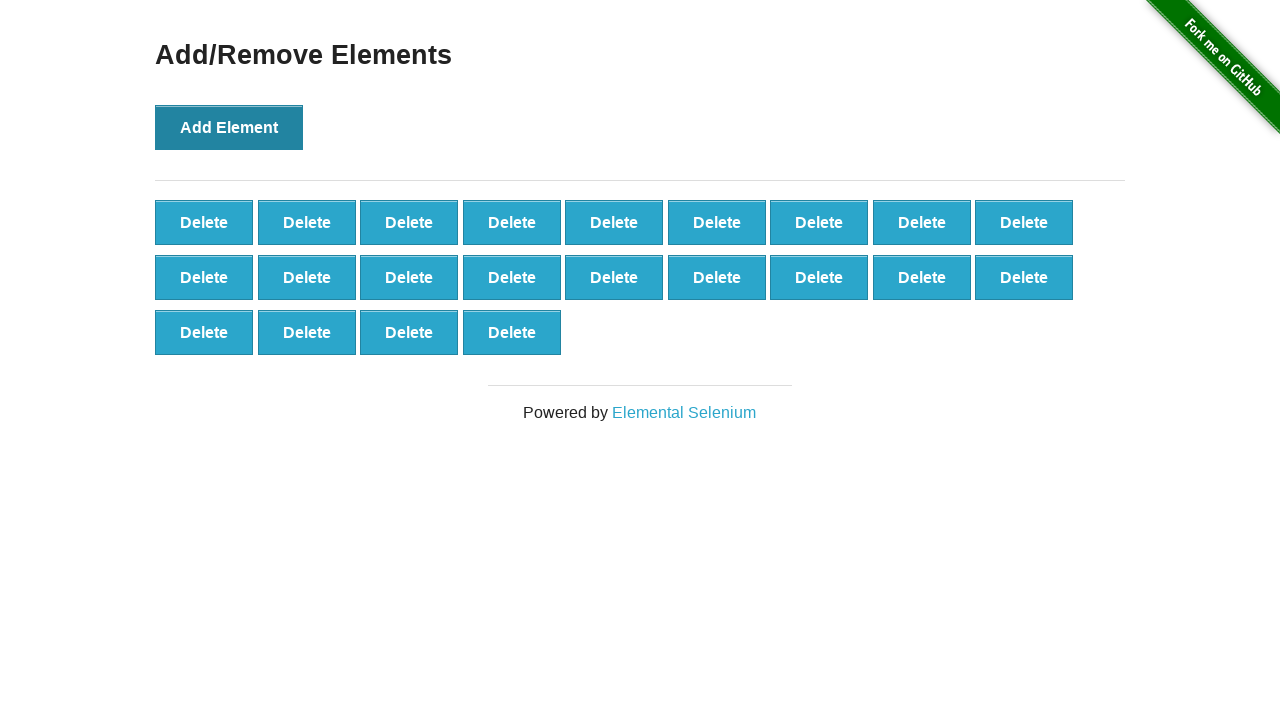

Clicked 'Add Element' button (iteration 23/100) to create delete button at (229, 127) on button[onclick='addElement()']
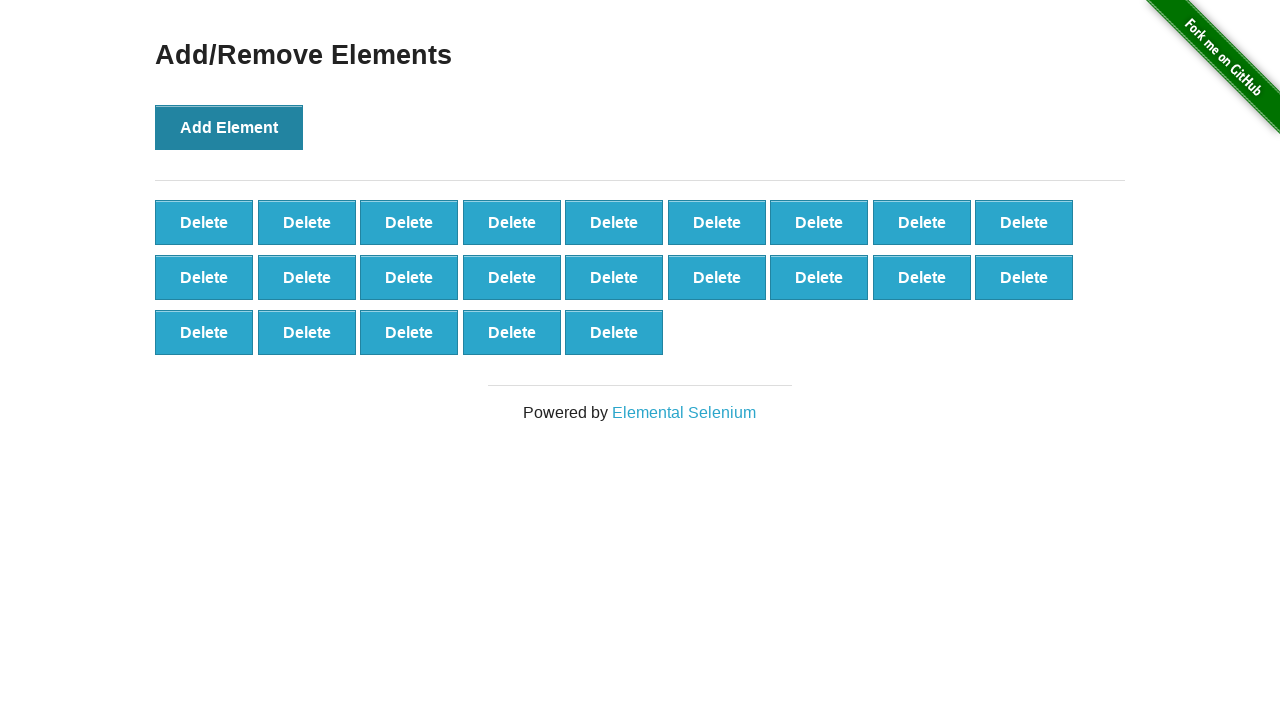

Clicked 'Add Element' button (iteration 24/100) to create delete button at (229, 127) on button[onclick='addElement()']
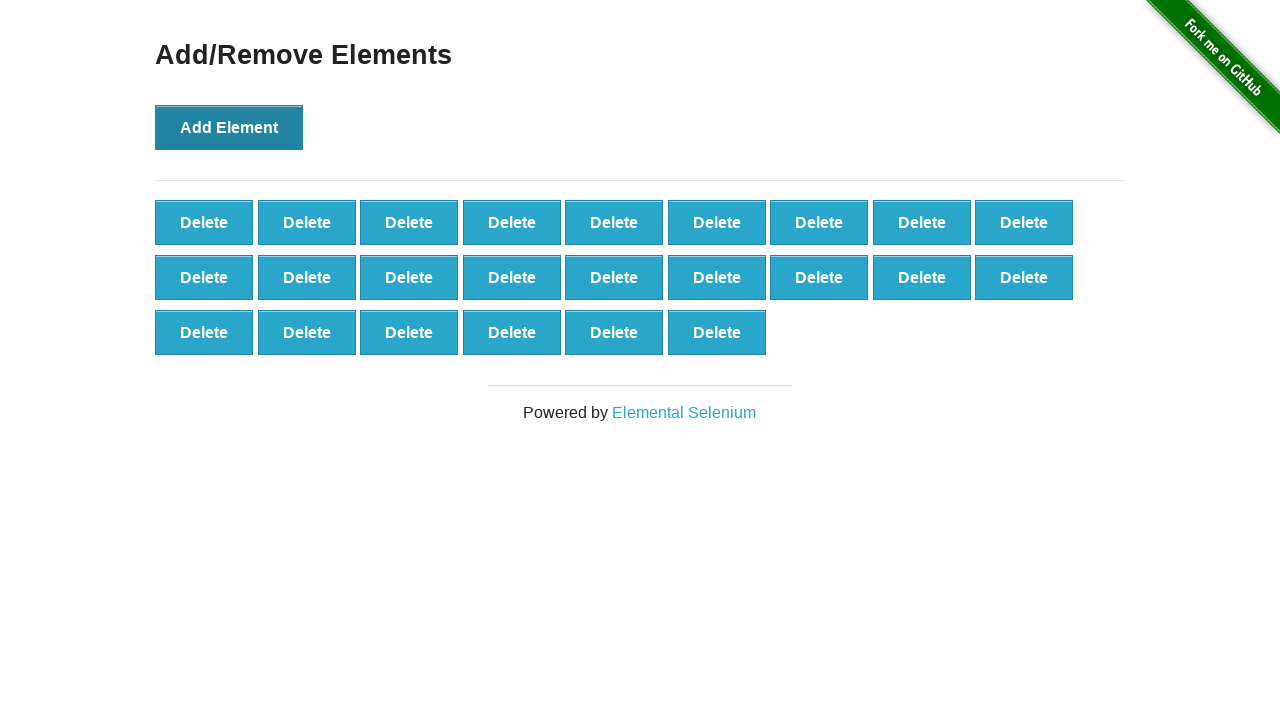

Clicked 'Add Element' button (iteration 25/100) to create delete button at (229, 127) on button[onclick='addElement()']
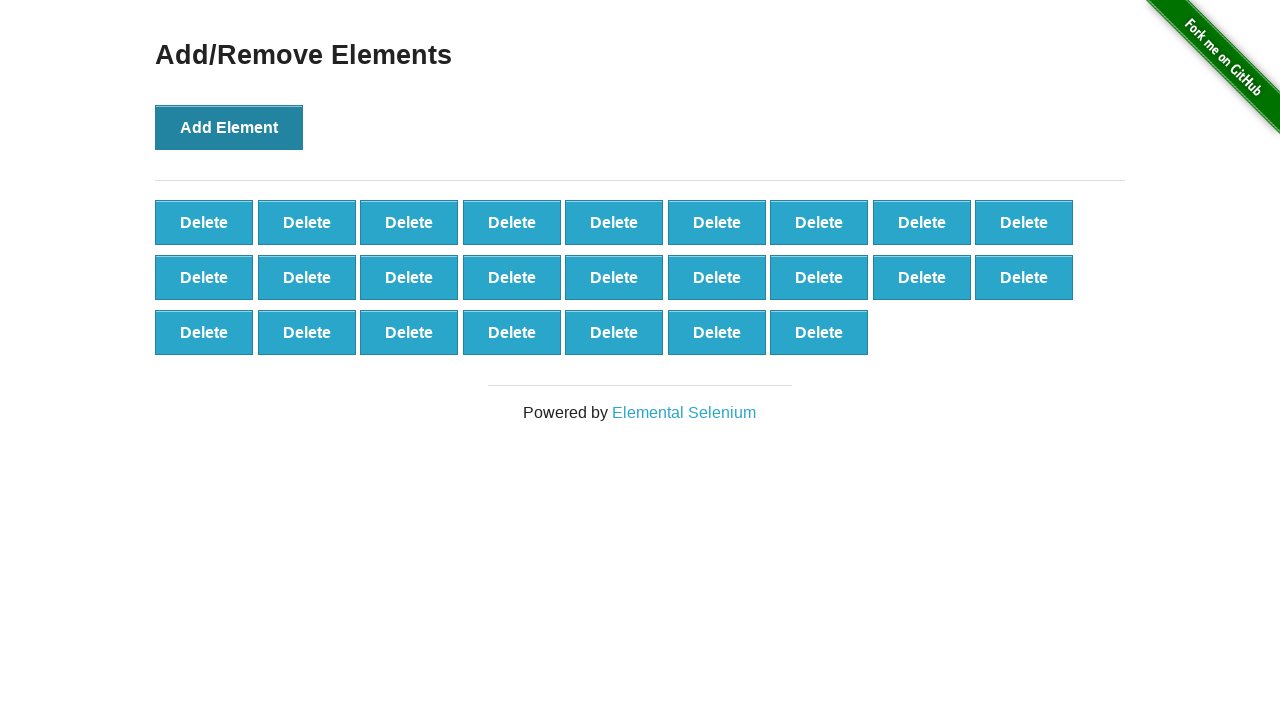

Clicked 'Add Element' button (iteration 26/100) to create delete button at (229, 127) on button[onclick='addElement()']
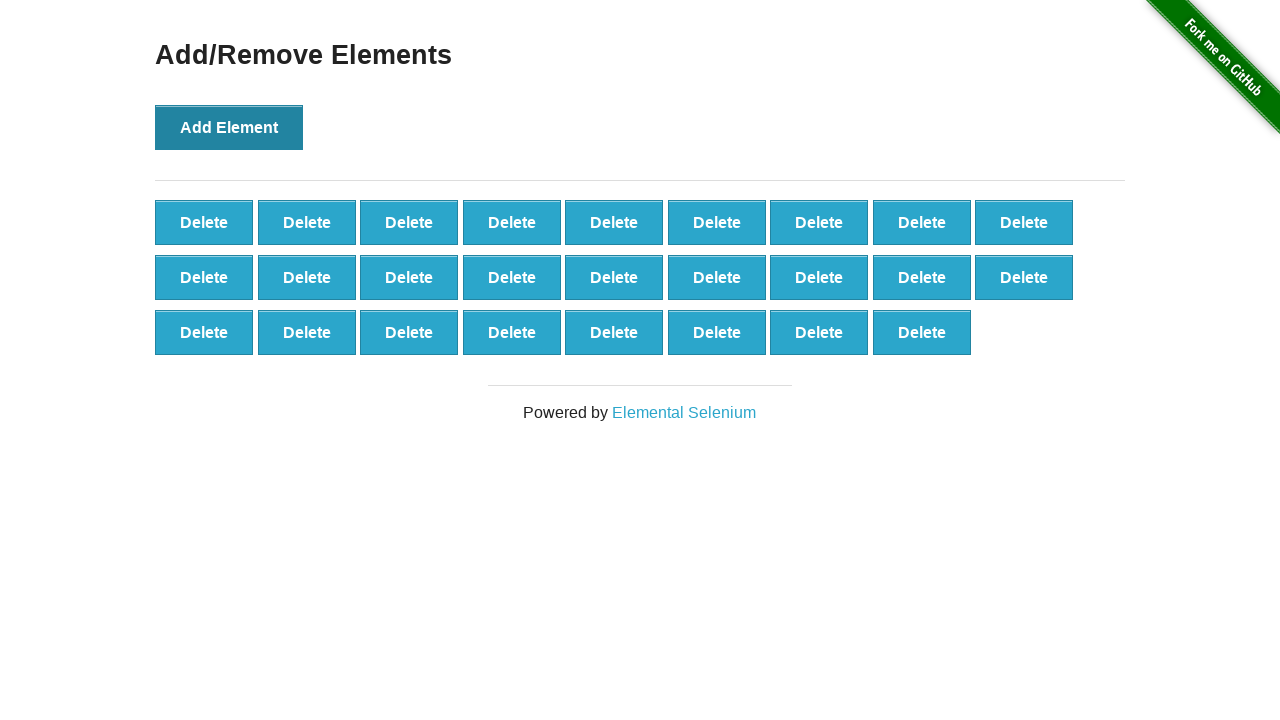

Clicked 'Add Element' button (iteration 27/100) to create delete button at (229, 127) on button[onclick='addElement()']
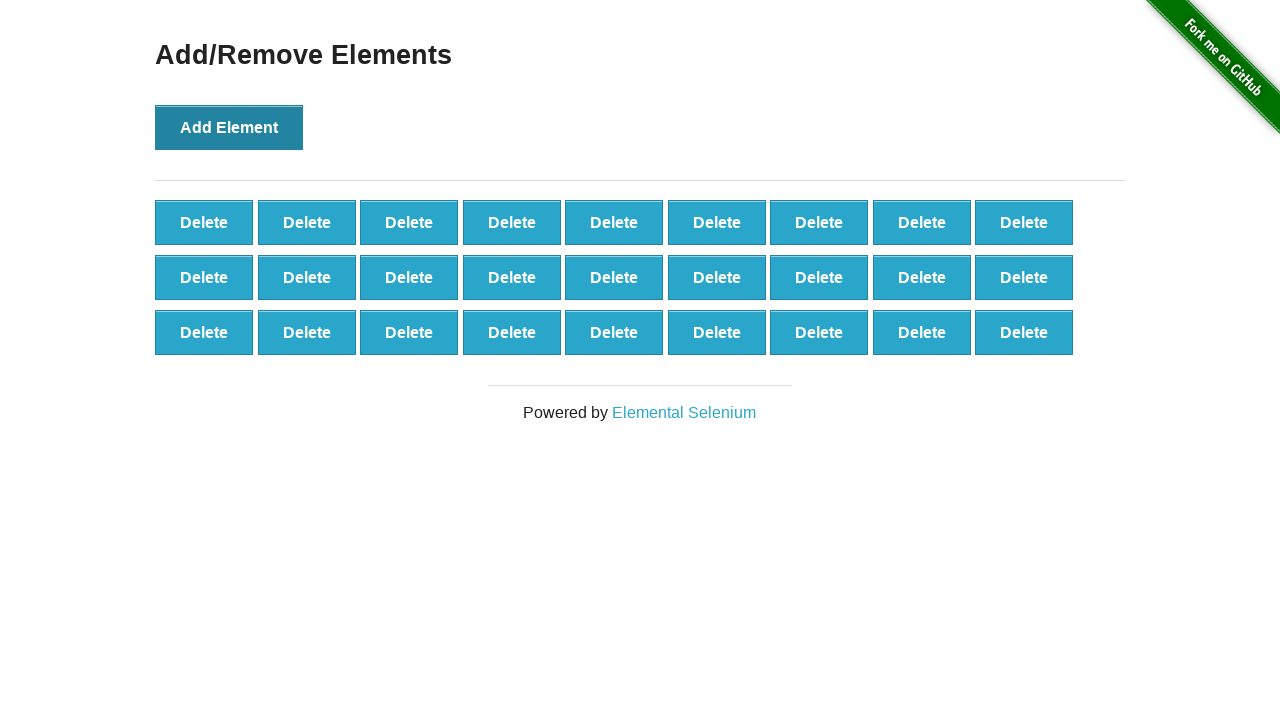

Clicked 'Add Element' button (iteration 28/100) to create delete button at (229, 127) on button[onclick='addElement()']
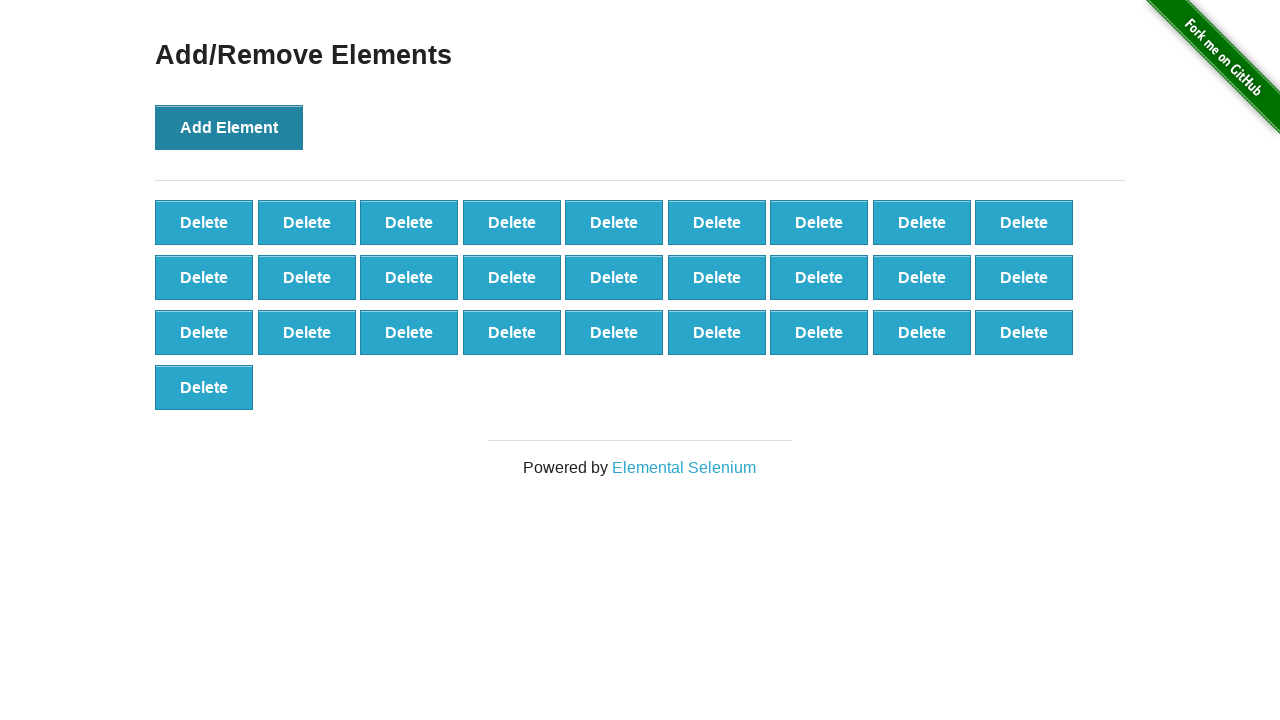

Clicked 'Add Element' button (iteration 29/100) to create delete button at (229, 127) on button[onclick='addElement()']
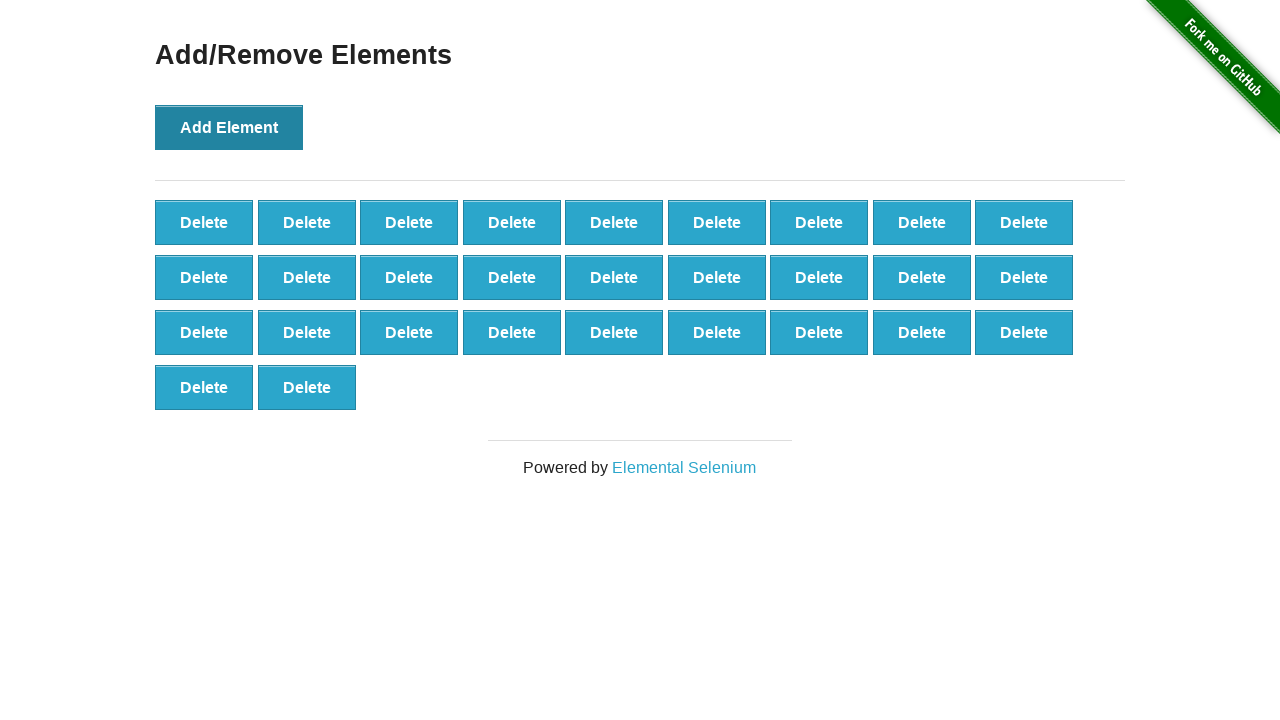

Clicked 'Add Element' button (iteration 30/100) to create delete button at (229, 127) on button[onclick='addElement()']
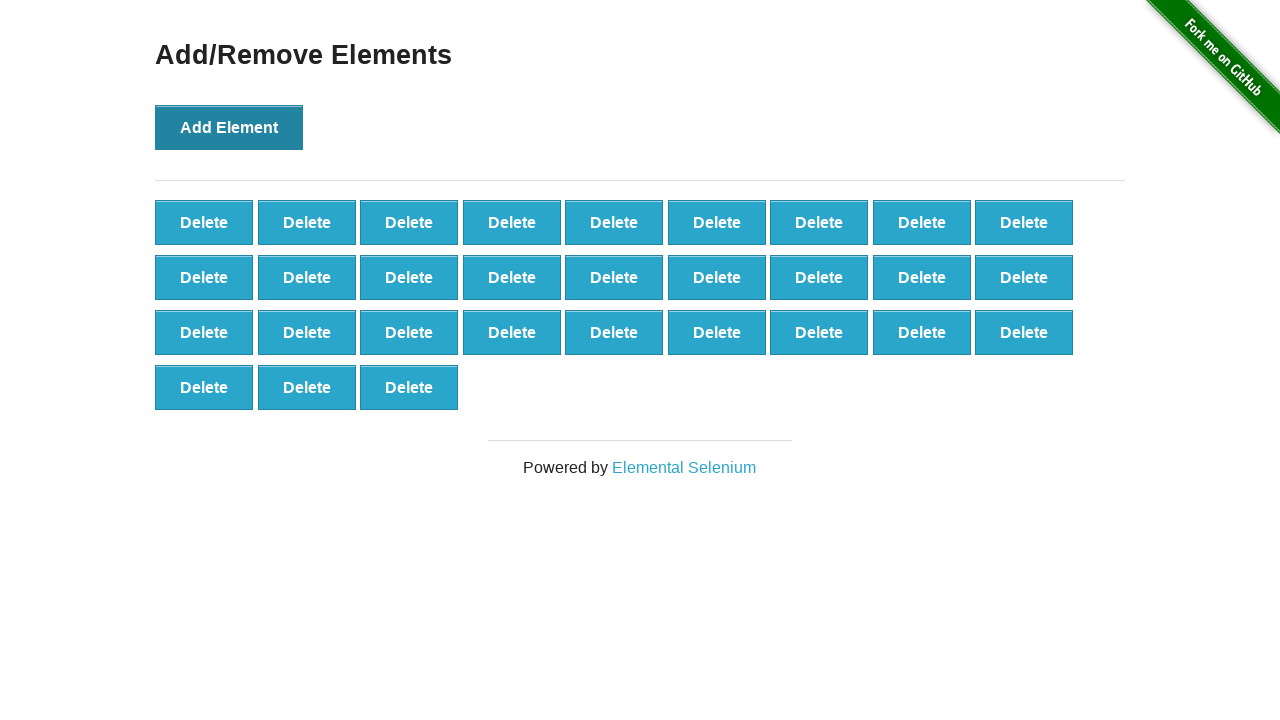

Clicked 'Add Element' button (iteration 31/100) to create delete button at (229, 127) on button[onclick='addElement()']
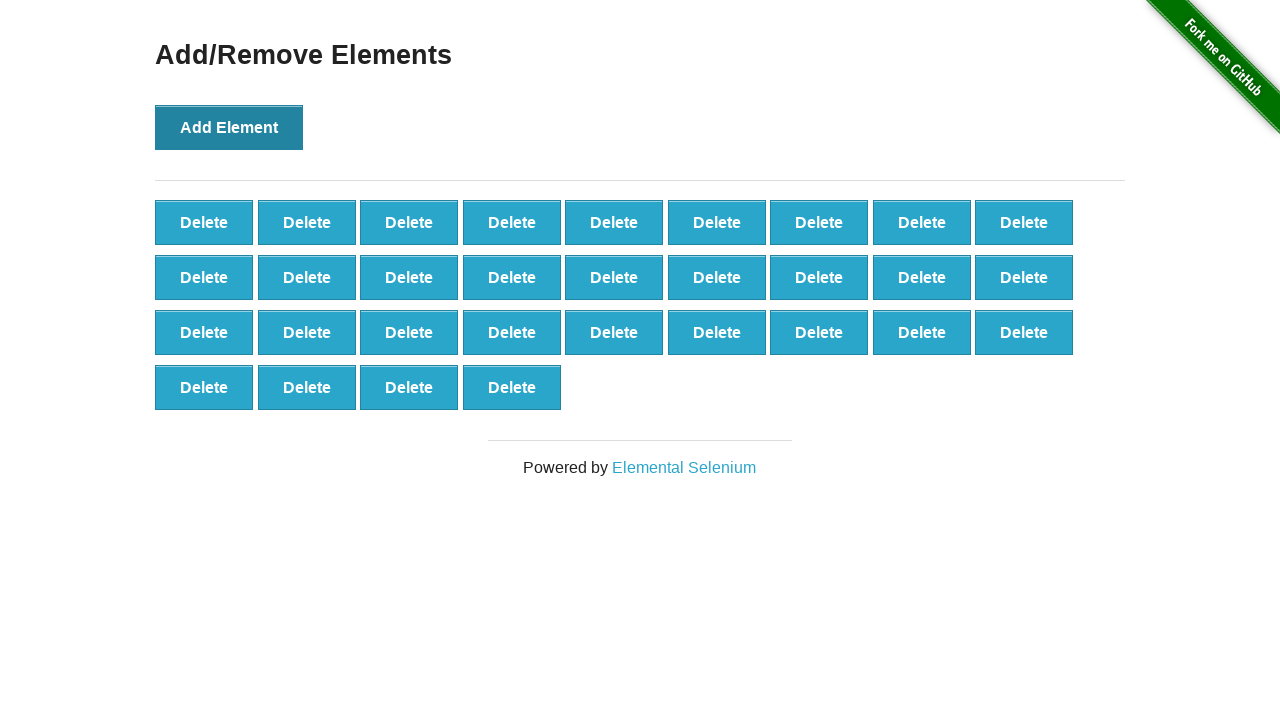

Clicked 'Add Element' button (iteration 32/100) to create delete button at (229, 127) on button[onclick='addElement()']
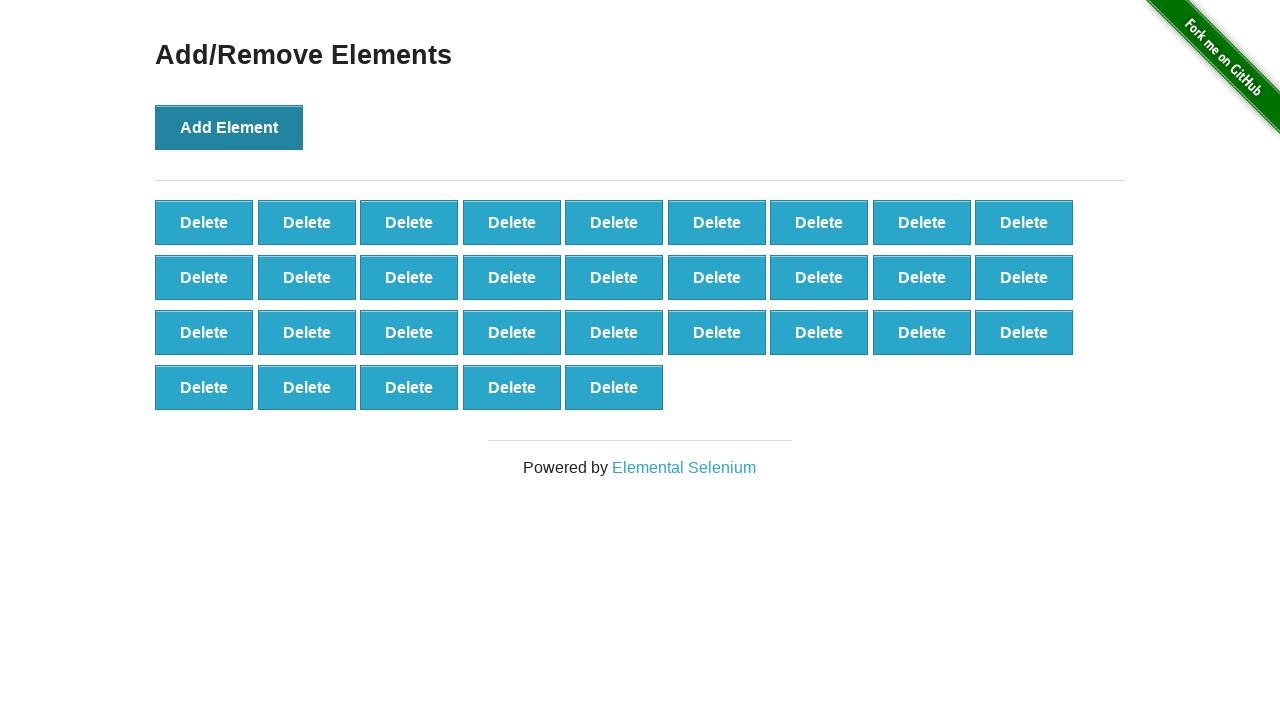

Clicked 'Add Element' button (iteration 33/100) to create delete button at (229, 127) on button[onclick='addElement()']
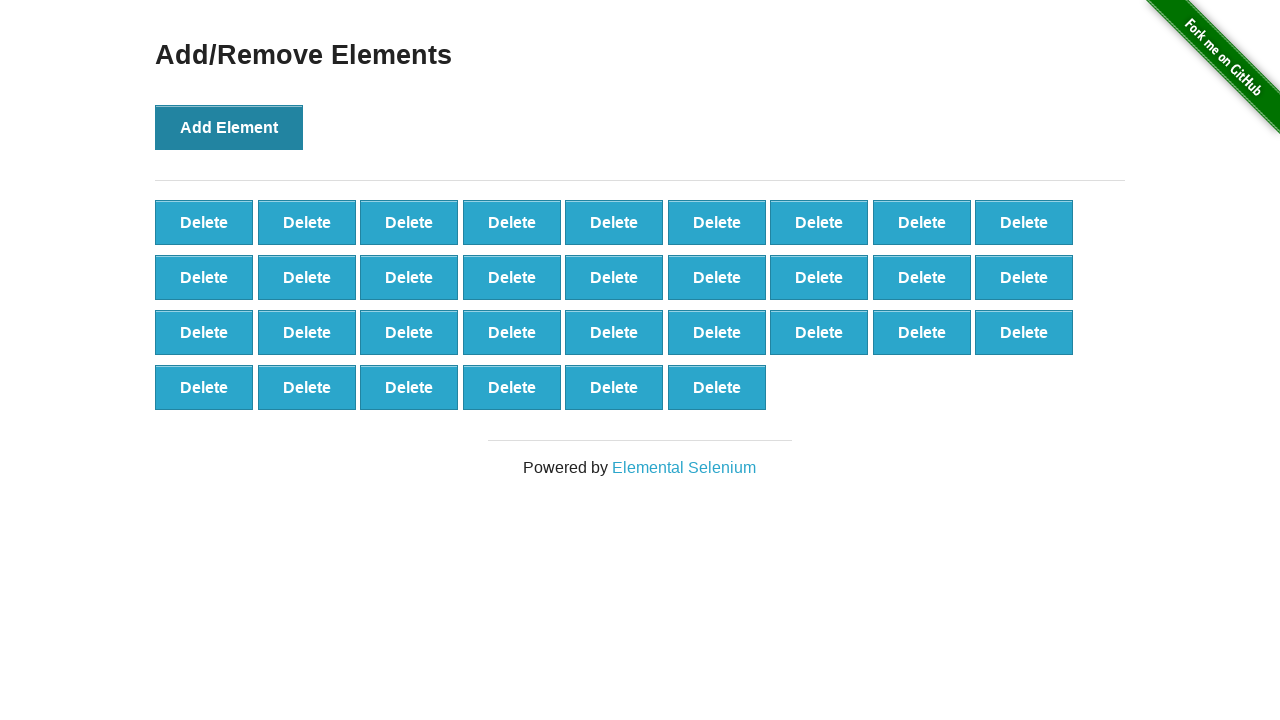

Clicked 'Add Element' button (iteration 34/100) to create delete button at (229, 127) on button[onclick='addElement()']
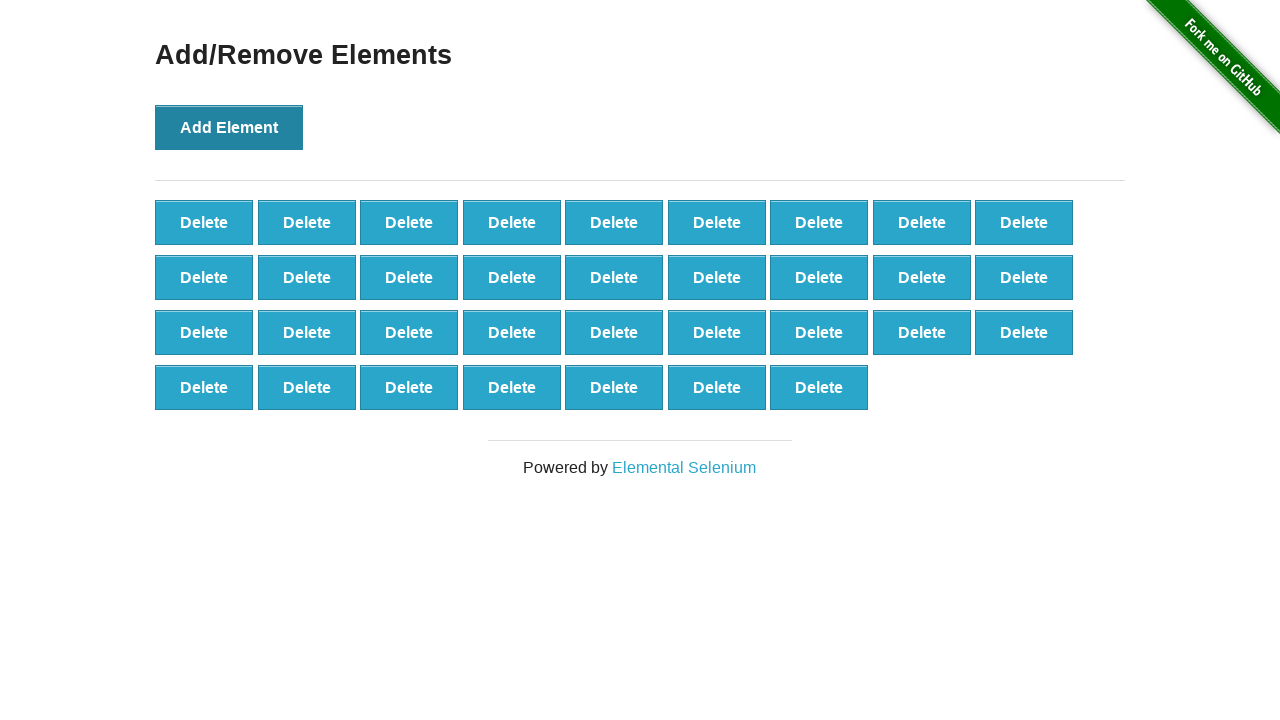

Clicked 'Add Element' button (iteration 35/100) to create delete button at (229, 127) on button[onclick='addElement()']
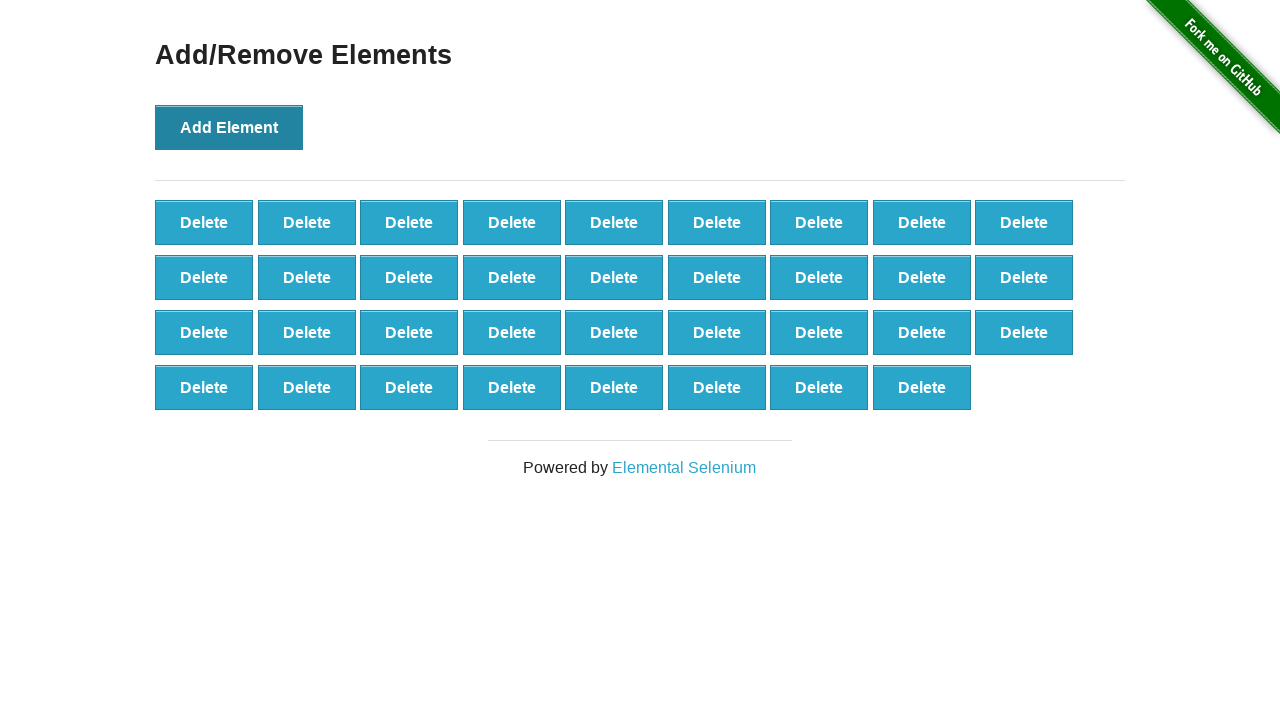

Clicked 'Add Element' button (iteration 36/100) to create delete button at (229, 127) on button[onclick='addElement()']
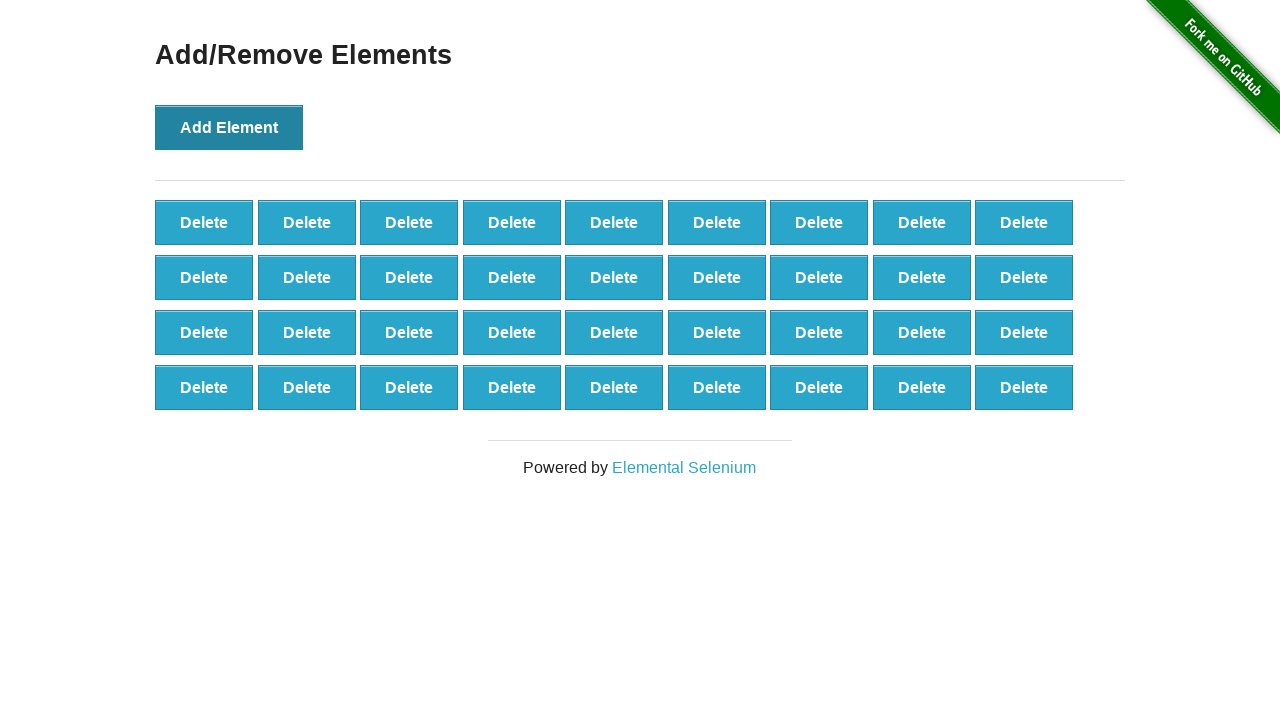

Clicked 'Add Element' button (iteration 37/100) to create delete button at (229, 127) on button[onclick='addElement()']
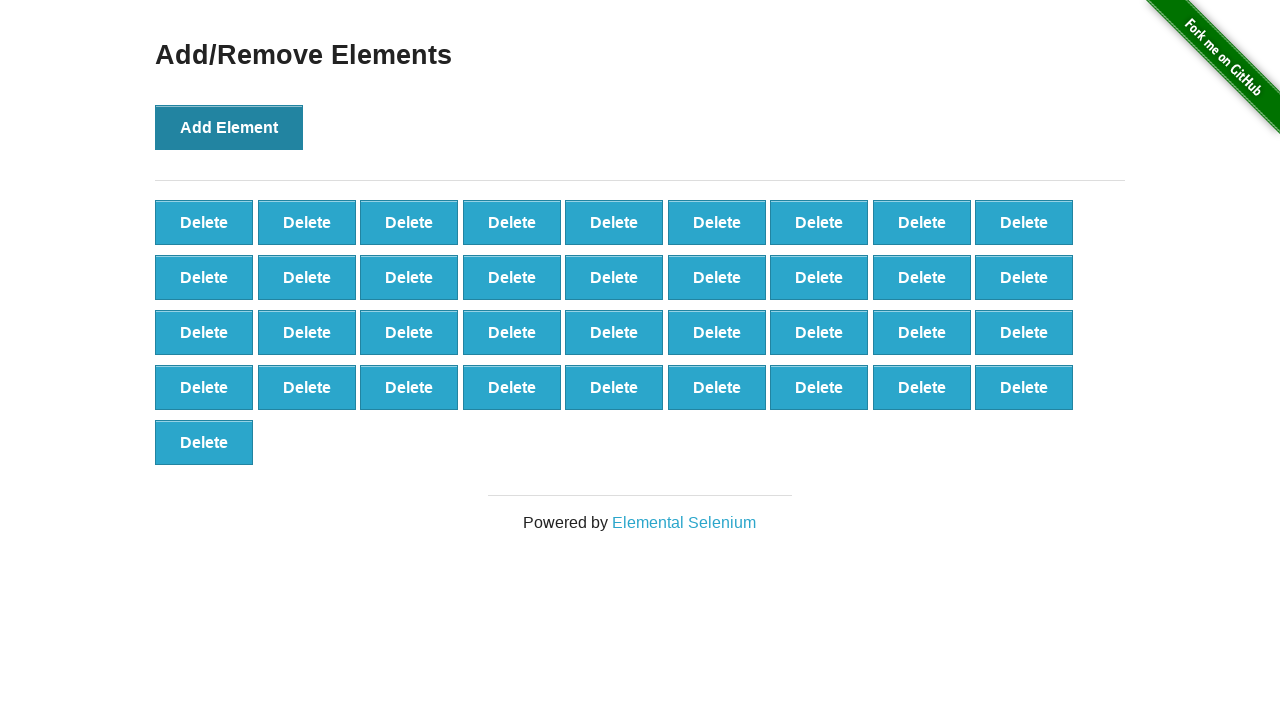

Clicked 'Add Element' button (iteration 38/100) to create delete button at (229, 127) on button[onclick='addElement()']
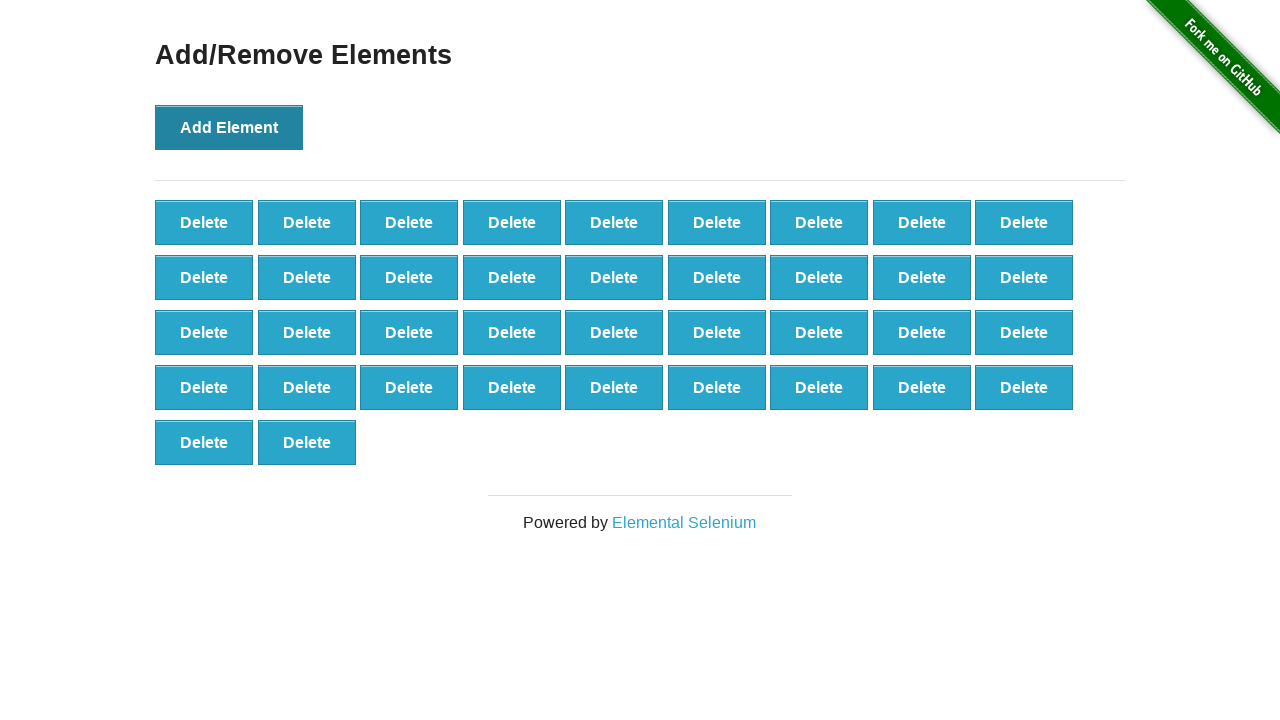

Clicked 'Add Element' button (iteration 39/100) to create delete button at (229, 127) on button[onclick='addElement()']
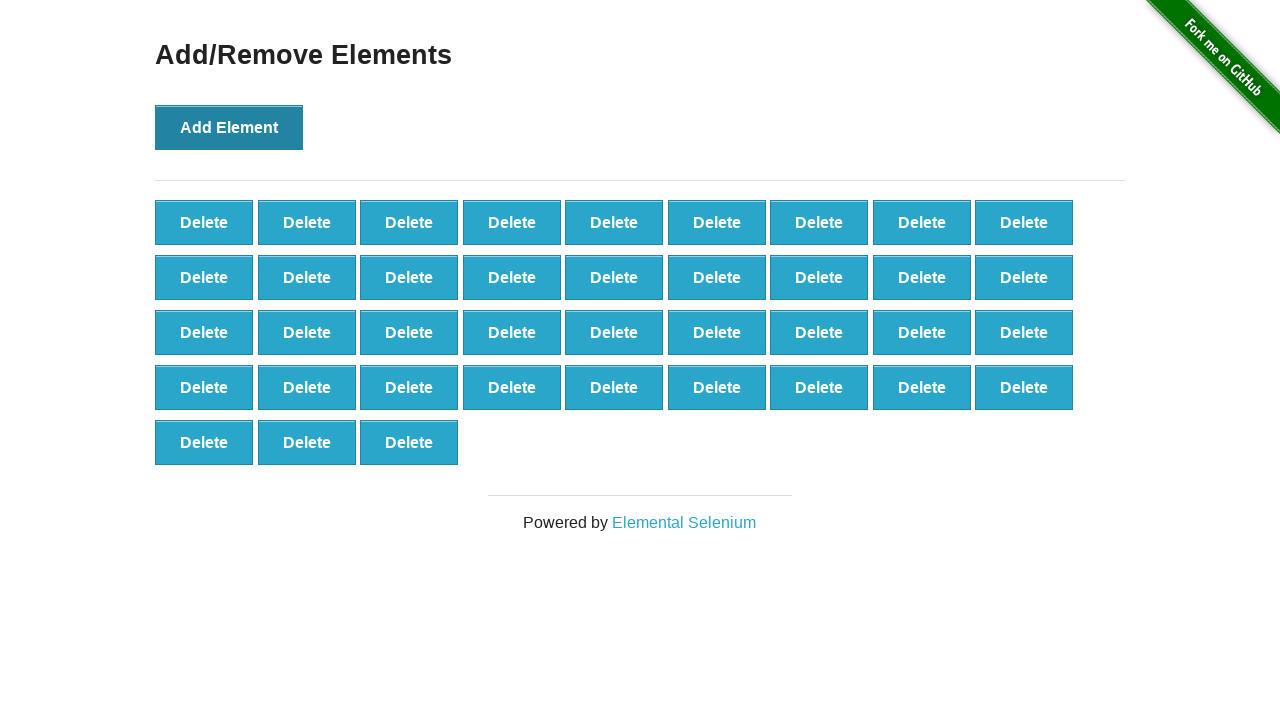

Clicked 'Add Element' button (iteration 40/100) to create delete button at (229, 127) on button[onclick='addElement()']
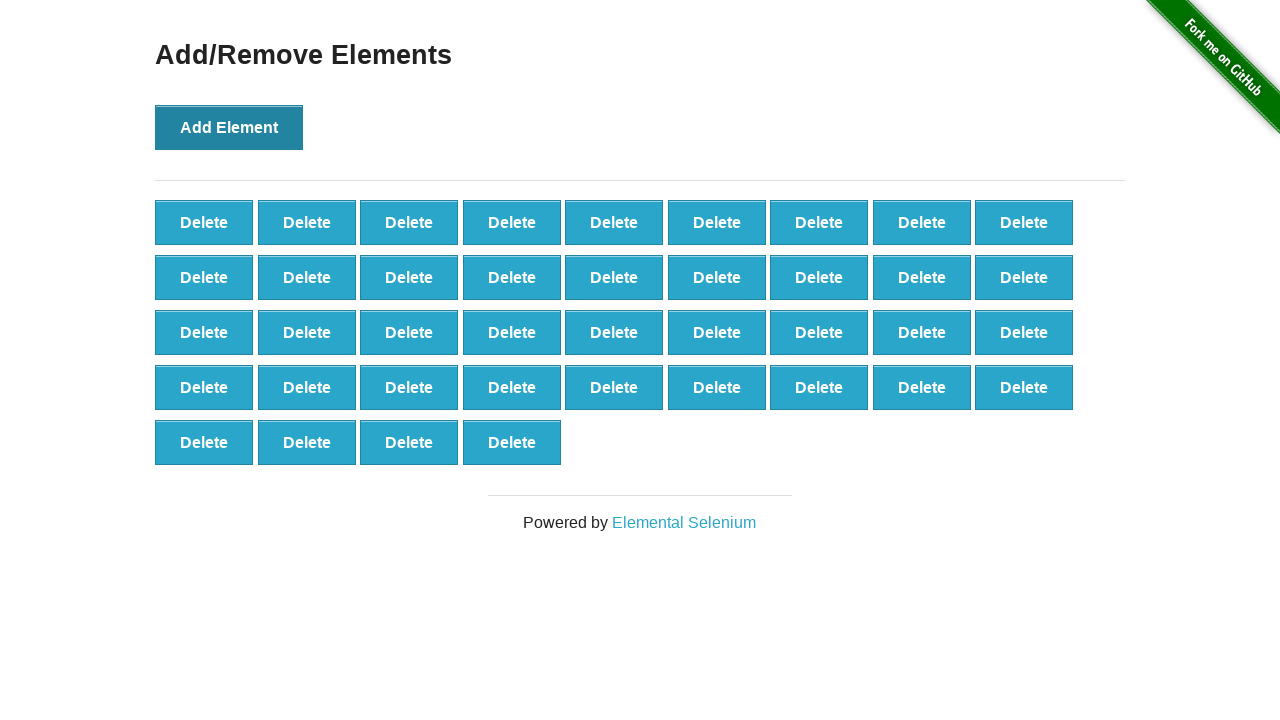

Clicked 'Add Element' button (iteration 41/100) to create delete button at (229, 127) on button[onclick='addElement()']
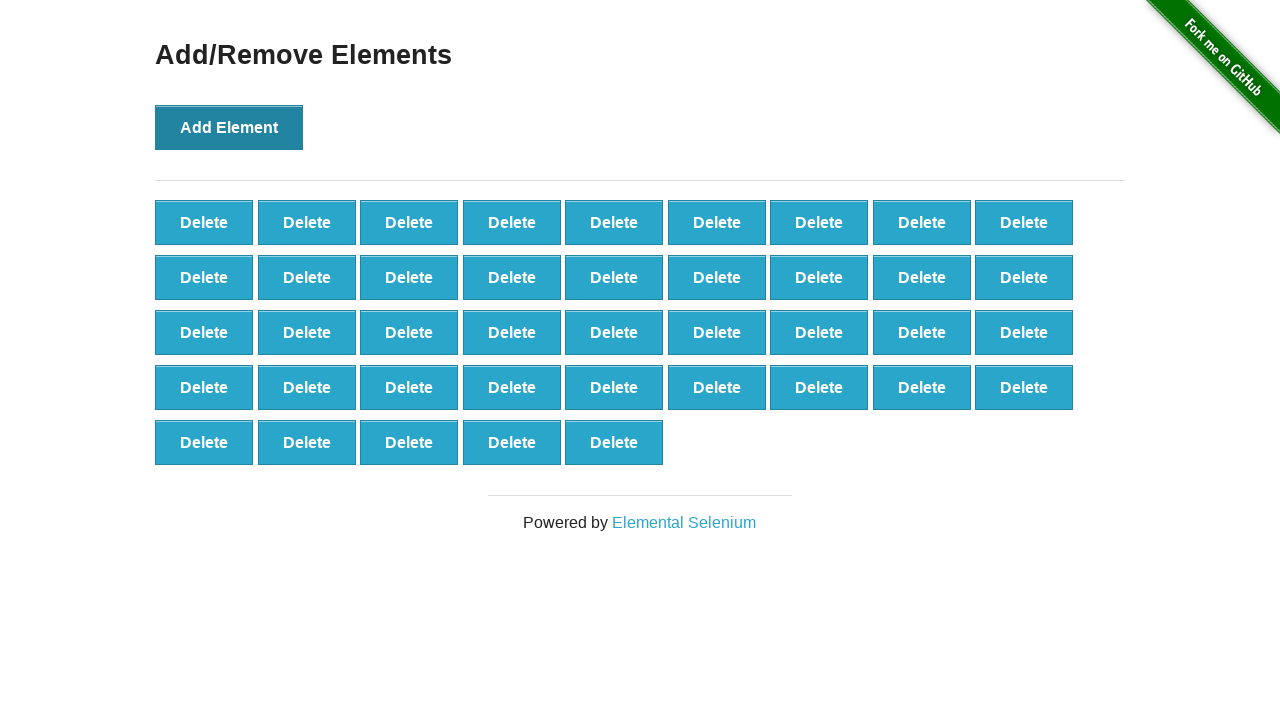

Clicked 'Add Element' button (iteration 42/100) to create delete button at (229, 127) on button[onclick='addElement()']
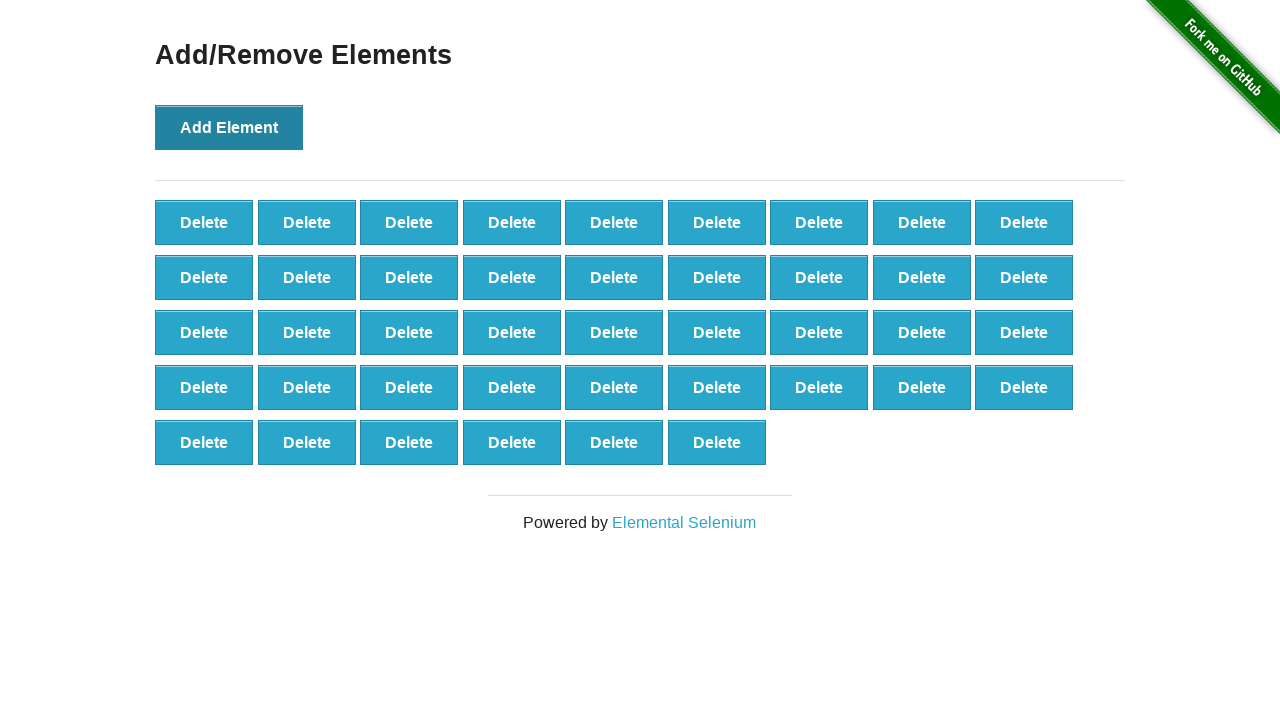

Clicked 'Add Element' button (iteration 43/100) to create delete button at (229, 127) on button[onclick='addElement()']
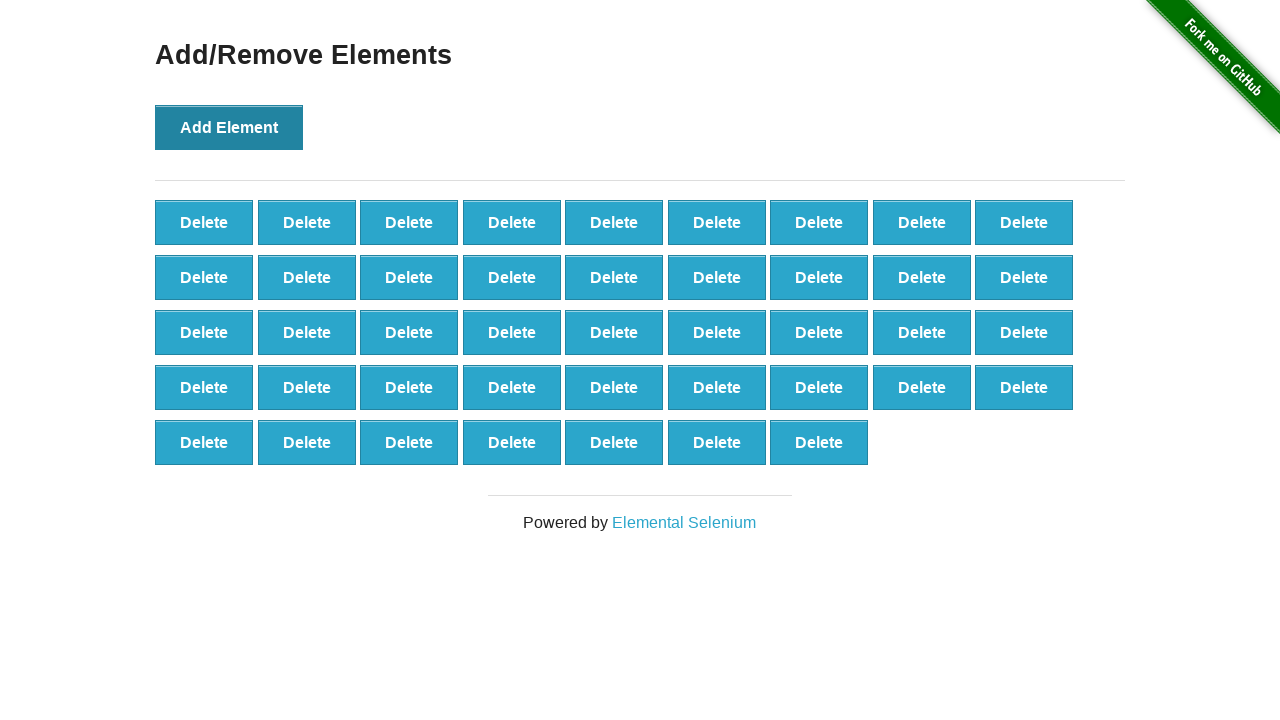

Clicked 'Add Element' button (iteration 44/100) to create delete button at (229, 127) on button[onclick='addElement()']
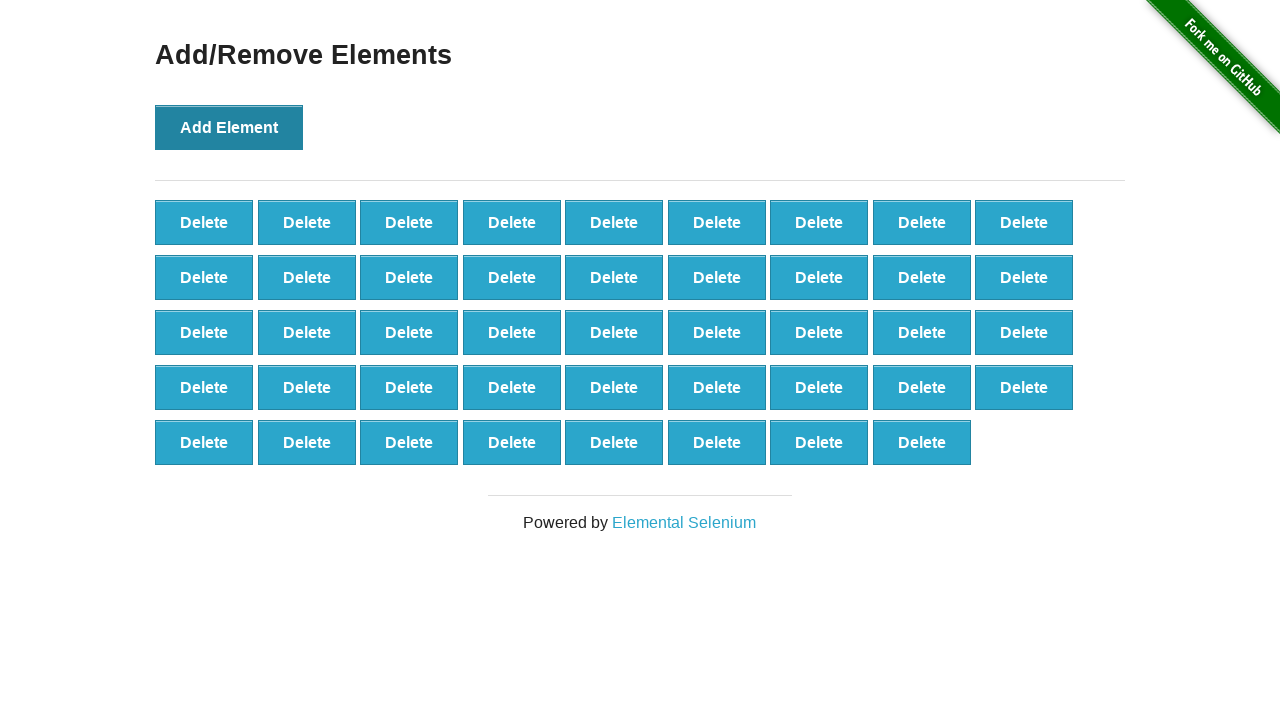

Clicked 'Add Element' button (iteration 45/100) to create delete button at (229, 127) on button[onclick='addElement()']
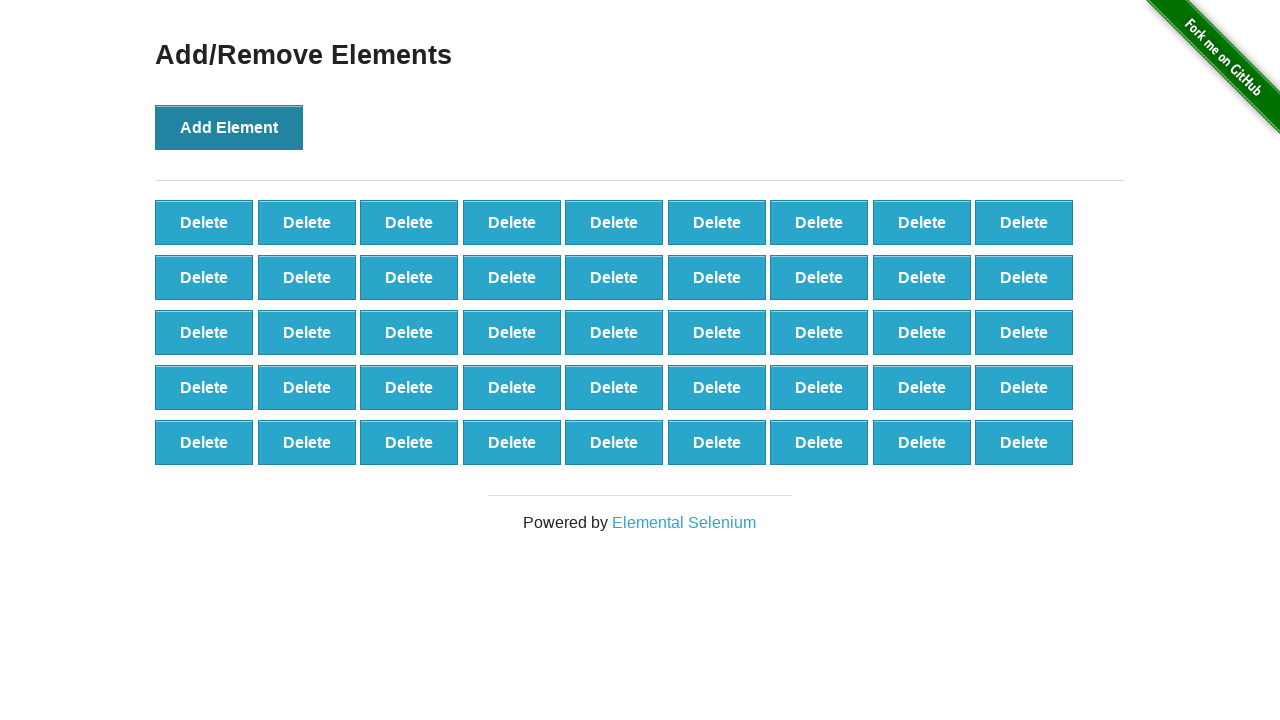

Clicked 'Add Element' button (iteration 46/100) to create delete button at (229, 127) on button[onclick='addElement()']
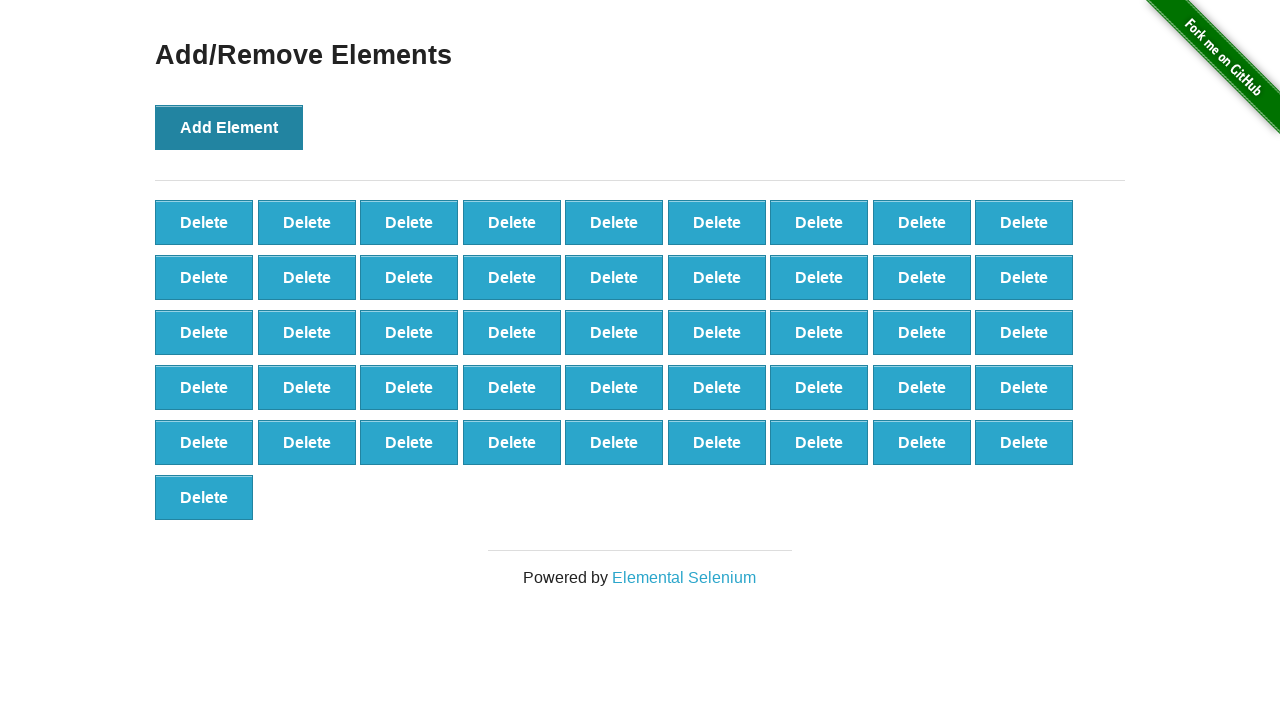

Clicked 'Add Element' button (iteration 47/100) to create delete button at (229, 127) on button[onclick='addElement()']
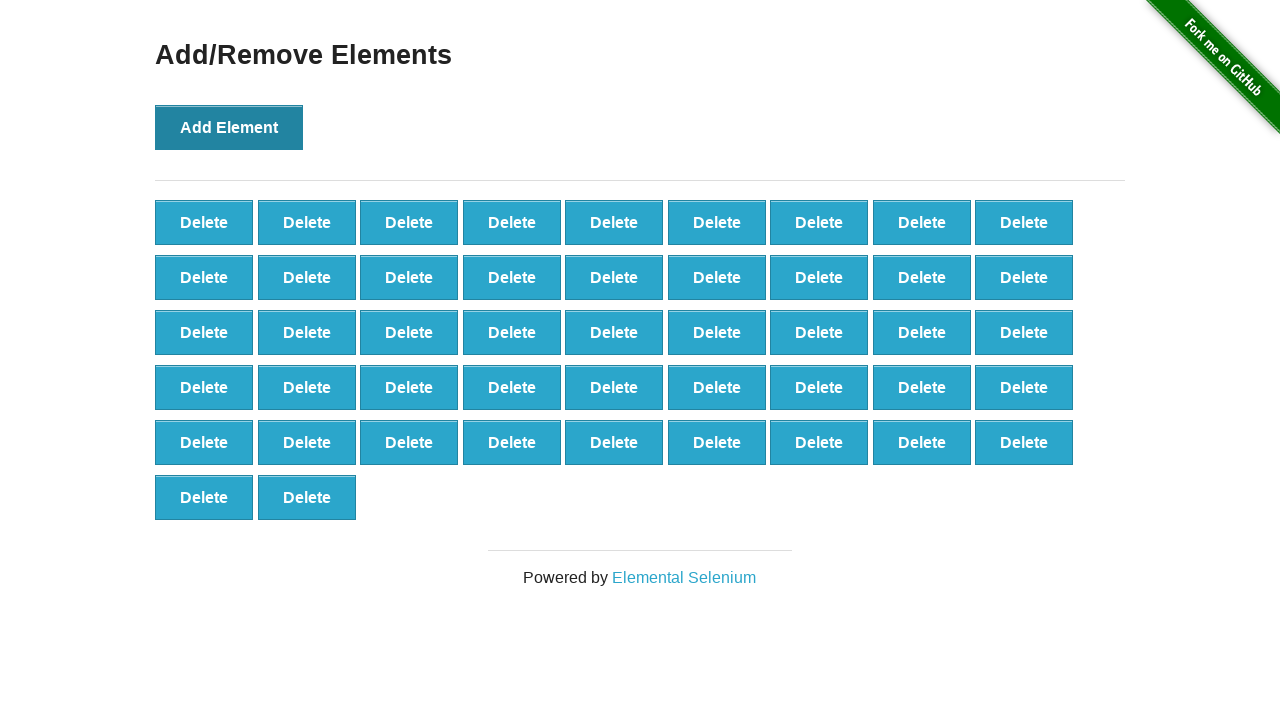

Clicked 'Add Element' button (iteration 48/100) to create delete button at (229, 127) on button[onclick='addElement()']
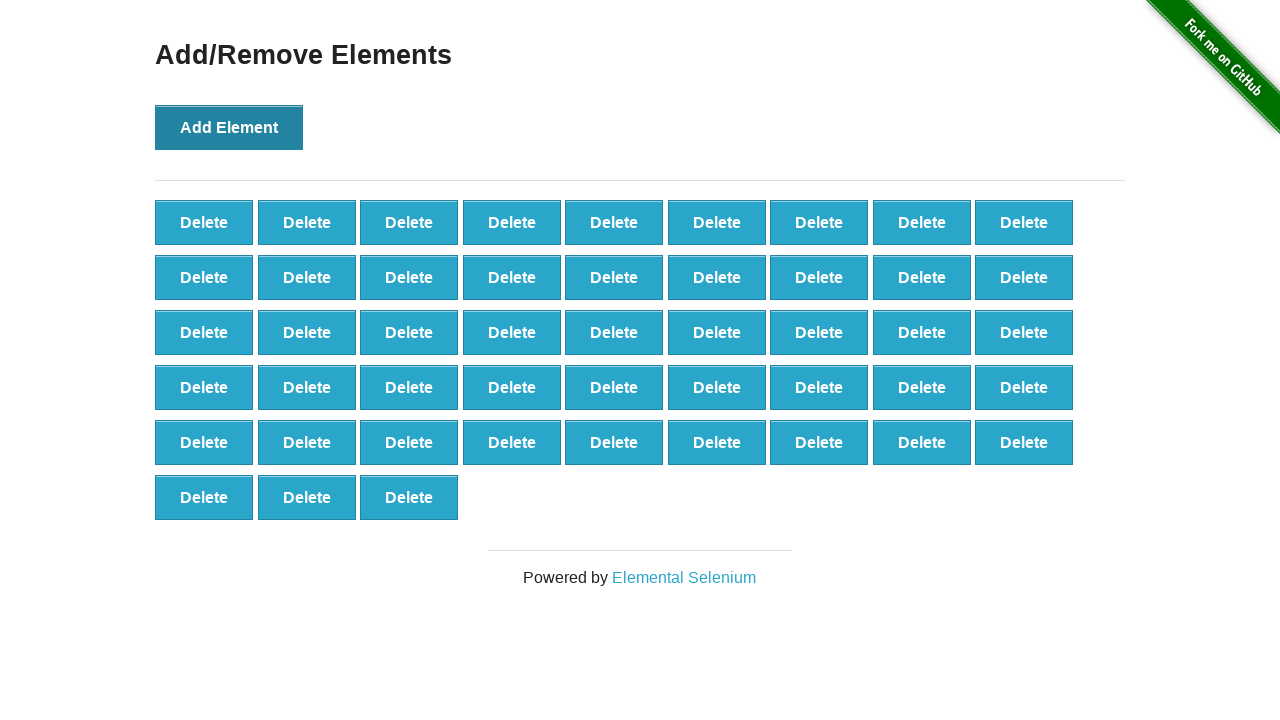

Clicked 'Add Element' button (iteration 49/100) to create delete button at (229, 127) on button[onclick='addElement()']
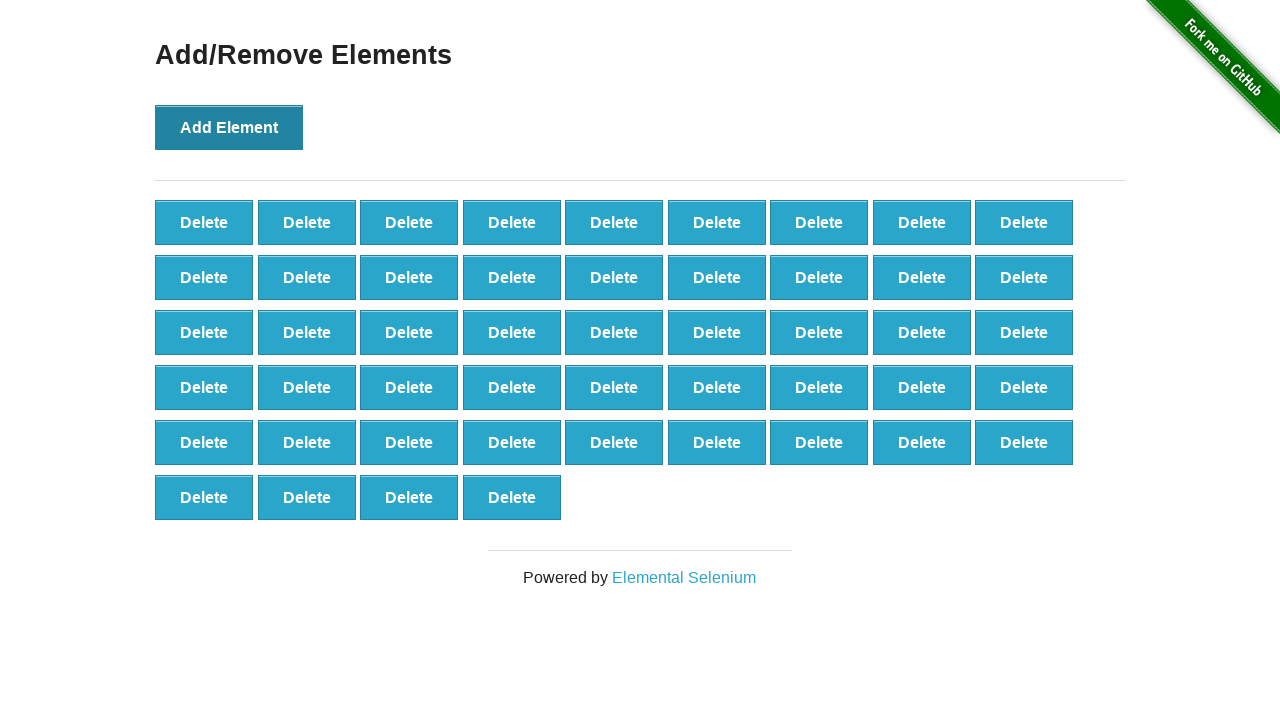

Clicked 'Add Element' button (iteration 50/100) to create delete button at (229, 127) on button[onclick='addElement()']
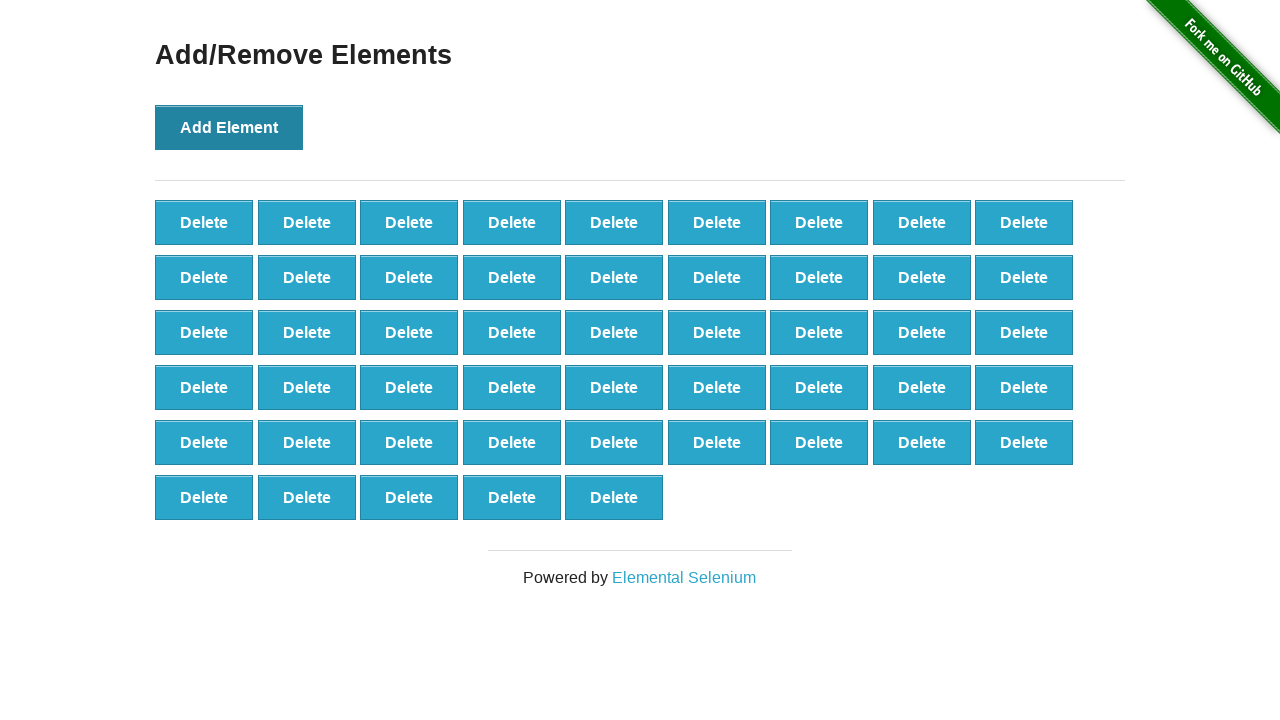

Clicked 'Add Element' button (iteration 51/100) to create delete button at (229, 127) on button[onclick='addElement()']
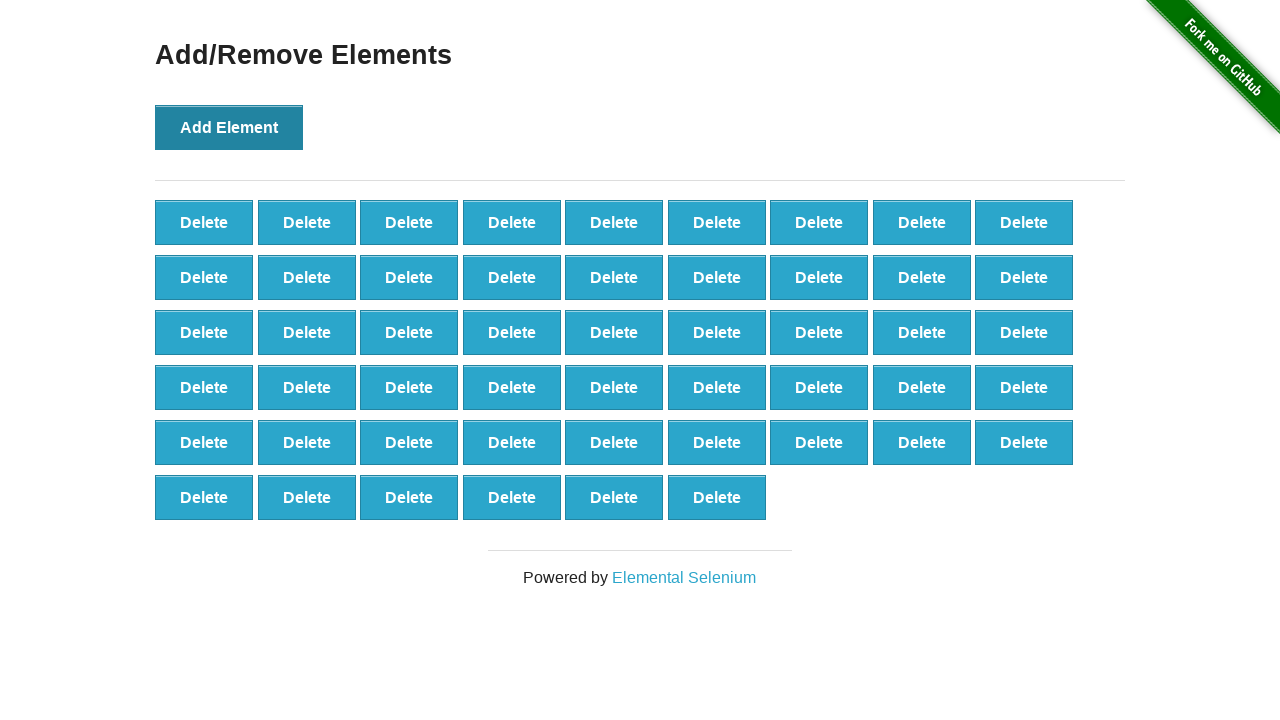

Clicked 'Add Element' button (iteration 52/100) to create delete button at (229, 127) on button[onclick='addElement()']
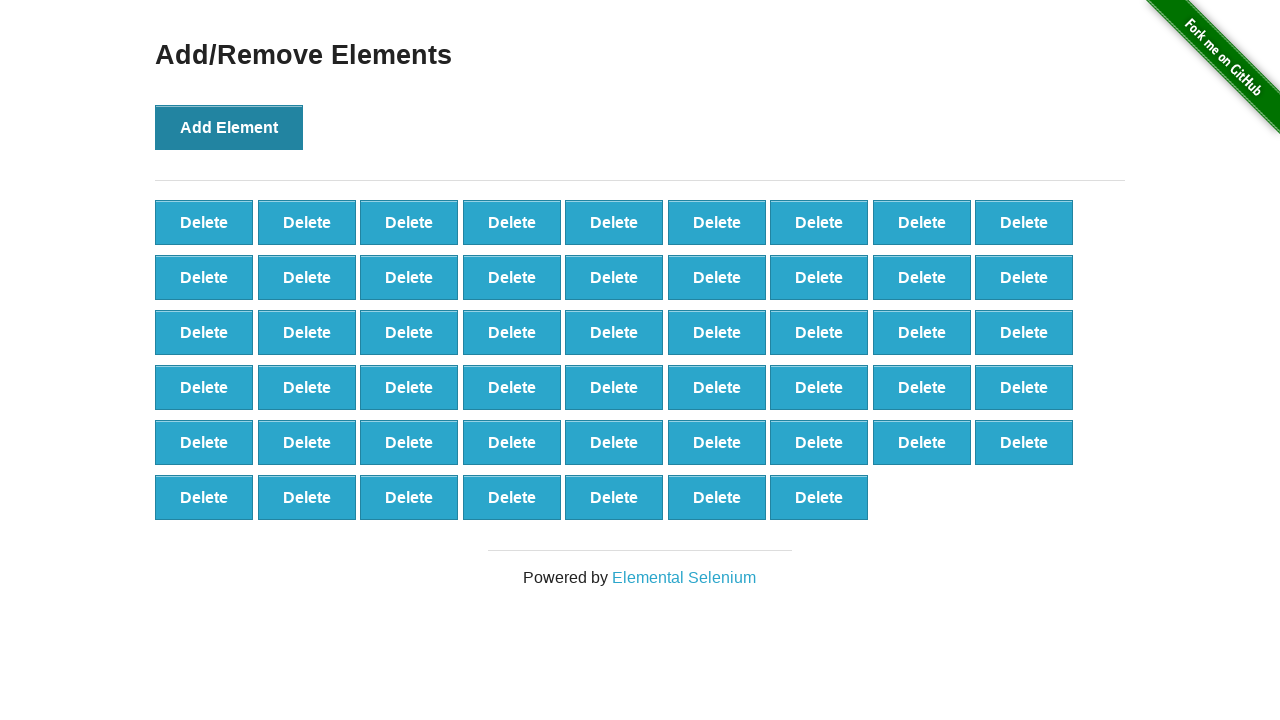

Clicked 'Add Element' button (iteration 53/100) to create delete button at (229, 127) on button[onclick='addElement()']
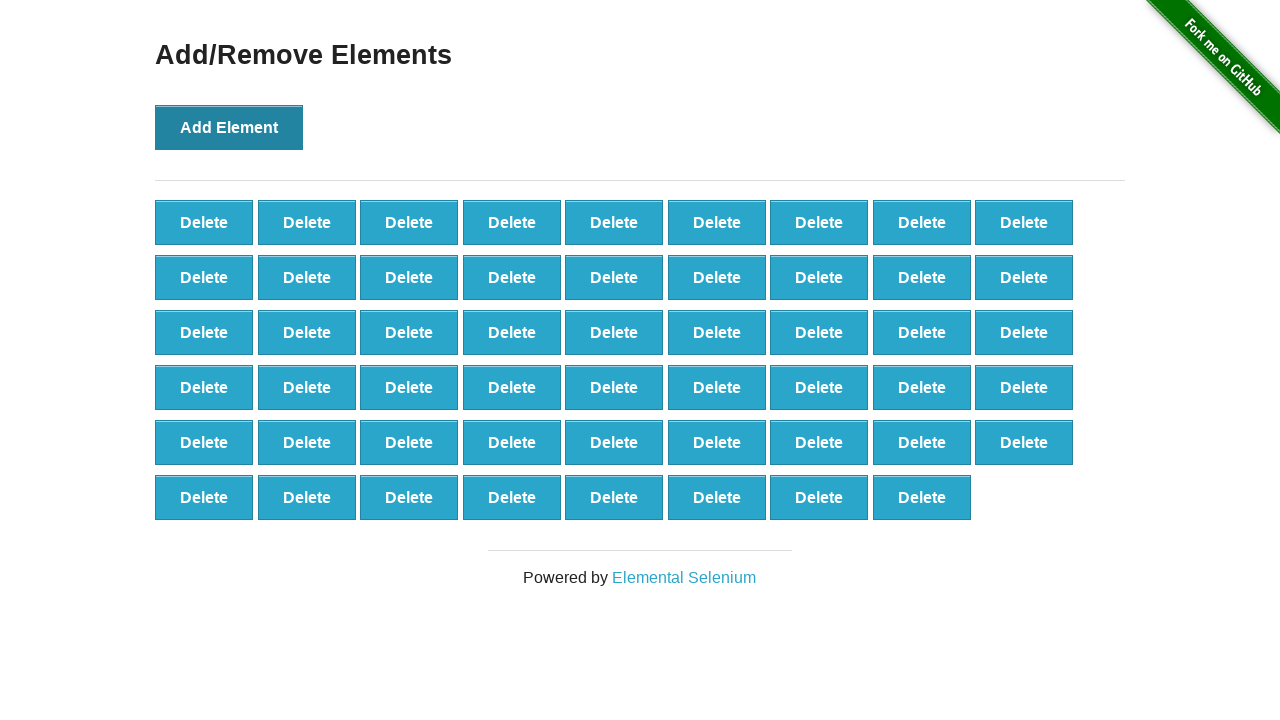

Clicked 'Add Element' button (iteration 54/100) to create delete button at (229, 127) on button[onclick='addElement()']
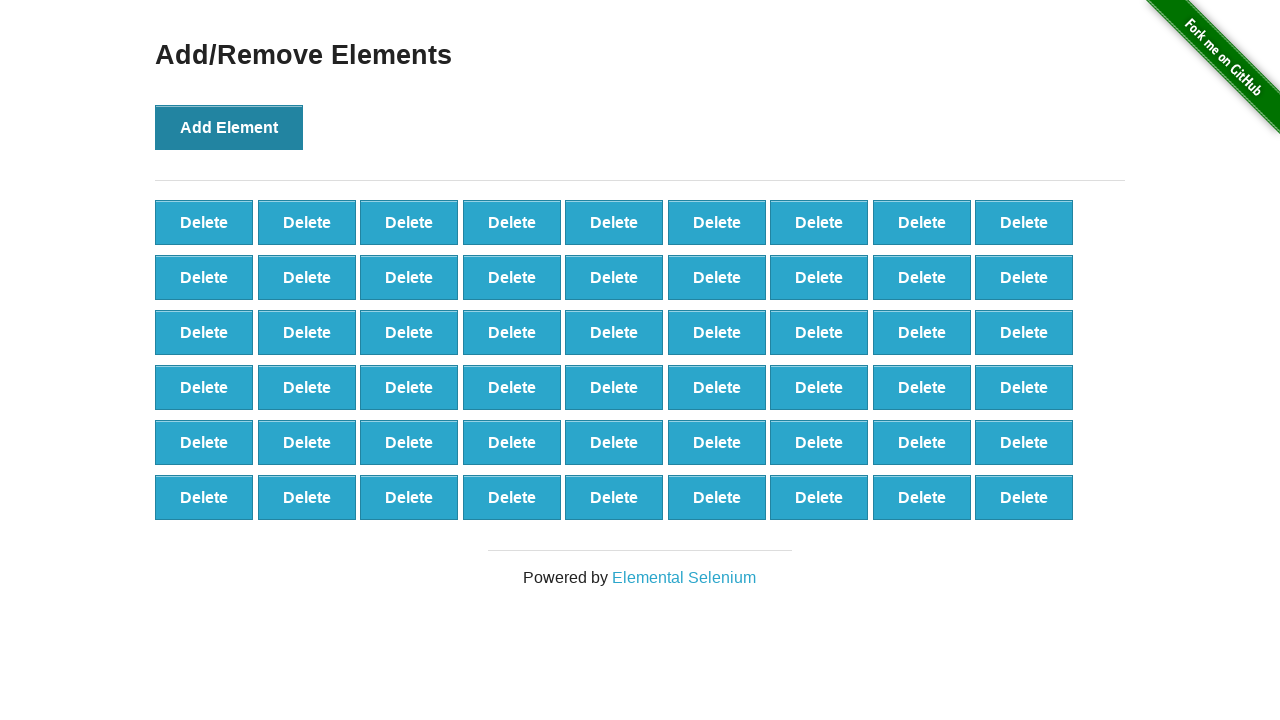

Clicked 'Add Element' button (iteration 55/100) to create delete button at (229, 127) on button[onclick='addElement()']
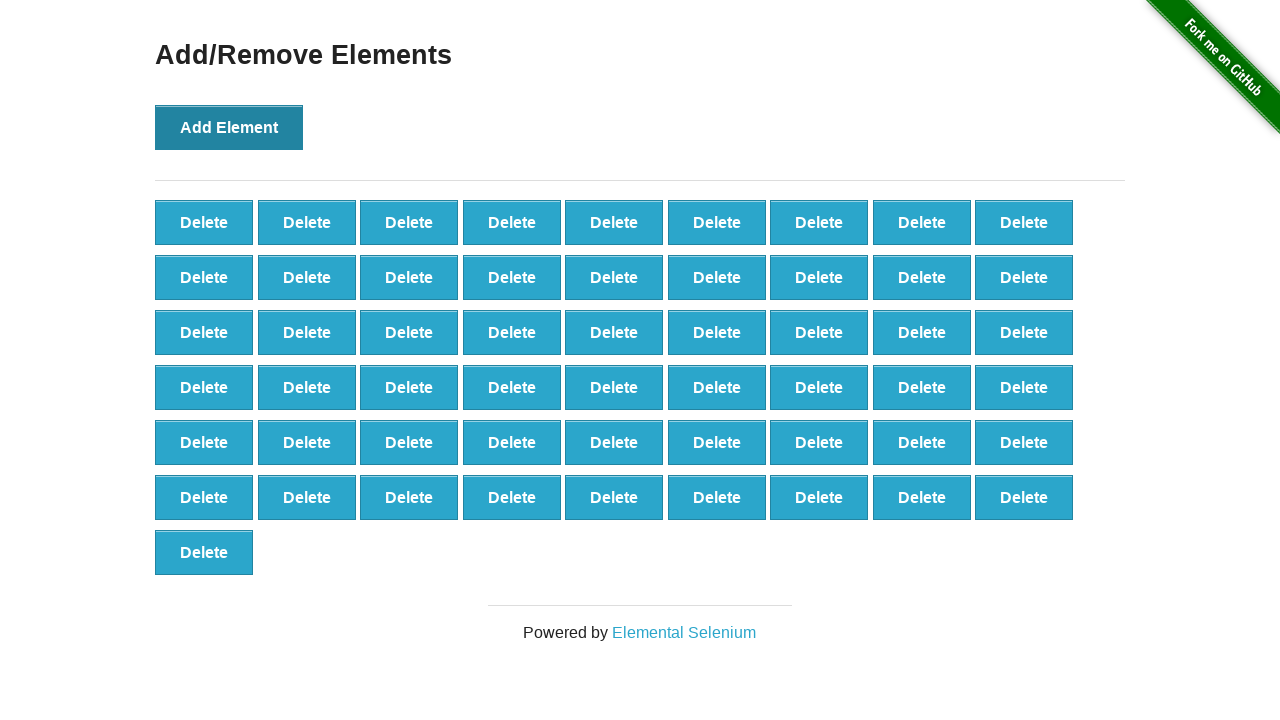

Clicked 'Add Element' button (iteration 56/100) to create delete button at (229, 127) on button[onclick='addElement()']
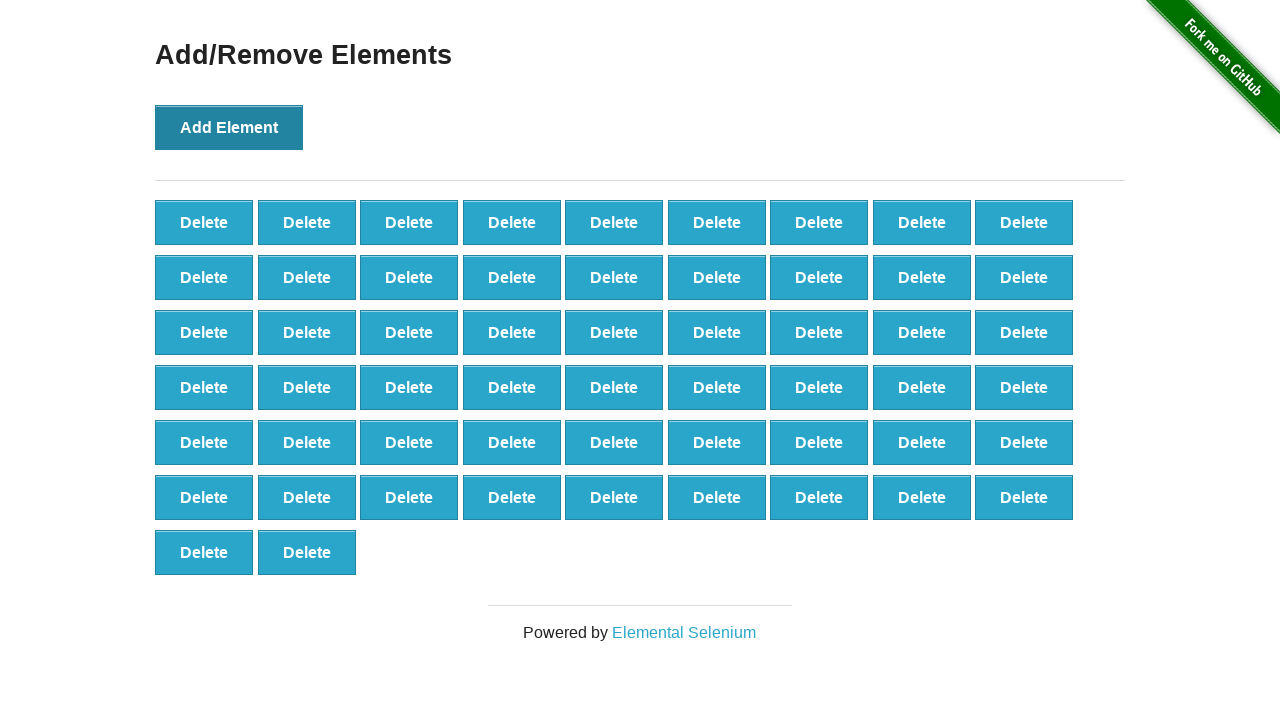

Clicked 'Add Element' button (iteration 57/100) to create delete button at (229, 127) on button[onclick='addElement()']
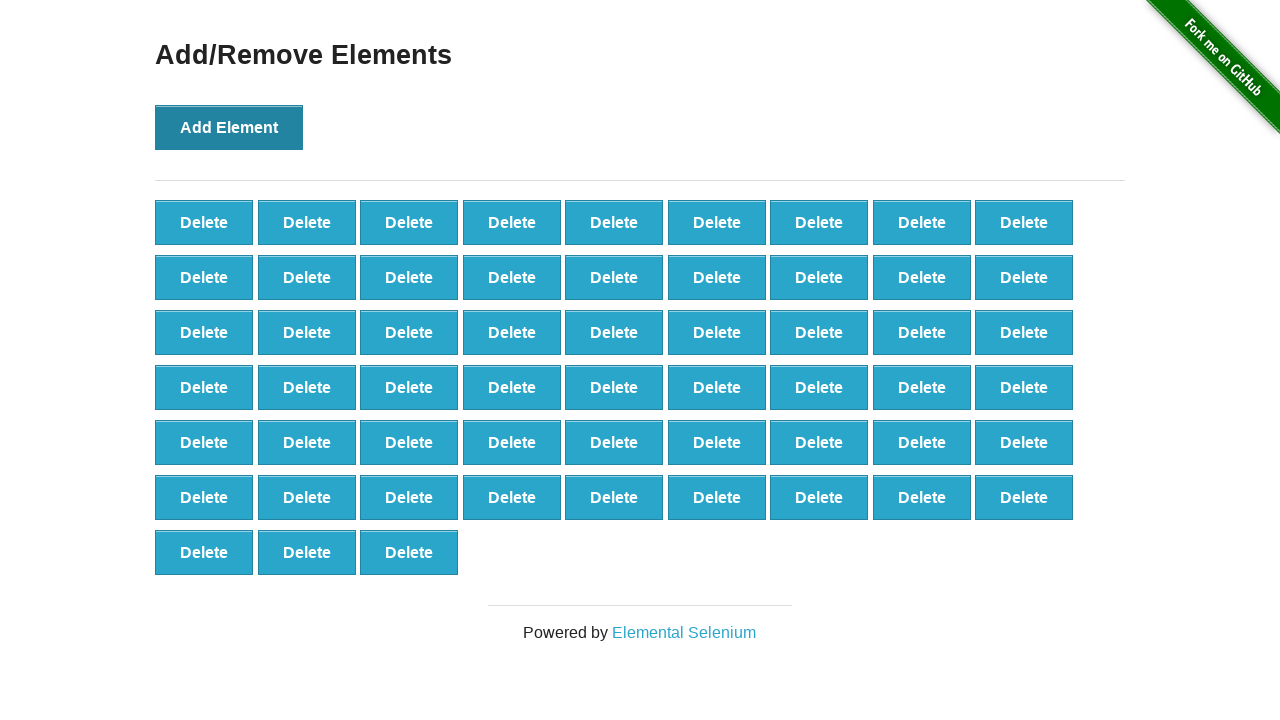

Clicked 'Add Element' button (iteration 58/100) to create delete button at (229, 127) on button[onclick='addElement()']
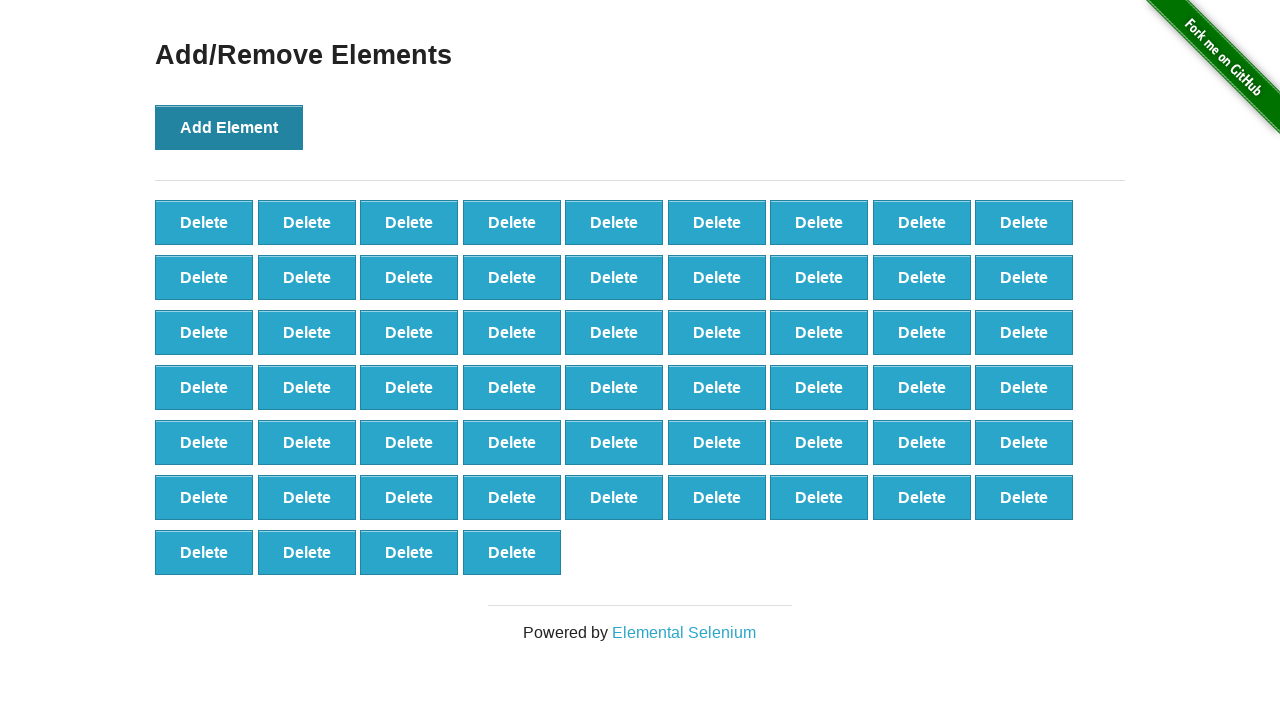

Clicked 'Add Element' button (iteration 59/100) to create delete button at (229, 127) on button[onclick='addElement()']
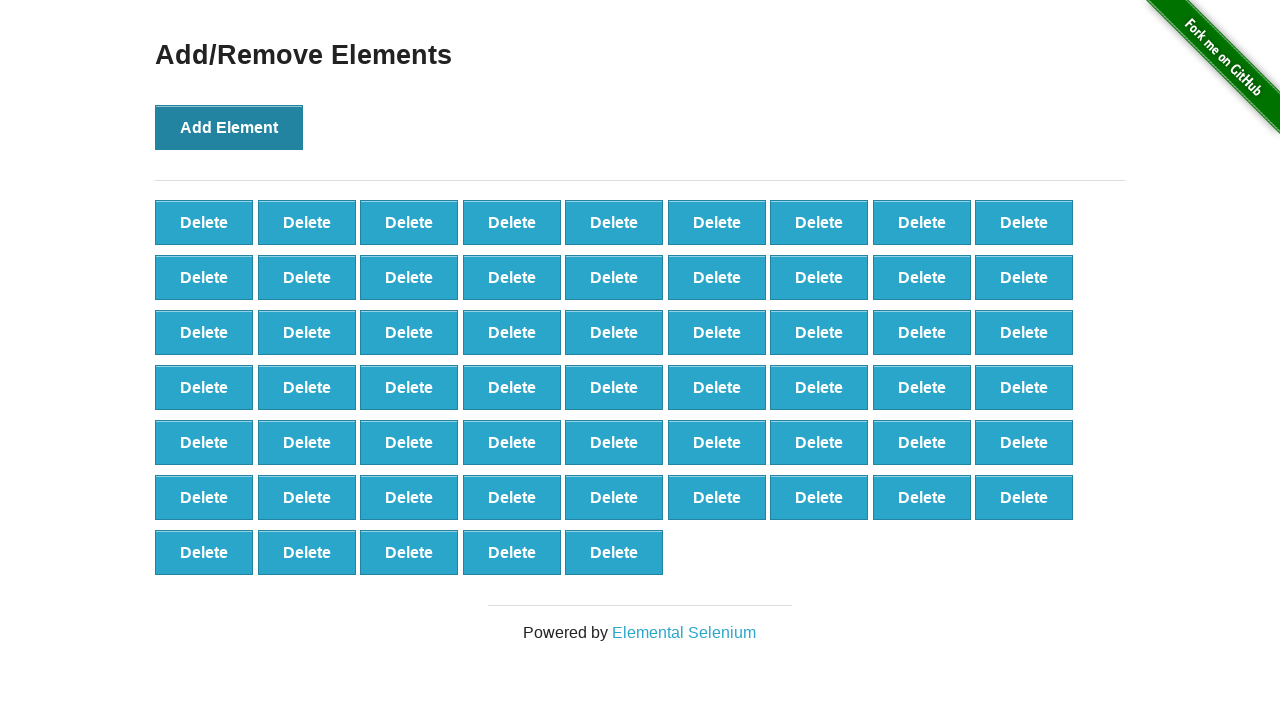

Clicked 'Add Element' button (iteration 60/100) to create delete button at (229, 127) on button[onclick='addElement()']
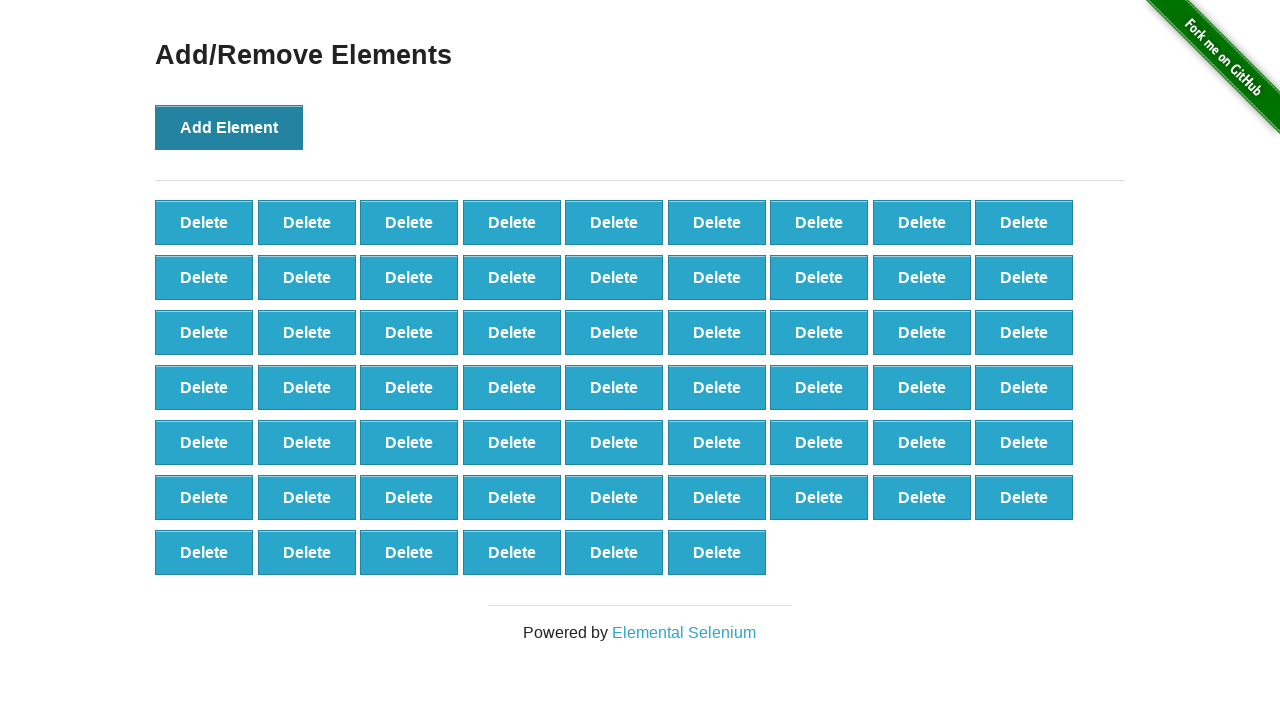

Clicked 'Add Element' button (iteration 61/100) to create delete button at (229, 127) on button[onclick='addElement()']
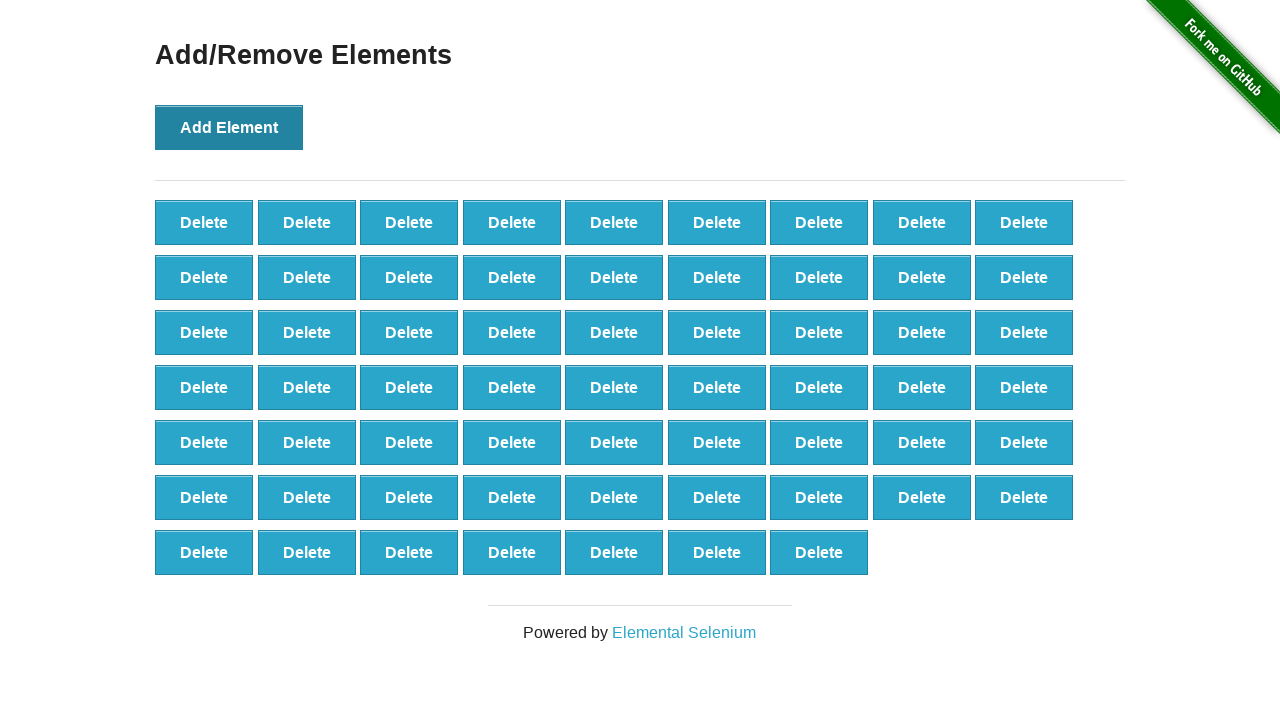

Clicked 'Add Element' button (iteration 62/100) to create delete button at (229, 127) on button[onclick='addElement()']
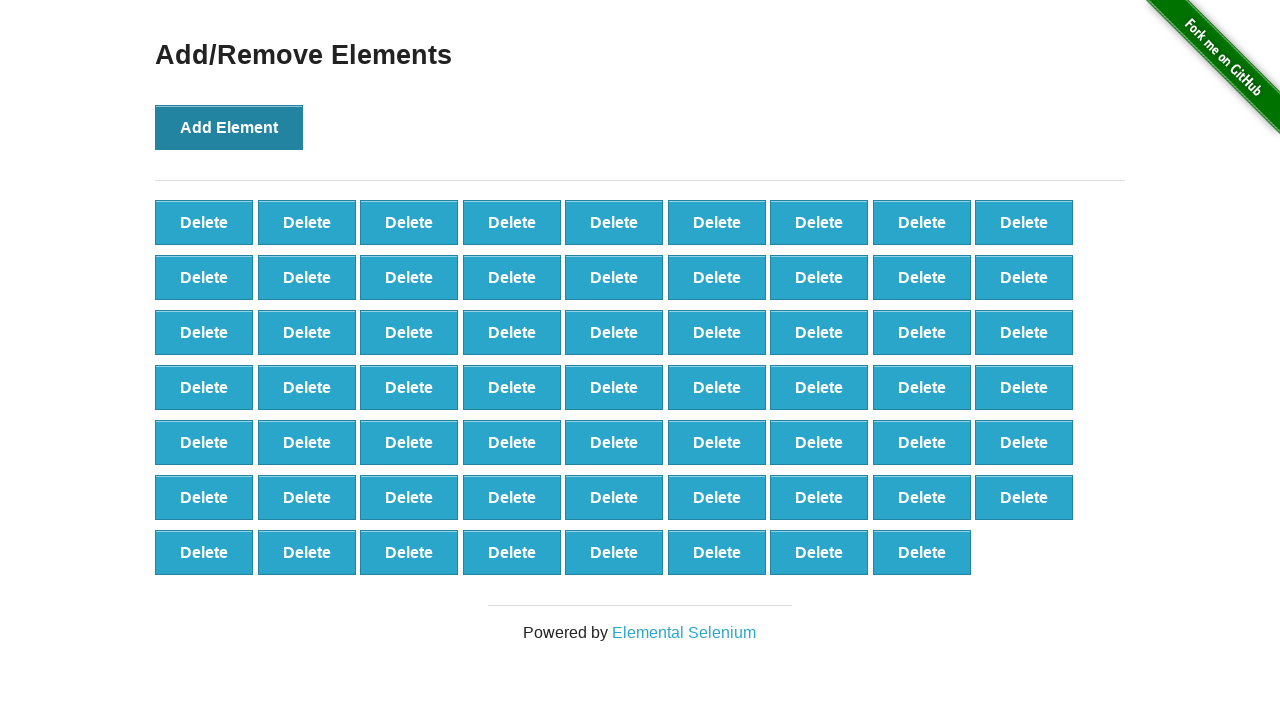

Clicked 'Add Element' button (iteration 63/100) to create delete button at (229, 127) on button[onclick='addElement()']
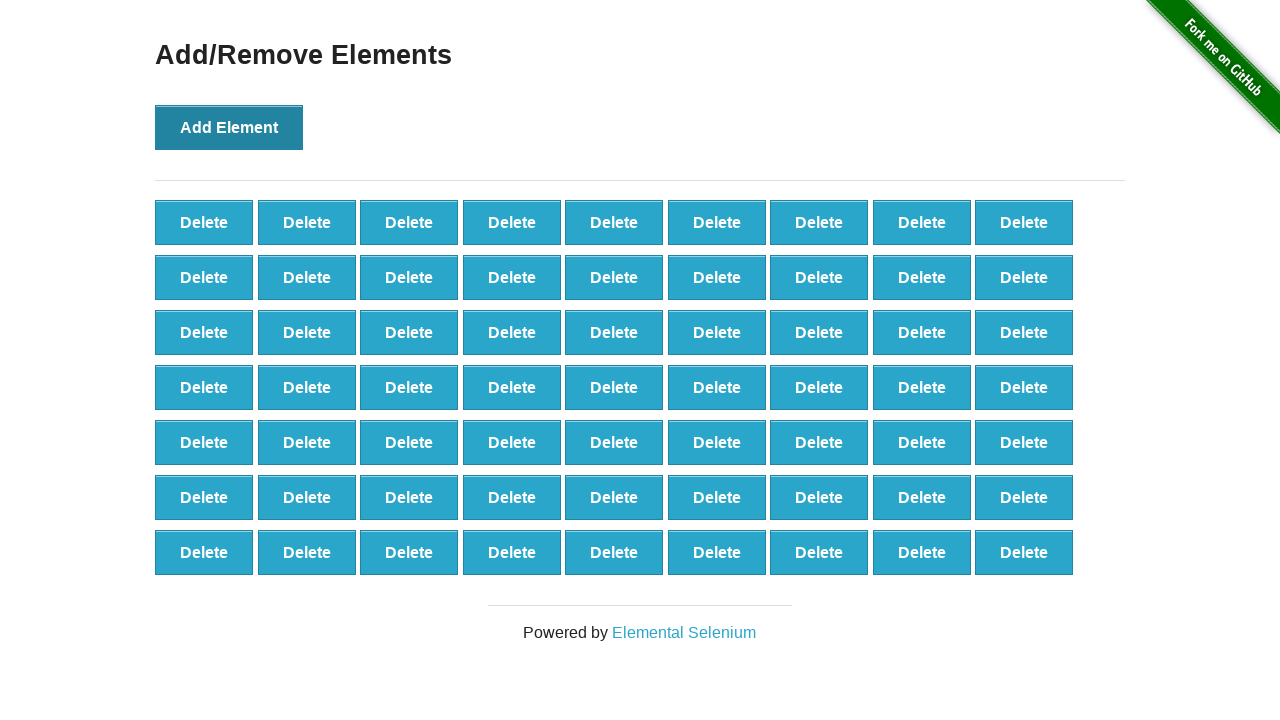

Clicked 'Add Element' button (iteration 64/100) to create delete button at (229, 127) on button[onclick='addElement()']
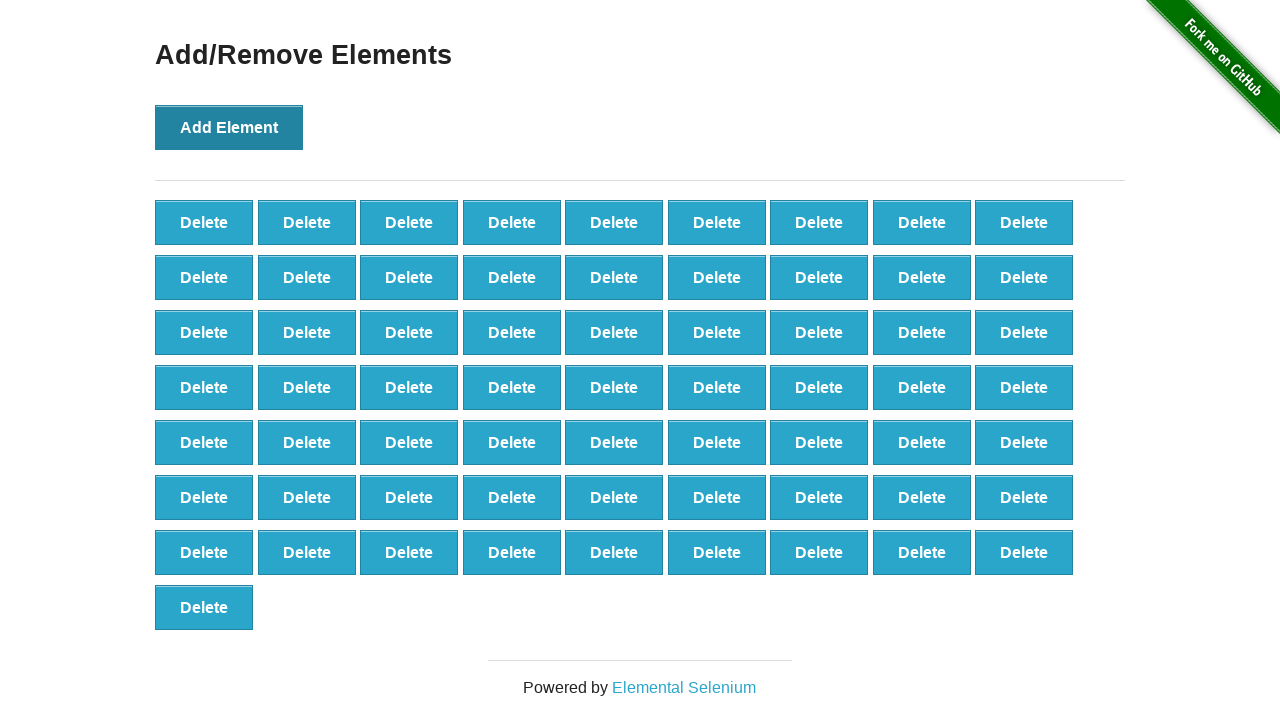

Clicked 'Add Element' button (iteration 65/100) to create delete button at (229, 127) on button[onclick='addElement()']
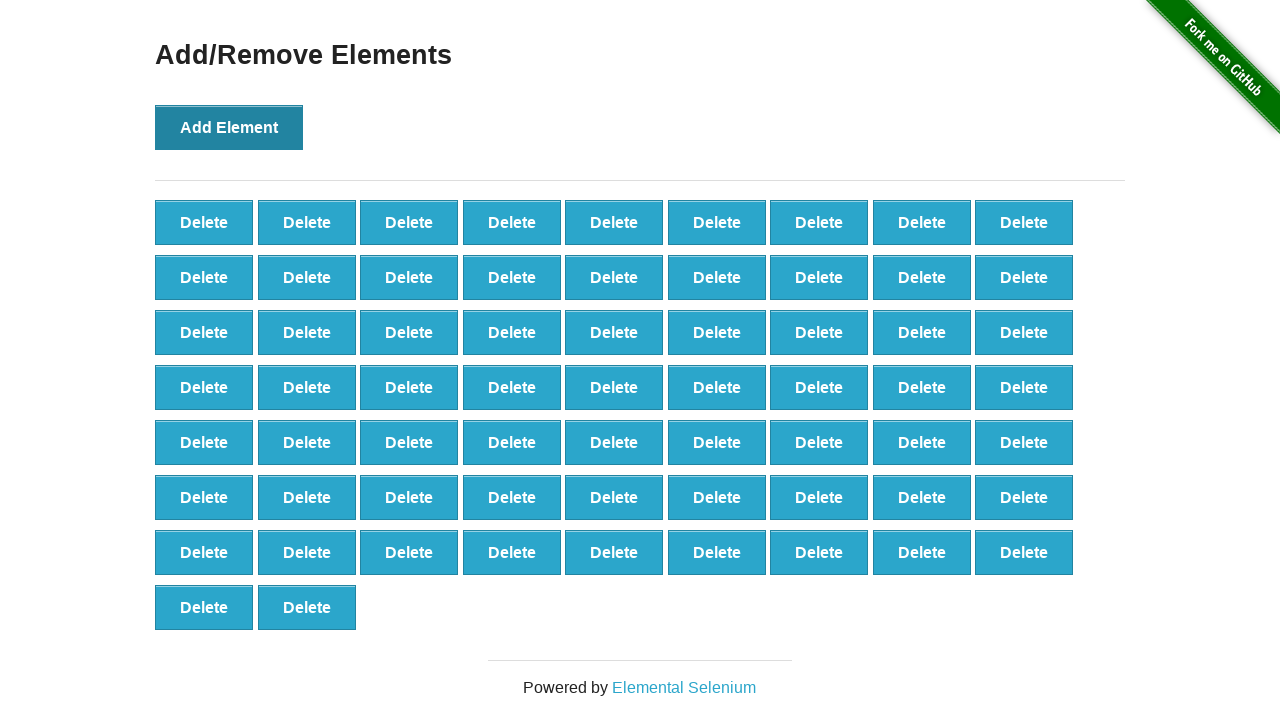

Clicked 'Add Element' button (iteration 66/100) to create delete button at (229, 127) on button[onclick='addElement()']
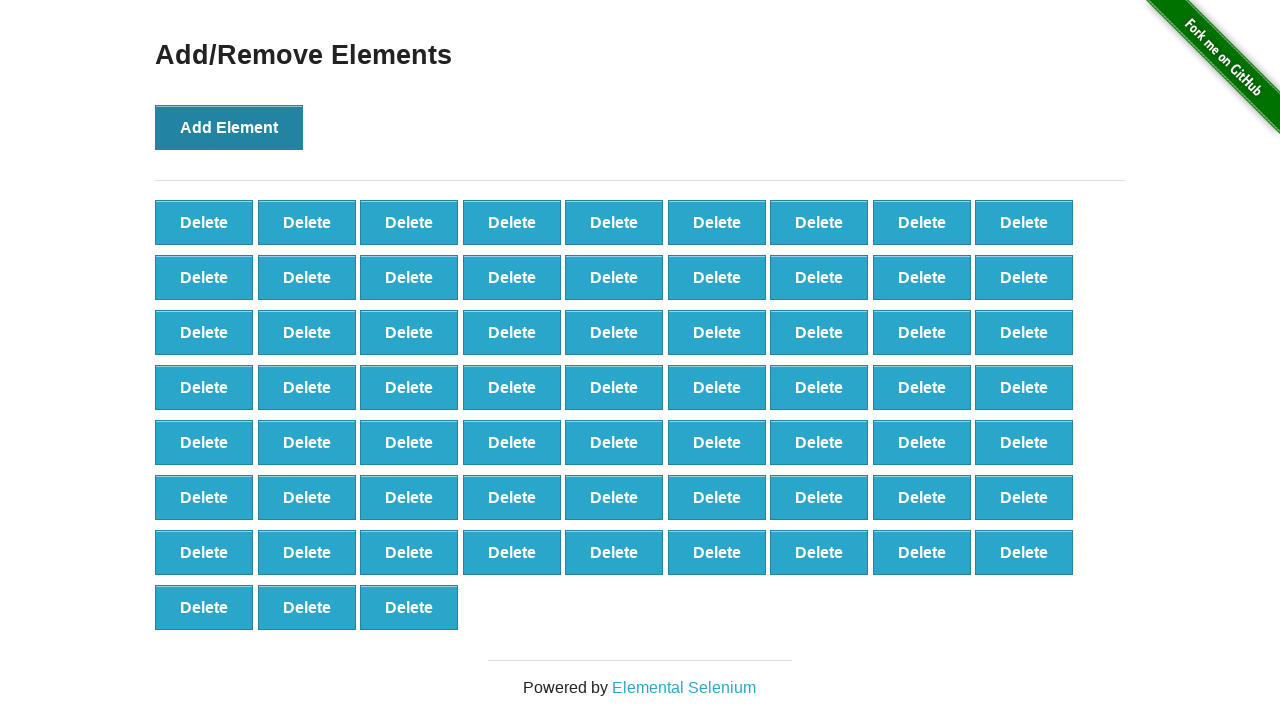

Clicked 'Add Element' button (iteration 67/100) to create delete button at (229, 127) on button[onclick='addElement()']
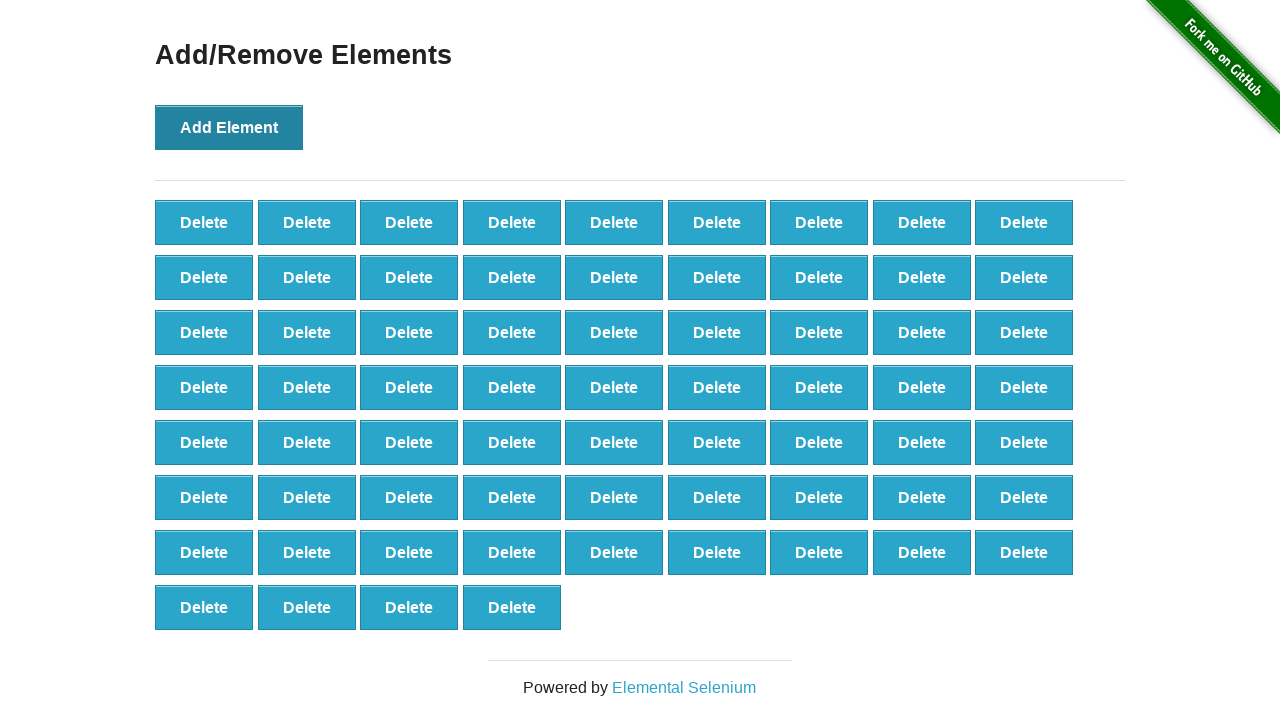

Clicked 'Add Element' button (iteration 68/100) to create delete button at (229, 127) on button[onclick='addElement()']
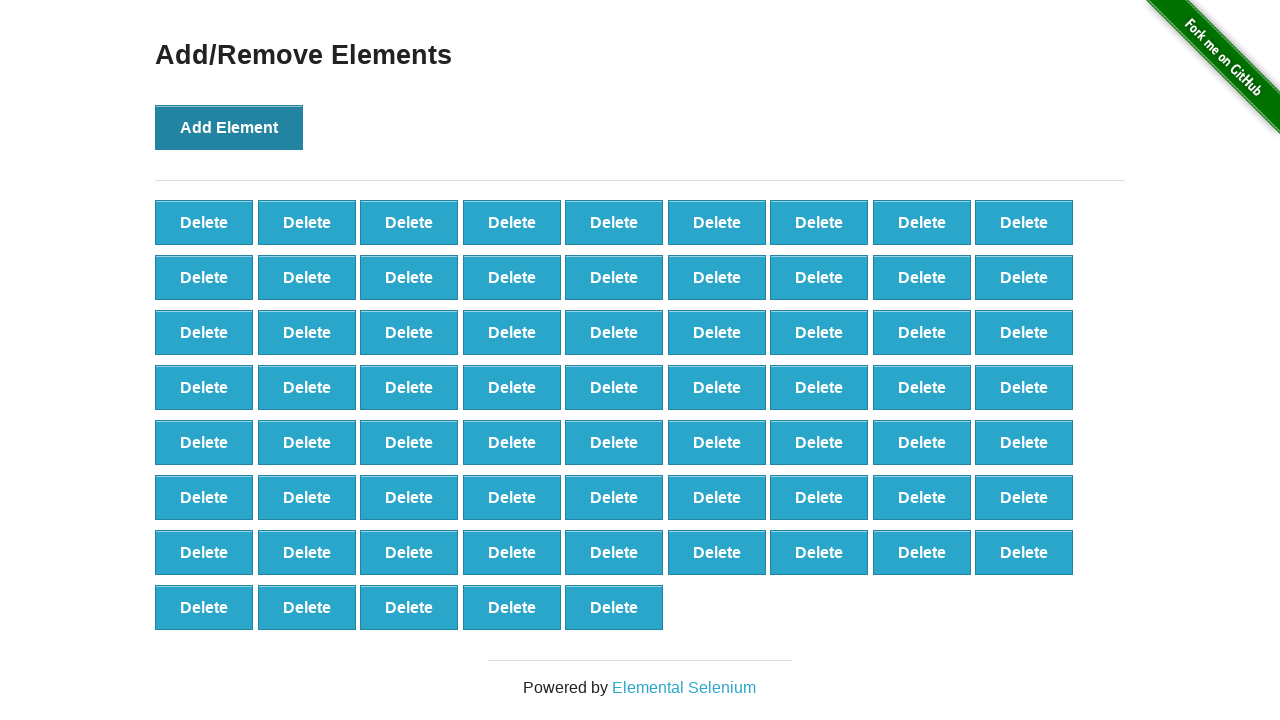

Clicked 'Add Element' button (iteration 69/100) to create delete button at (229, 127) on button[onclick='addElement()']
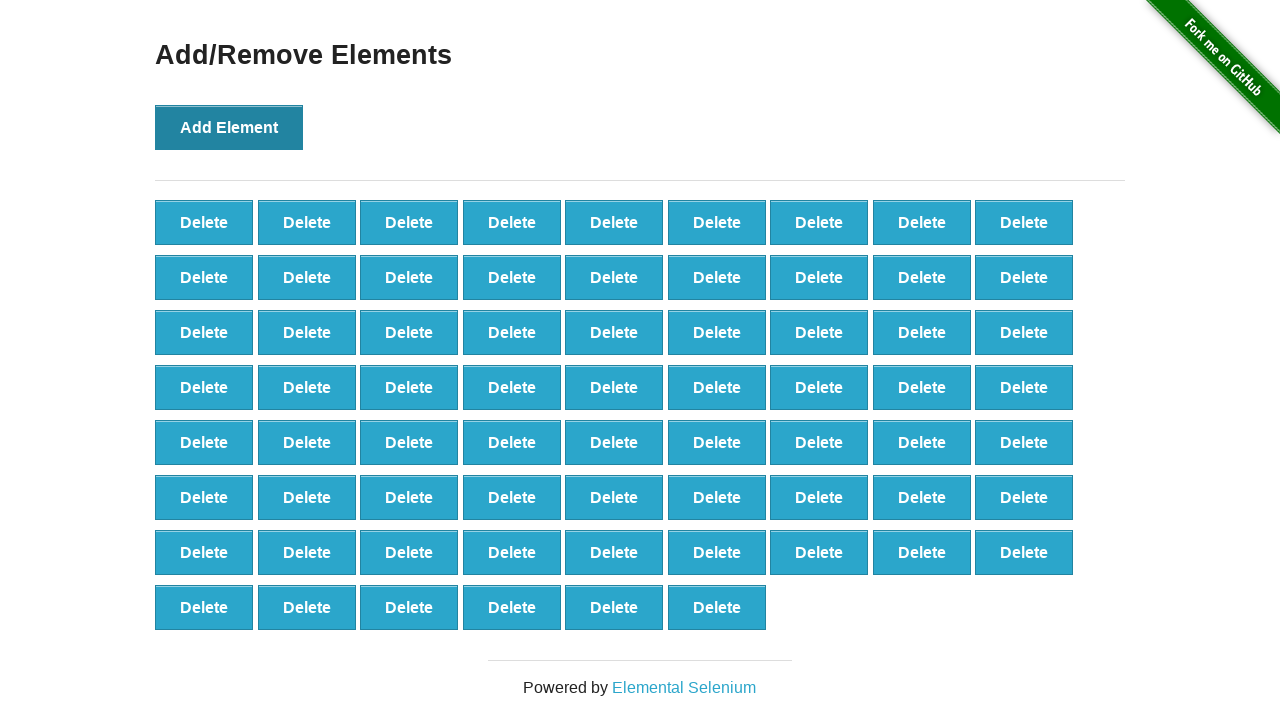

Clicked 'Add Element' button (iteration 70/100) to create delete button at (229, 127) on button[onclick='addElement()']
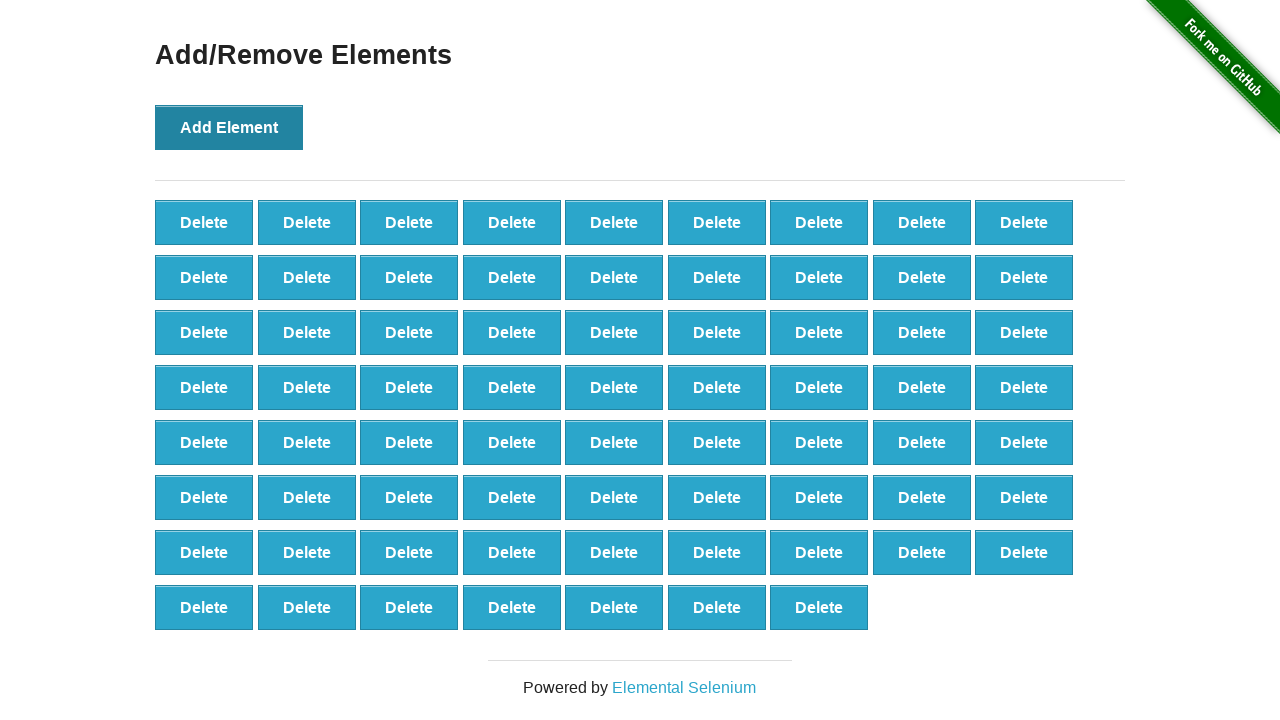

Clicked 'Add Element' button (iteration 71/100) to create delete button at (229, 127) on button[onclick='addElement()']
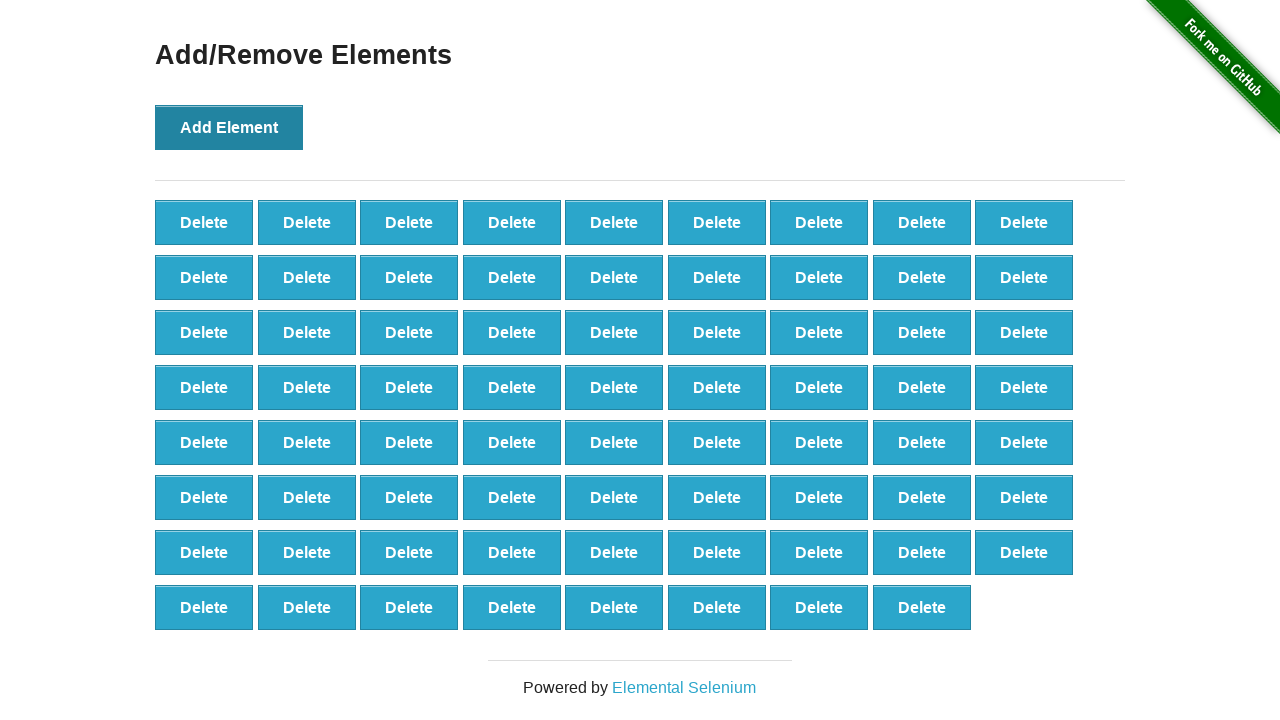

Clicked 'Add Element' button (iteration 72/100) to create delete button at (229, 127) on button[onclick='addElement()']
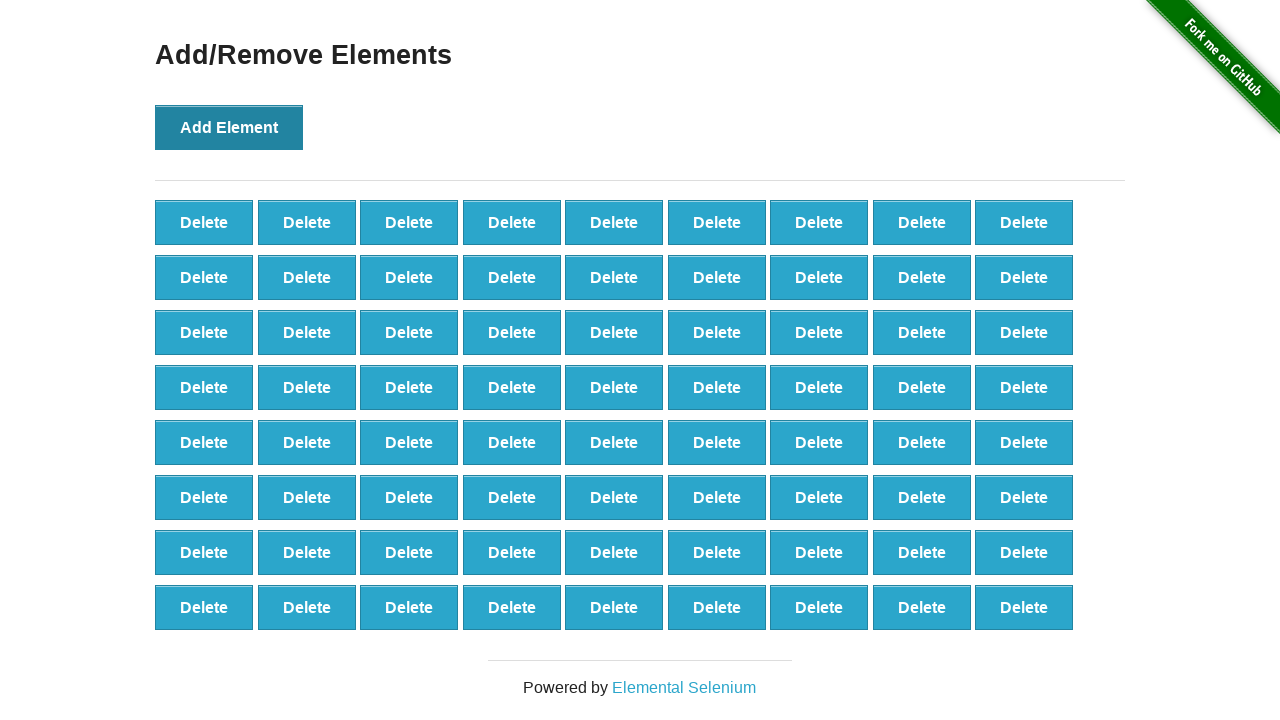

Clicked 'Add Element' button (iteration 73/100) to create delete button at (229, 127) on button[onclick='addElement()']
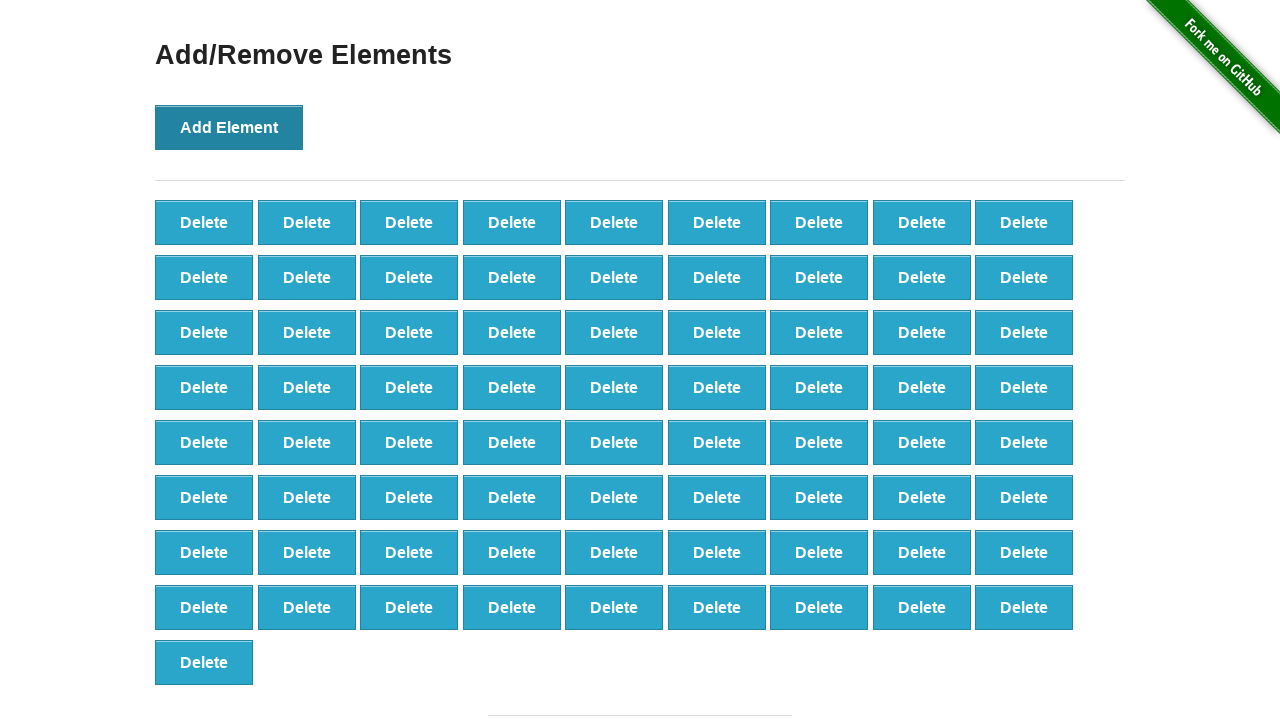

Clicked 'Add Element' button (iteration 74/100) to create delete button at (229, 127) on button[onclick='addElement()']
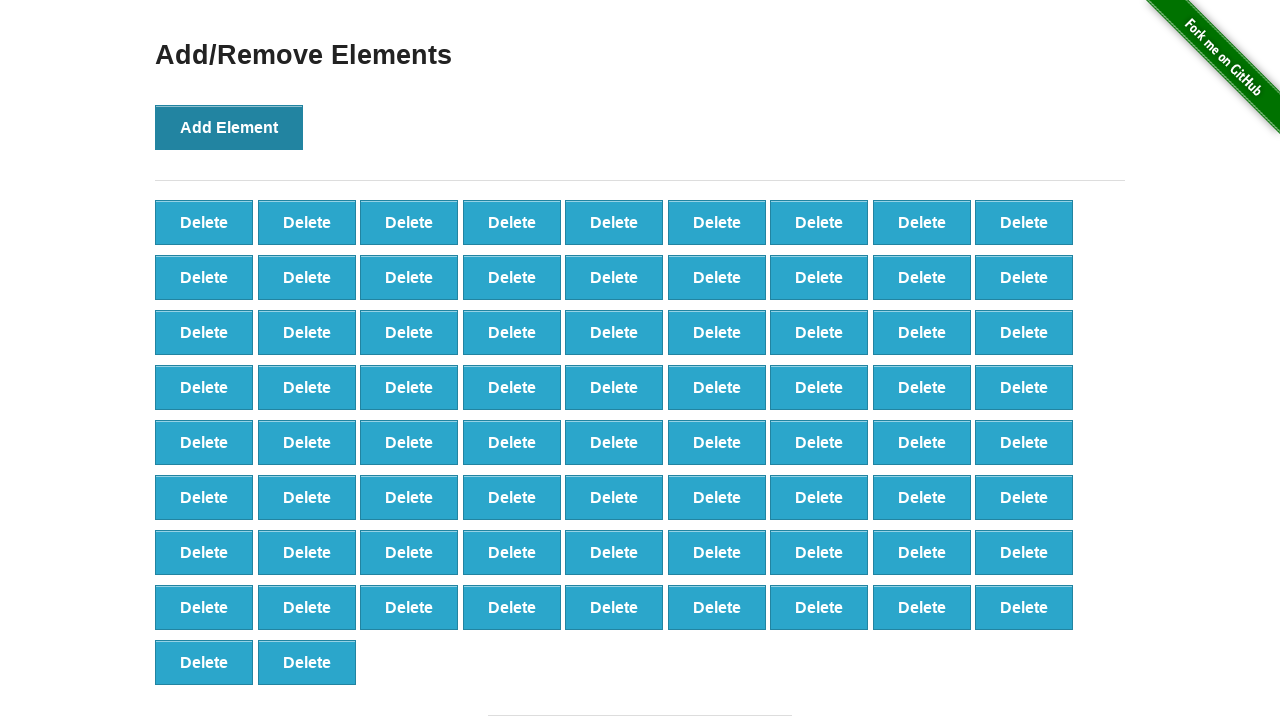

Clicked 'Add Element' button (iteration 75/100) to create delete button at (229, 127) on button[onclick='addElement()']
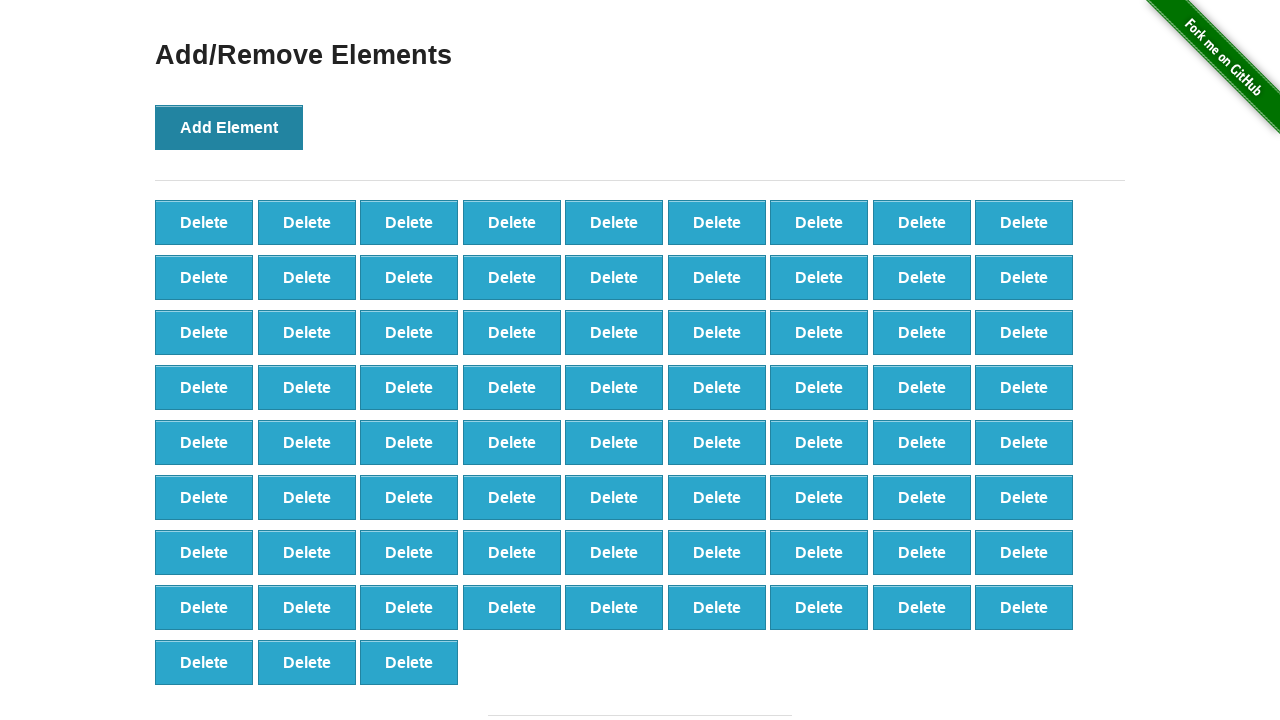

Clicked 'Add Element' button (iteration 76/100) to create delete button at (229, 127) on button[onclick='addElement()']
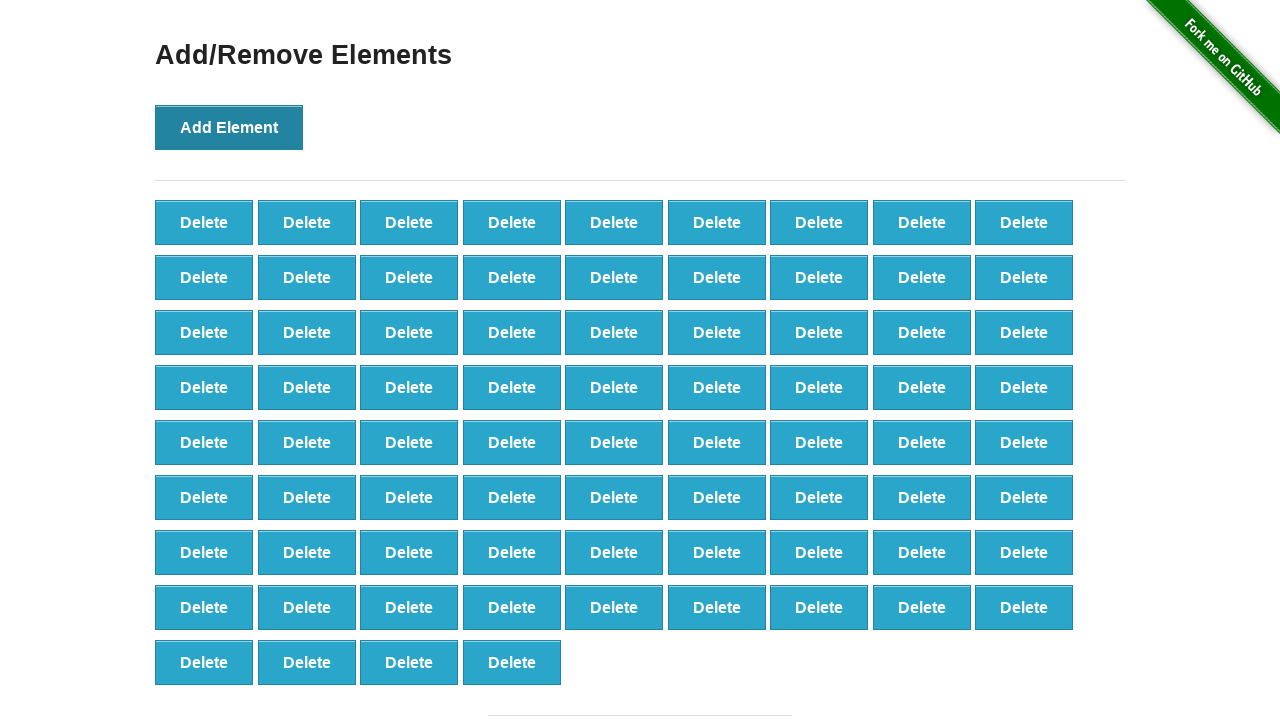

Clicked 'Add Element' button (iteration 77/100) to create delete button at (229, 127) on button[onclick='addElement()']
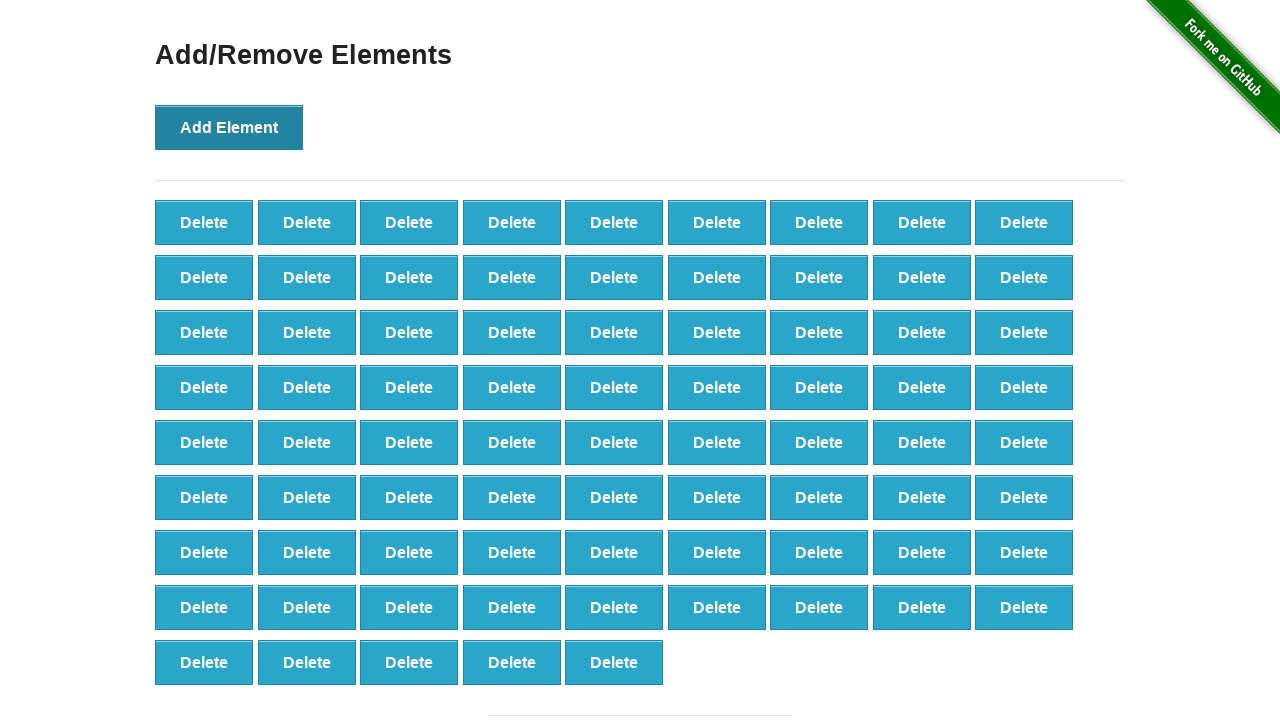

Clicked 'Add Element' button (iteration 78/100) to create delete button at (229, 127) on button[onclick='addElement()']
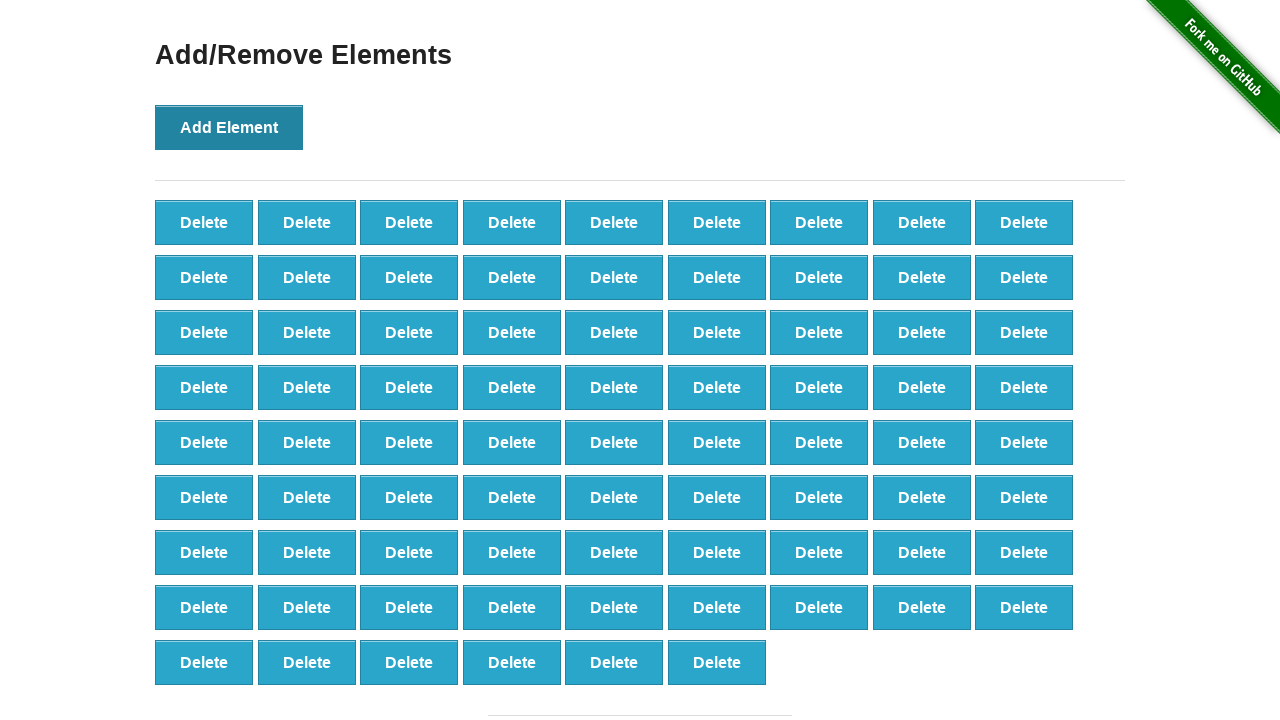

Clicked 'Add Element' button (iteration 79/100) to create delete button at (229, 127) on button[onclick='addElement()']
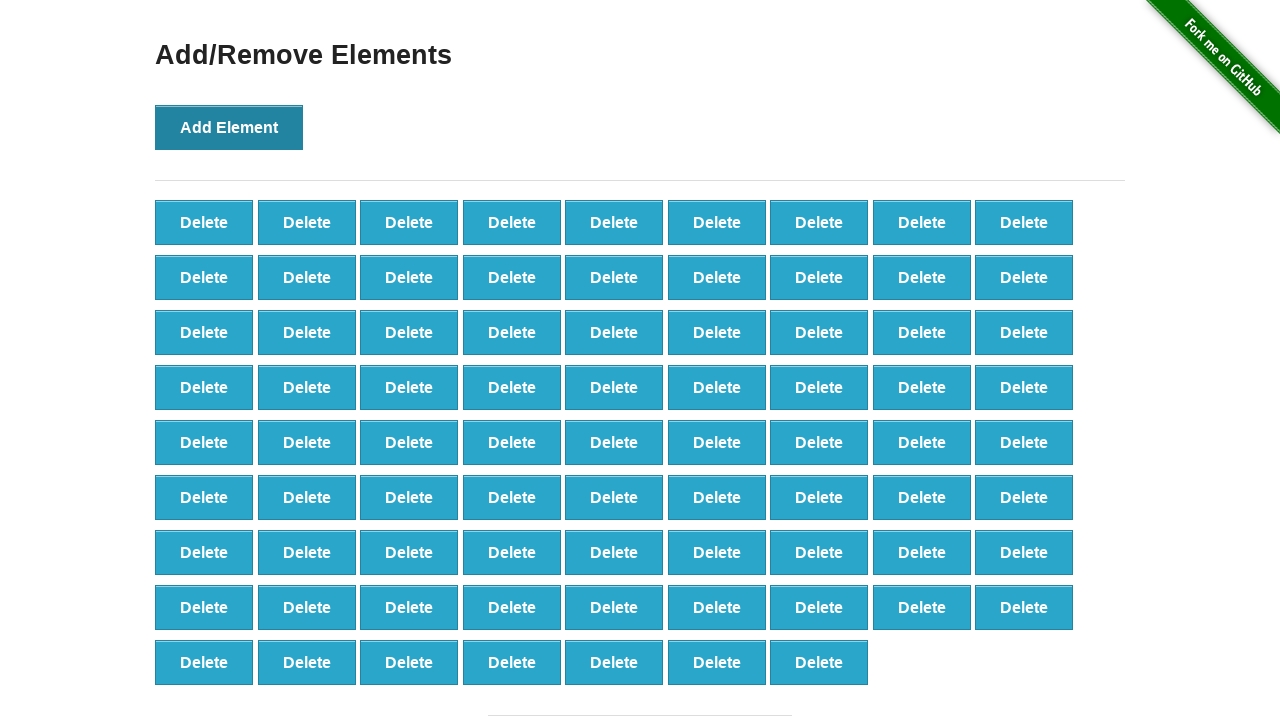

Clicked 'Add Element' button (iteration 80/100) to create delete button at (229, 127) on button[onclick='addElement()']
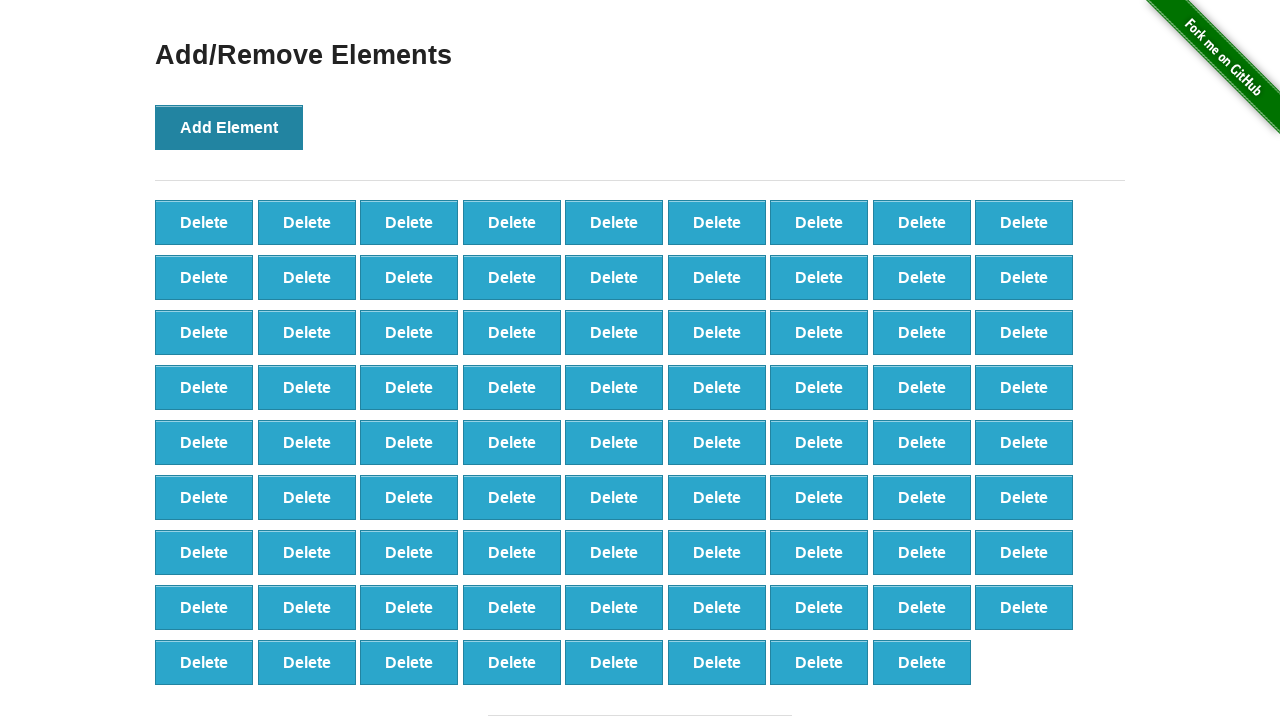

Clicked 'Add Element' button (iteration 81/100) to create delete button at (229, 127) on button[onclick='addElement()']
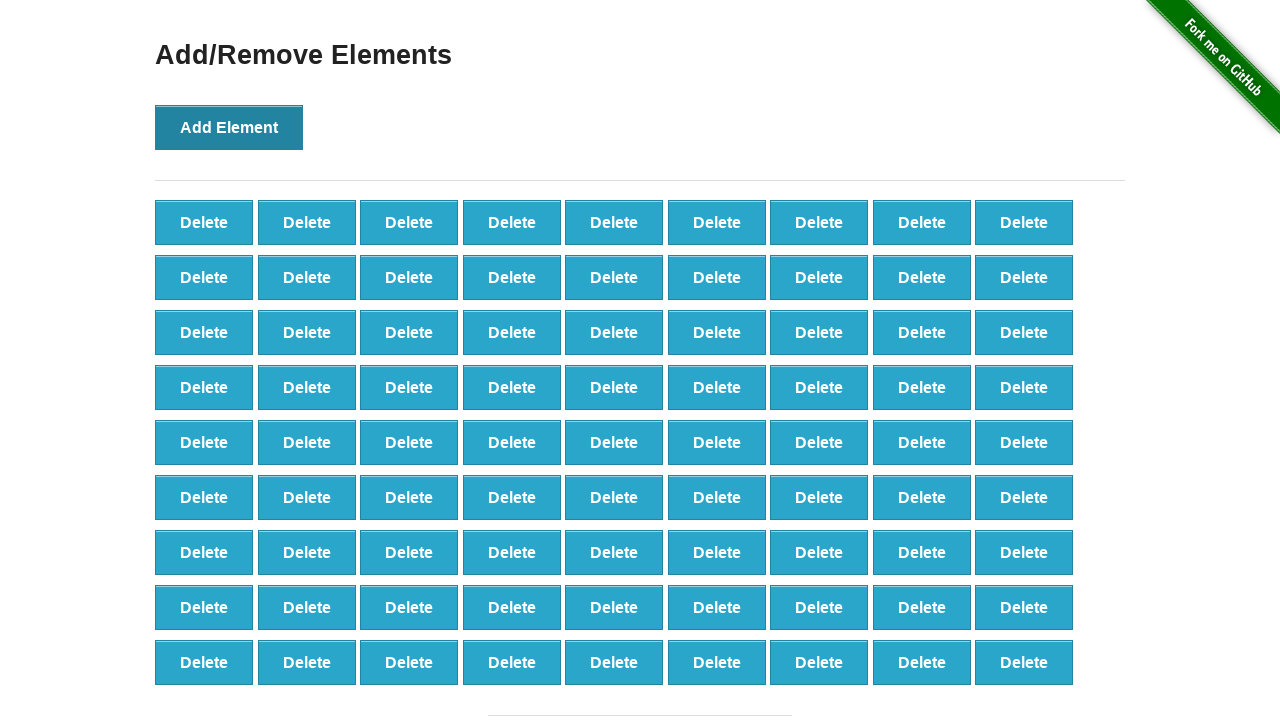

Clicked 'Add Element' button (iteration 82/100) to create delete button at (229, 127) on button[onclick='addElement()']
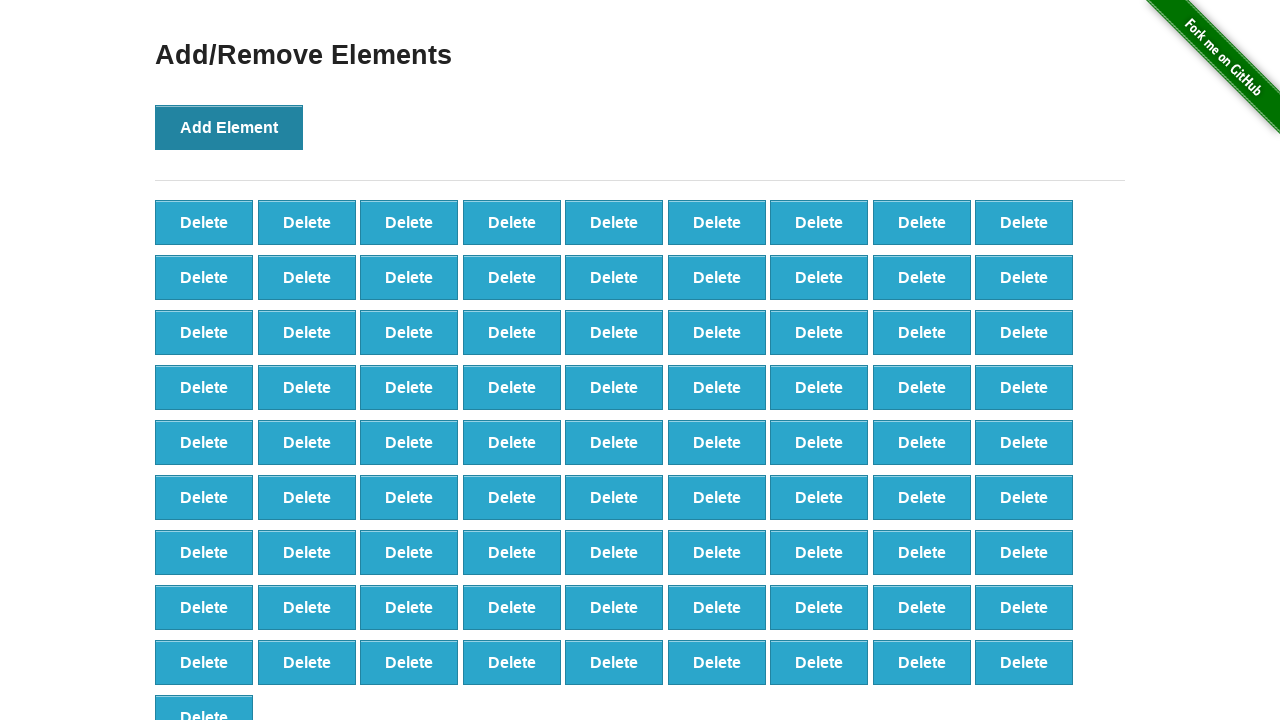

Clicked 'Add Element' button (iteration 83/100) to create delete button at (229, 127) on button[onclick='addElement()']
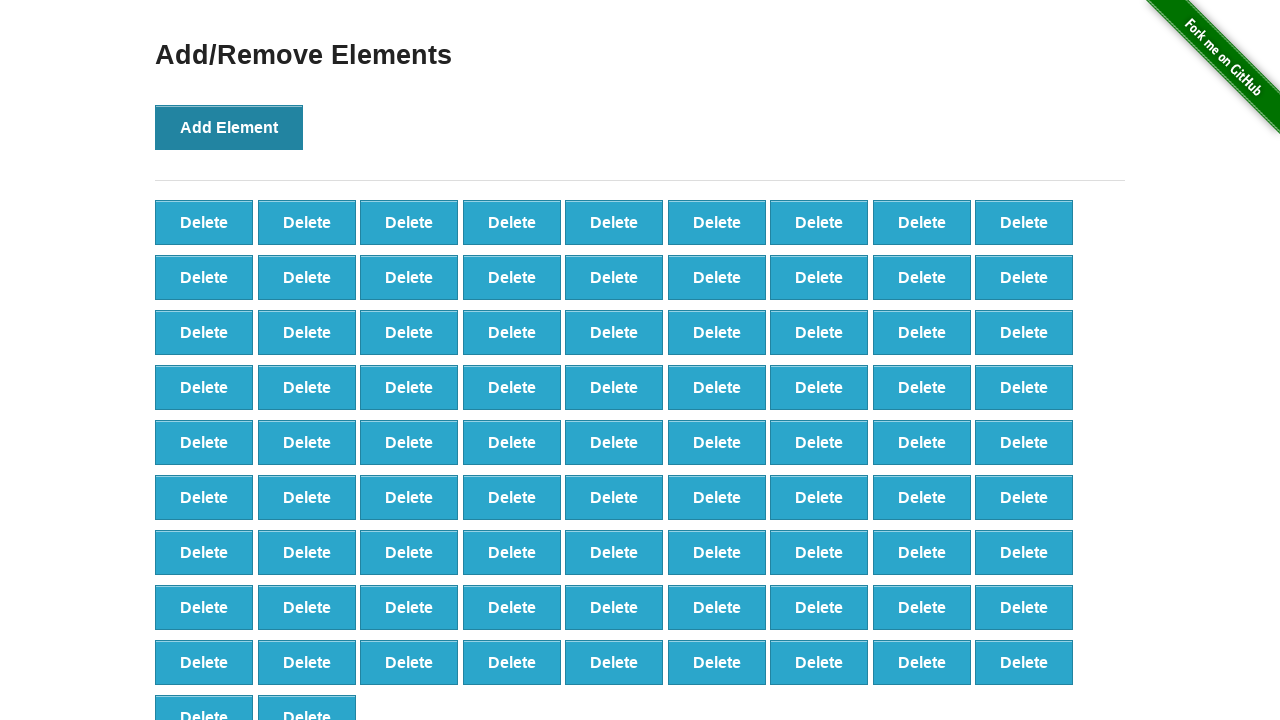

Clicked 'Add Element' button (iteration 84/100) to create delete button at (229, 127) on button[onclick='addElement()']
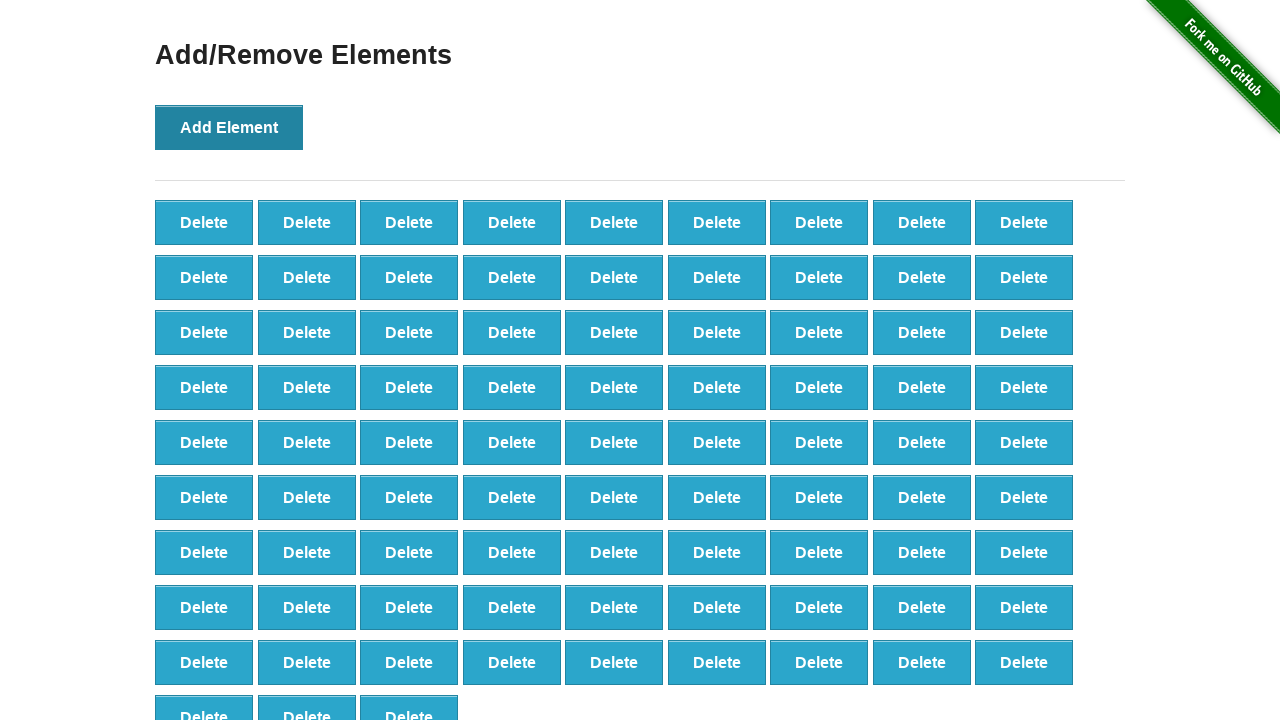

Clicked 'Add Element' button (iteration 85/100) to create delete button at (229, 127) on button[onclick='addElement()']
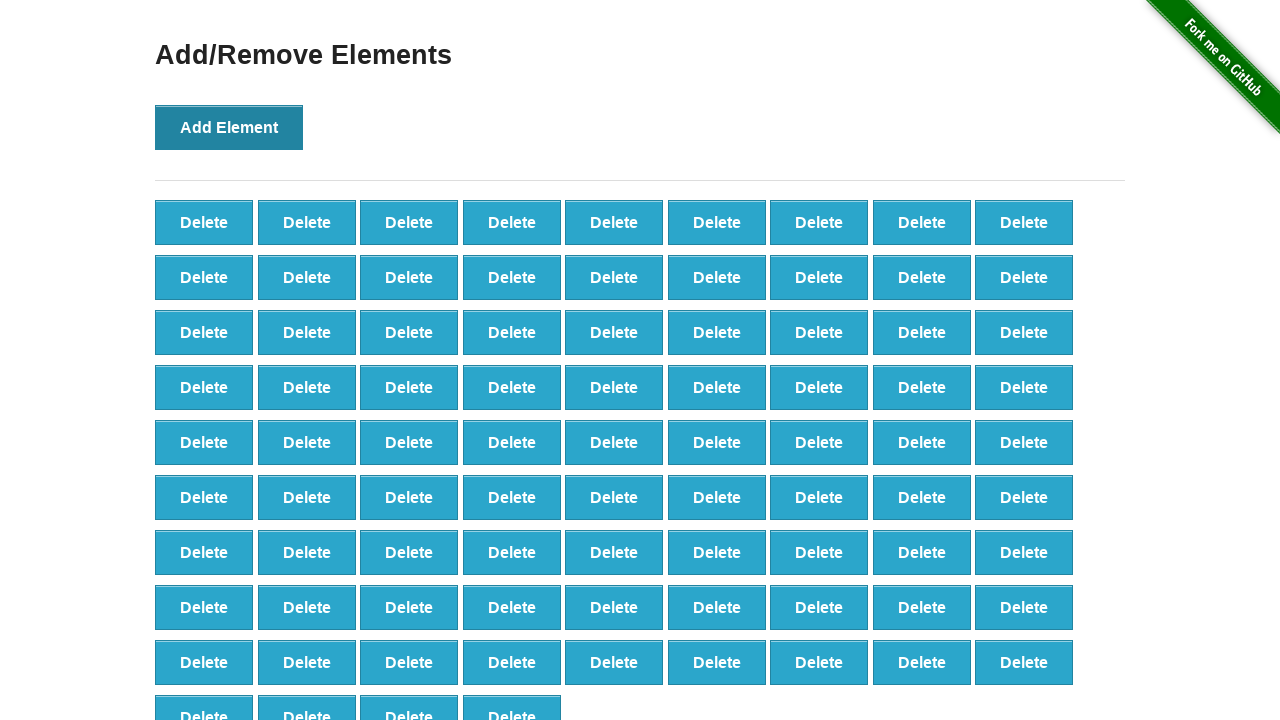

Clicked 'Add Element' button (iteration 86/100) to create delete button at (229, 127) on button[onclick='addElement()']
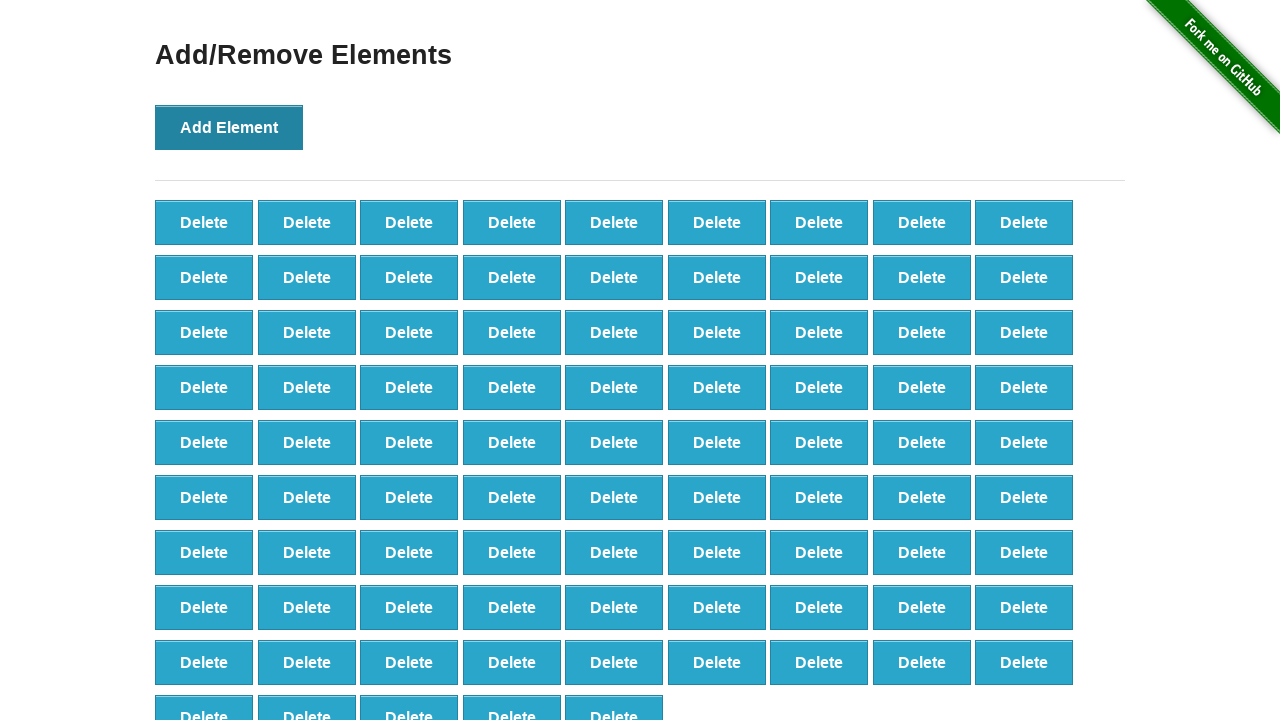

Clicked 'Add Element' button (iteration 87/100) to create delete button at (229, 127) on button[onclick='addElement()']
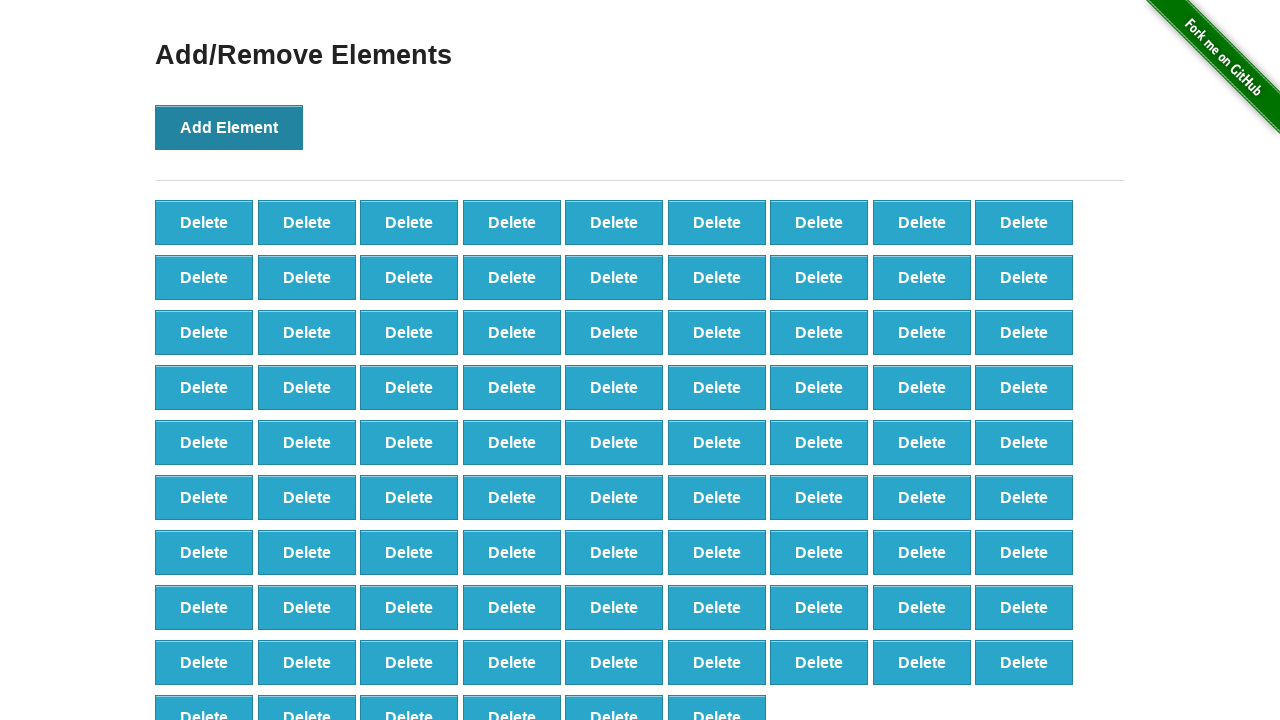

Clicked 'Add Element' button (iteration 88/100) to create delete button at (229, 127) on button[onclick='addElement()']
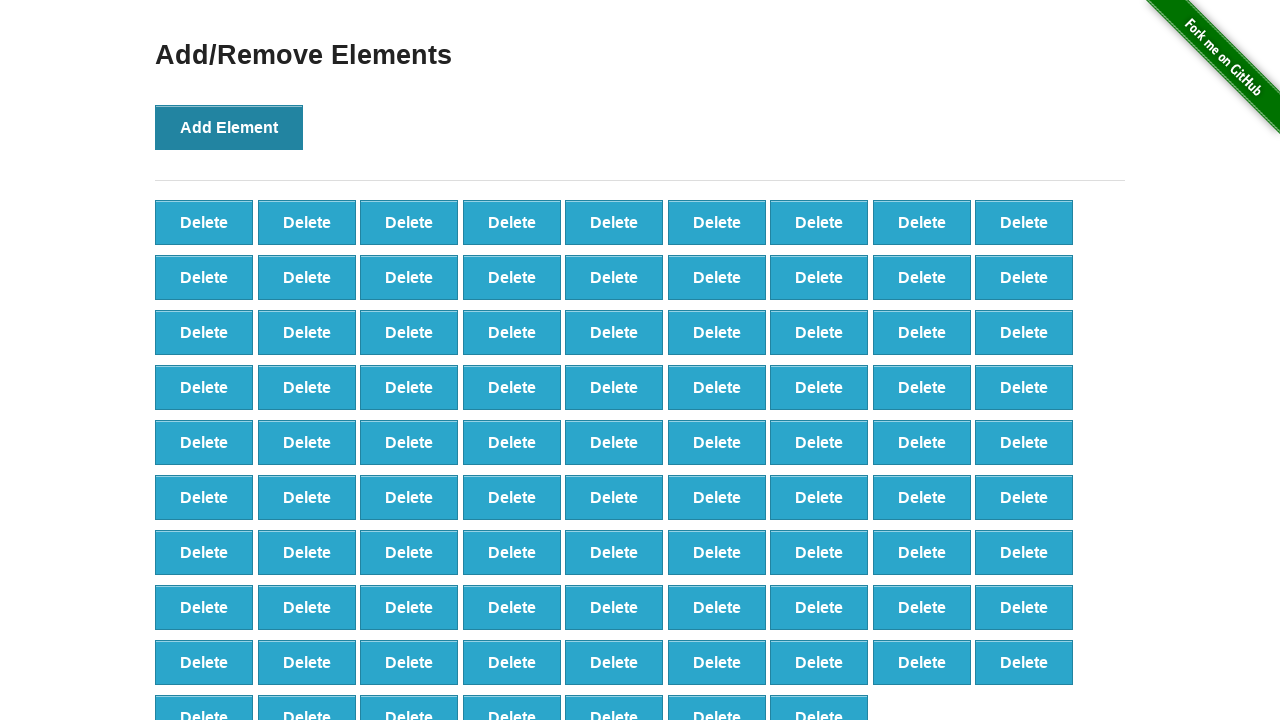

Clicked 'Add Element' button (iteration 89/100) to create delete button at (229, 127) on button[onclick='addElement()']
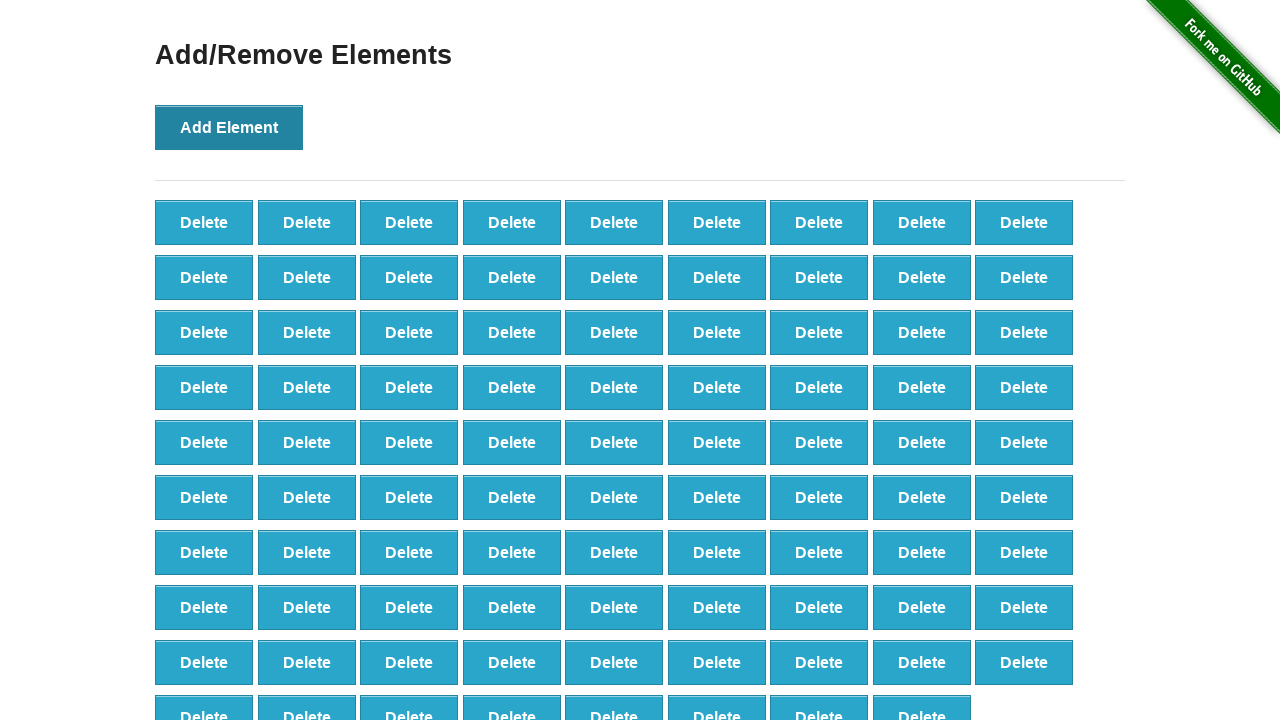

Clicked 'Add Element' button (iteration 90/100) to create delete button at (229, 127) on button[onclick='addElement()']
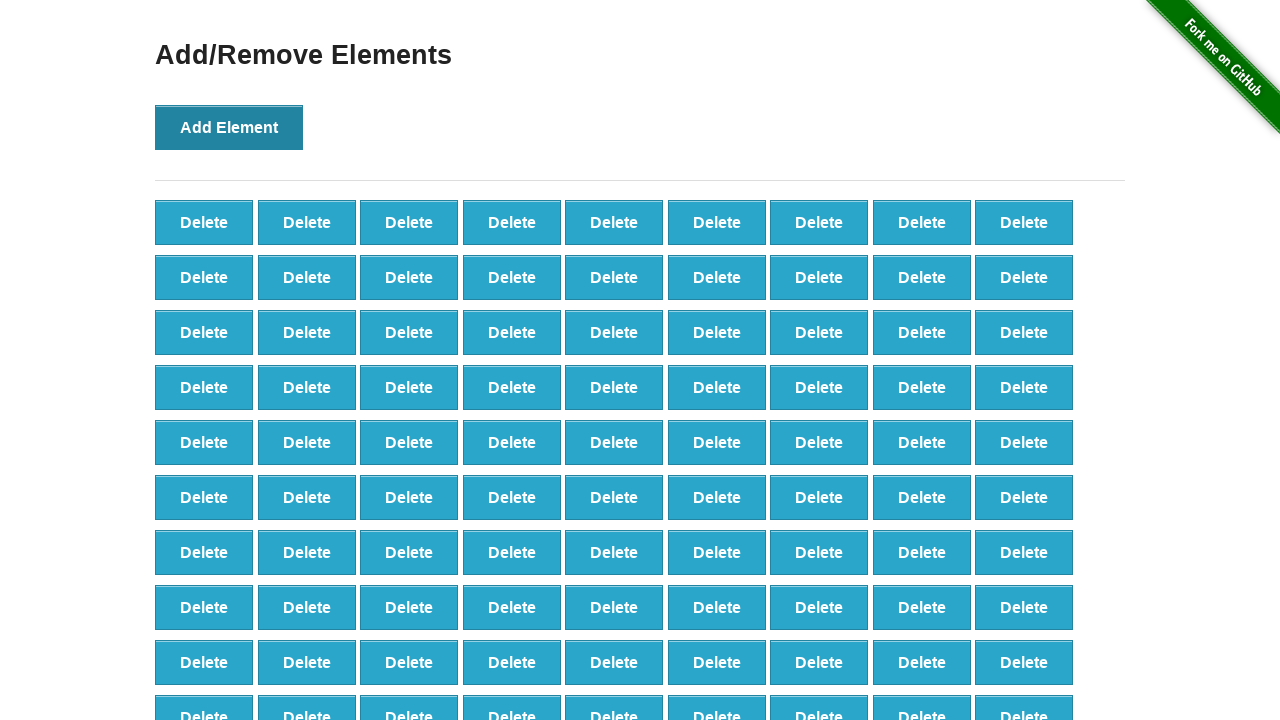

Clicked 'Add Element' button (iteration 91/100) to create delete button at (229, 127) on button[onclick='addElement()']
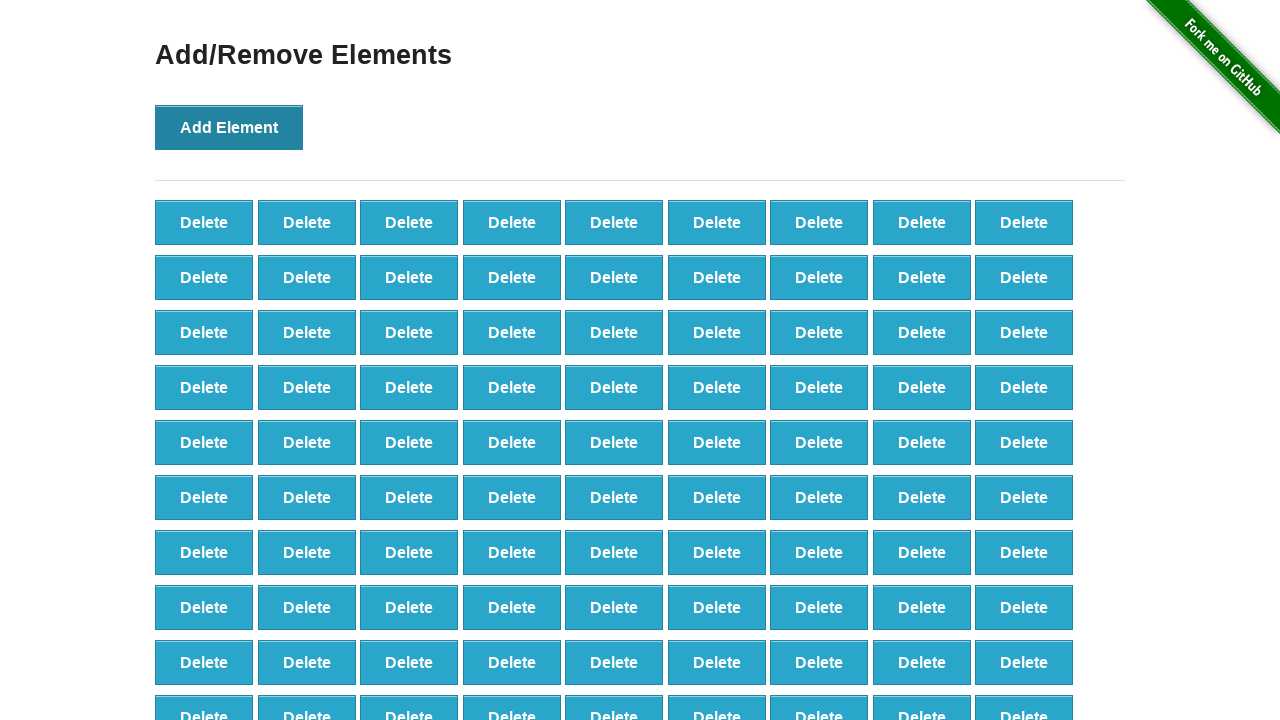

Clicked 'Add Element' button (iteration 92/100) to create delete button at (229, 127) on button[onclick='addElement()']
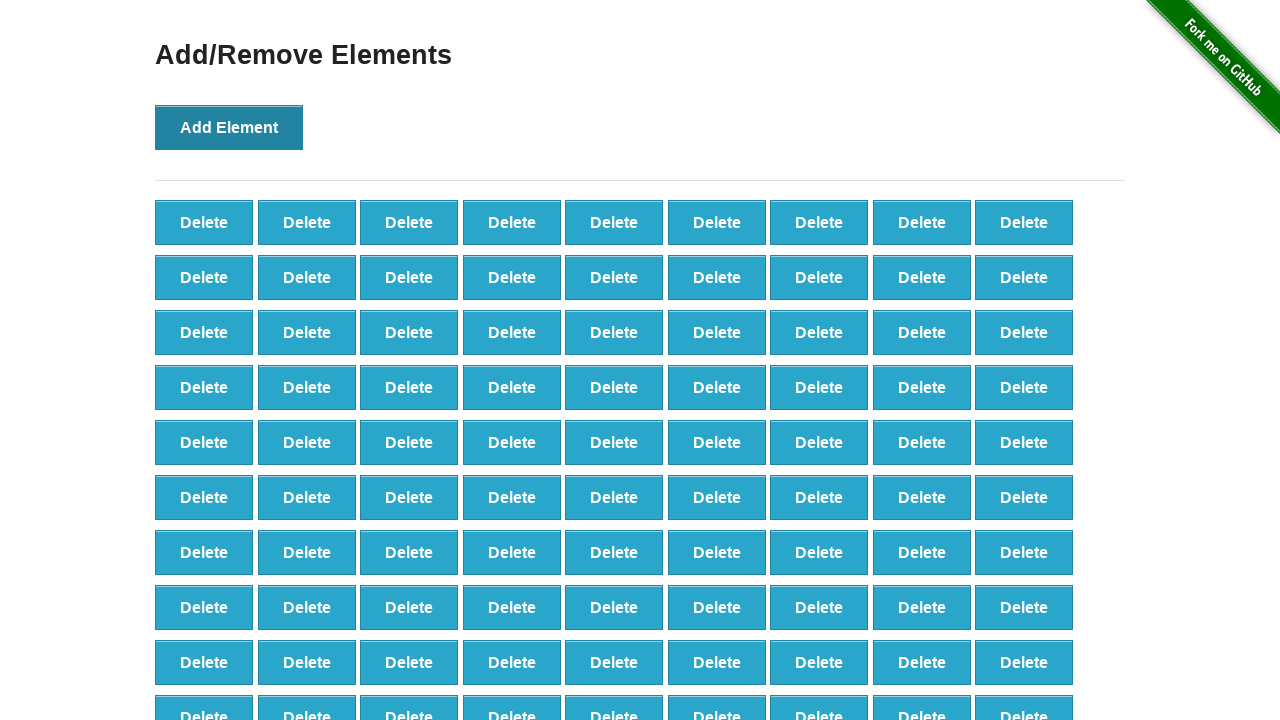

Clicked 'Add Element' button (iteration 93/100) to create delete button at (229, 127) on button[onclick='addElement()']
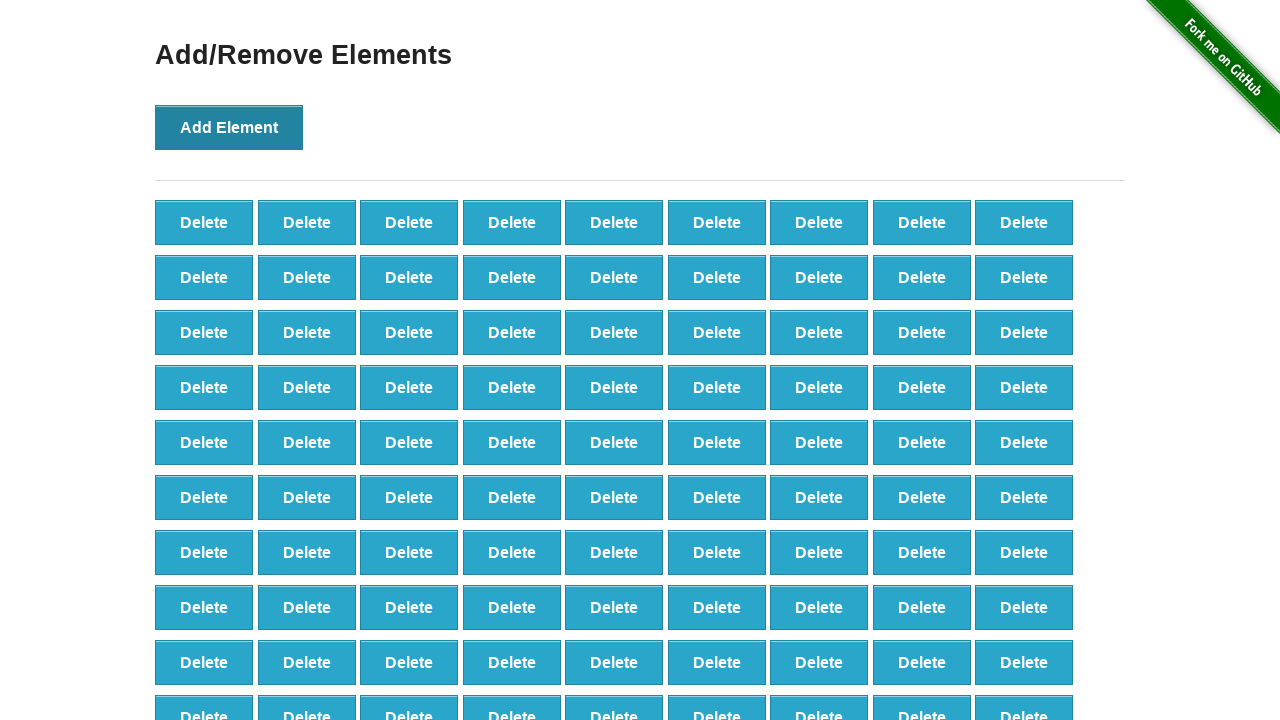

Clicked 'Add Element' button (iteration 94/100) to create delete button at (229, 127) on button[onclick='addElement()']
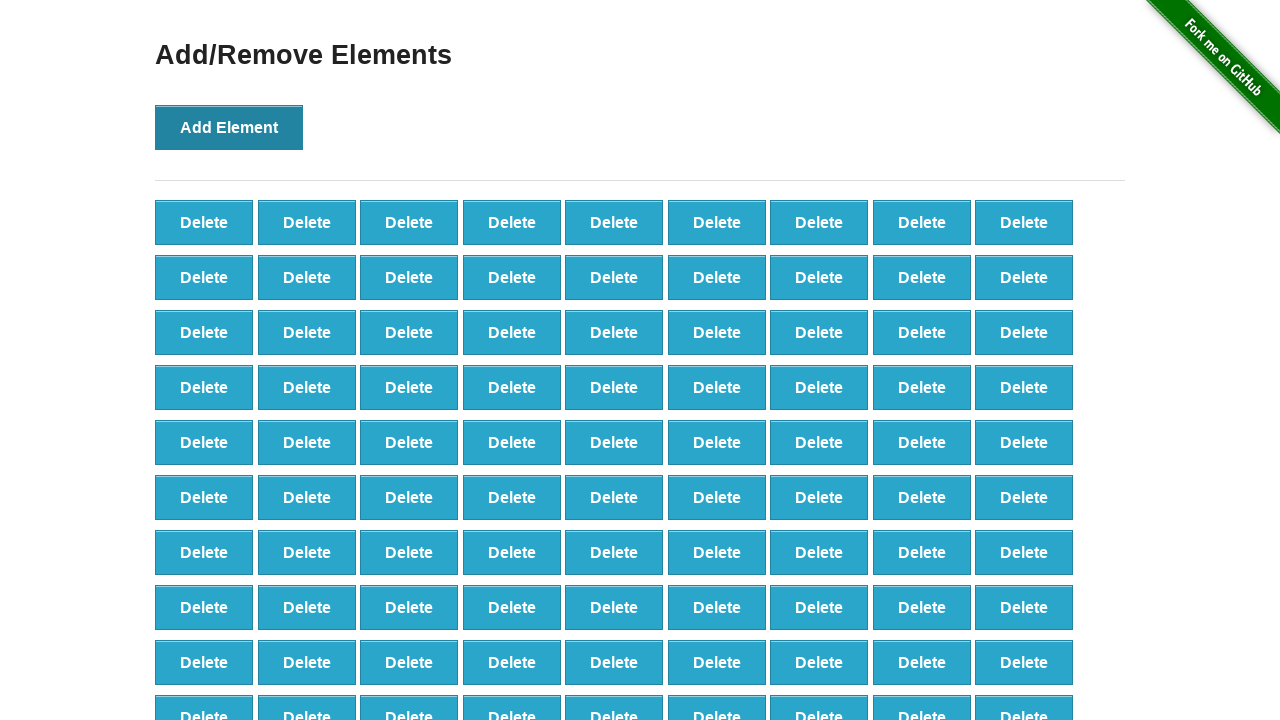

Clicked 'Add Element' button (iteration 95/100) to create delete button at (229, 127) on button[onclick='addElement()']
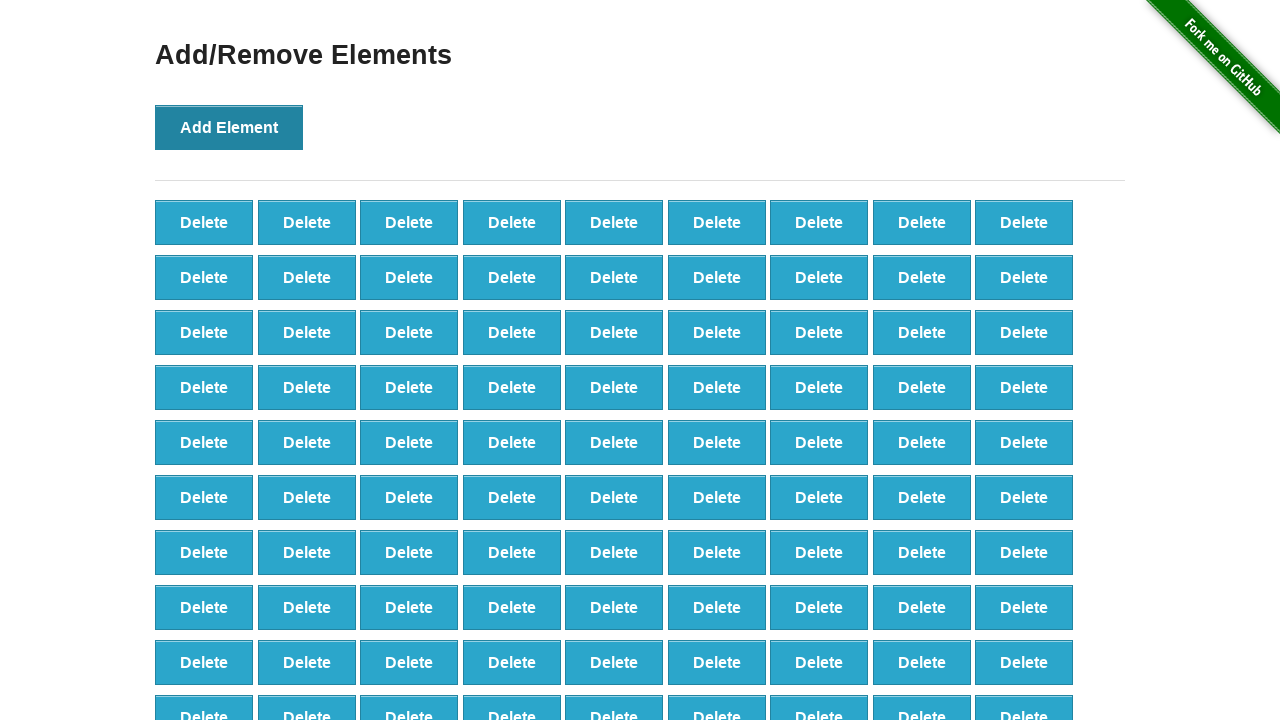

Clicked 'Add Element' button (iteration 96/100) to create delete button at (229, 127) on button[onclick='addElement()']
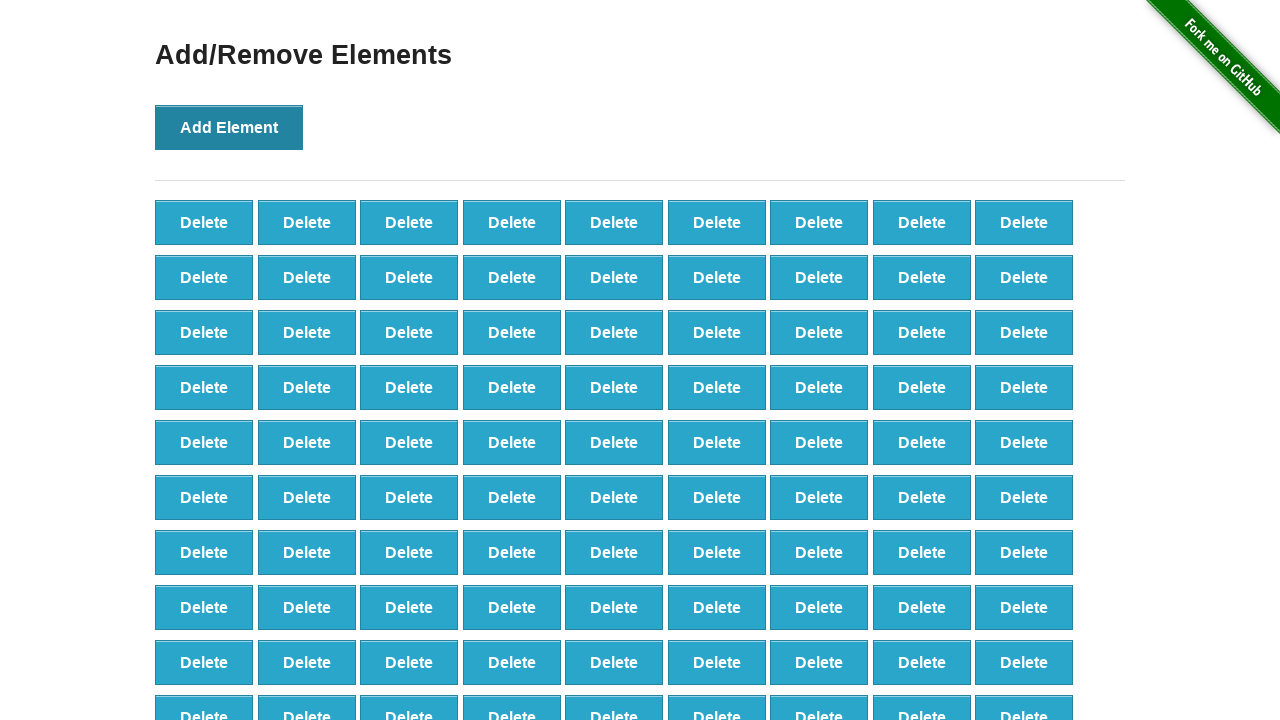

Clicked 'Add Element' button (iteration 97/100) to create delete button at (229, 127) on button[onclick='addElement()']
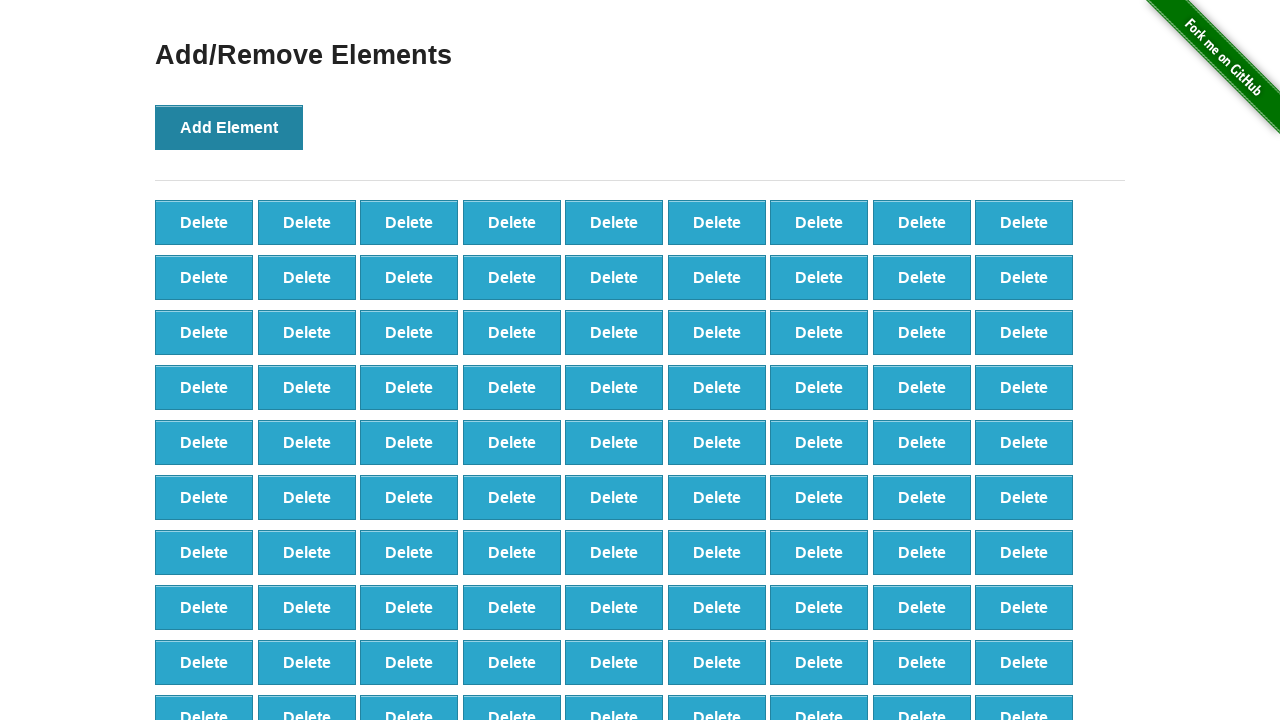

Clicked 'Add Element' button (iteration 98/100) to create delete button at (229, 127) on button[onclick='addElement()']
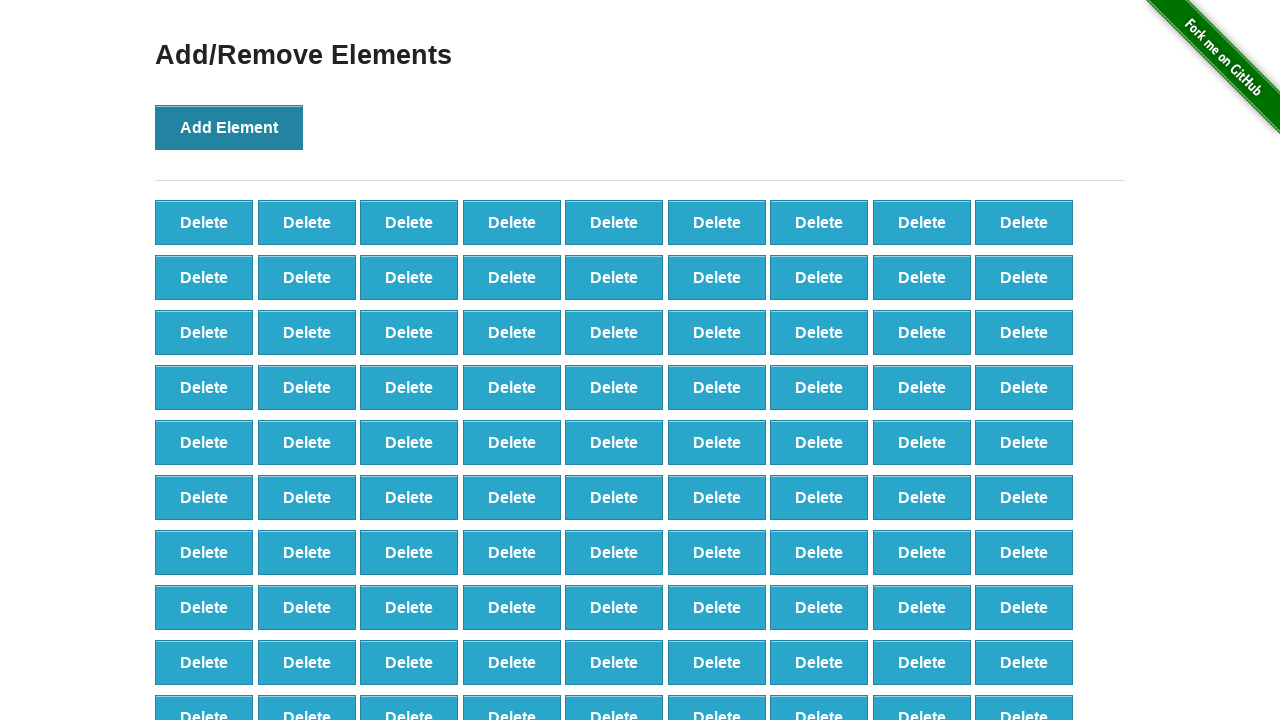

Clicked 'Add Element' button (iteration 99/100) to create delete button at (229, 127) on button[onclick='addElement()']
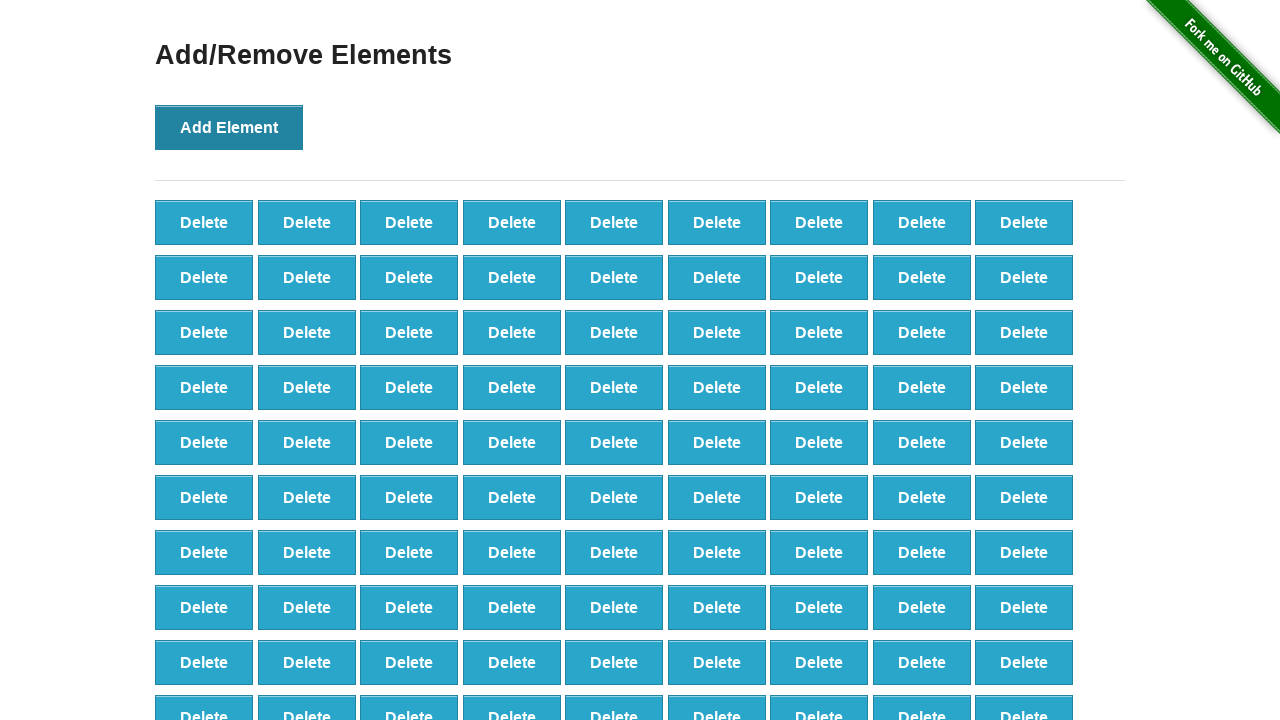

Clicked 'Add Element' button (iteration 100/100) to create delete button at (229, 127) on button[onclick='addElement()']
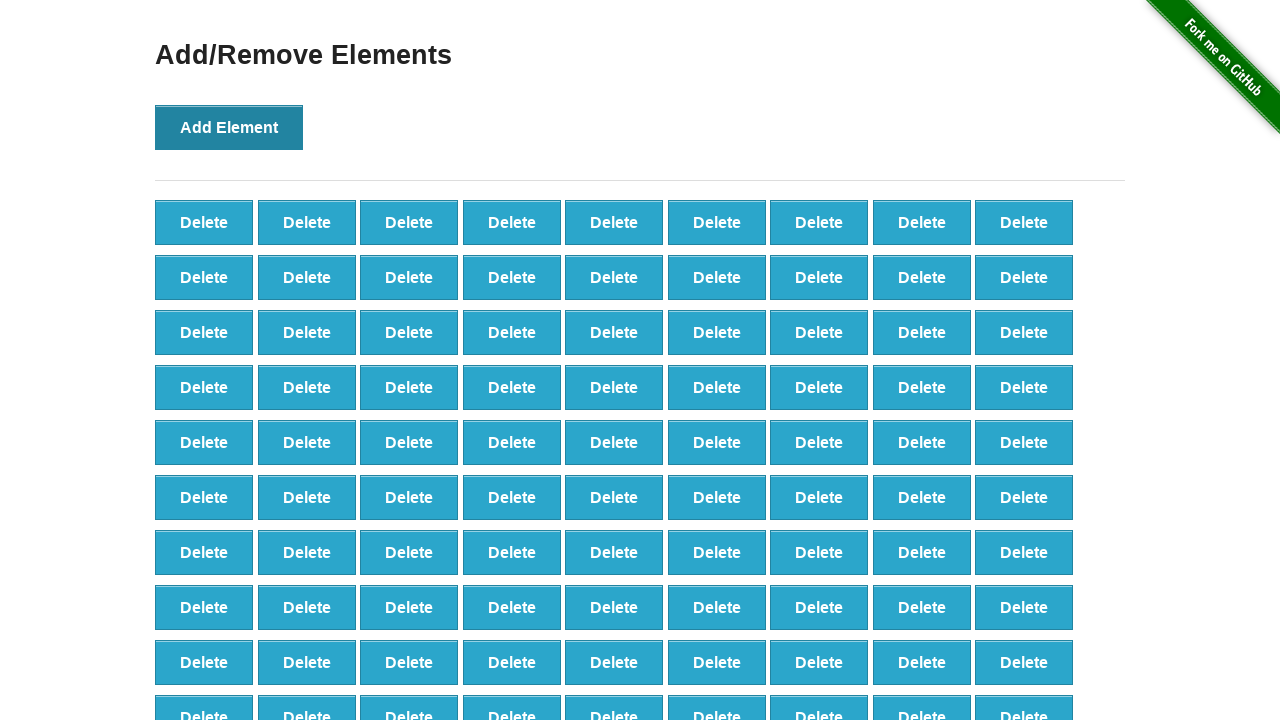

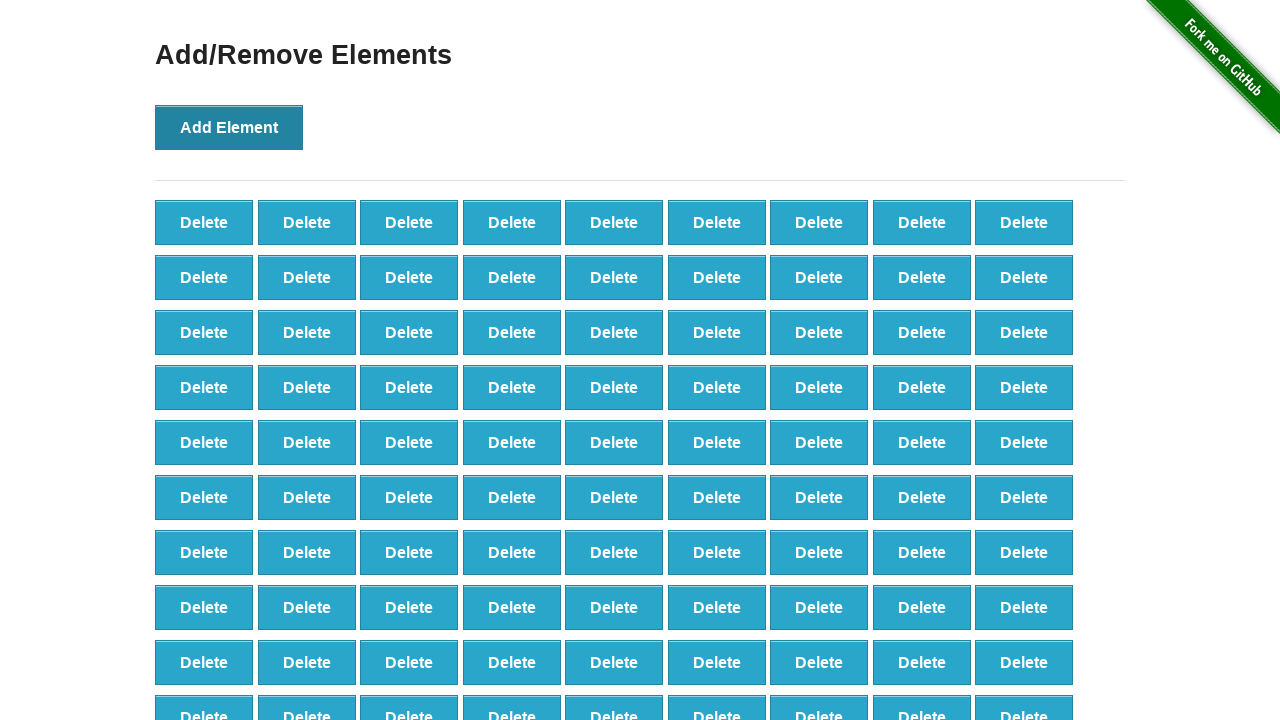